Tests filling out a large form by entering text into all text input fields and submitting the form

Starting URL: http://suninjuly.github.io/huge_form.html

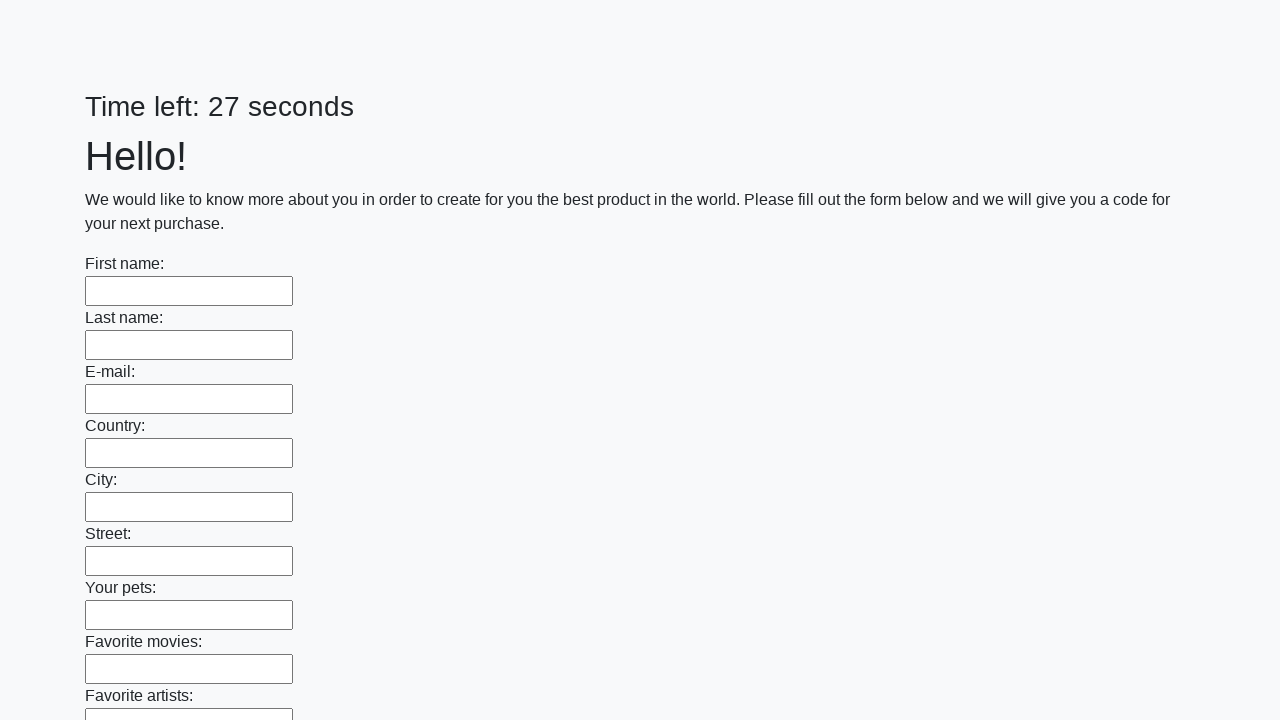

Navigated to huge form page
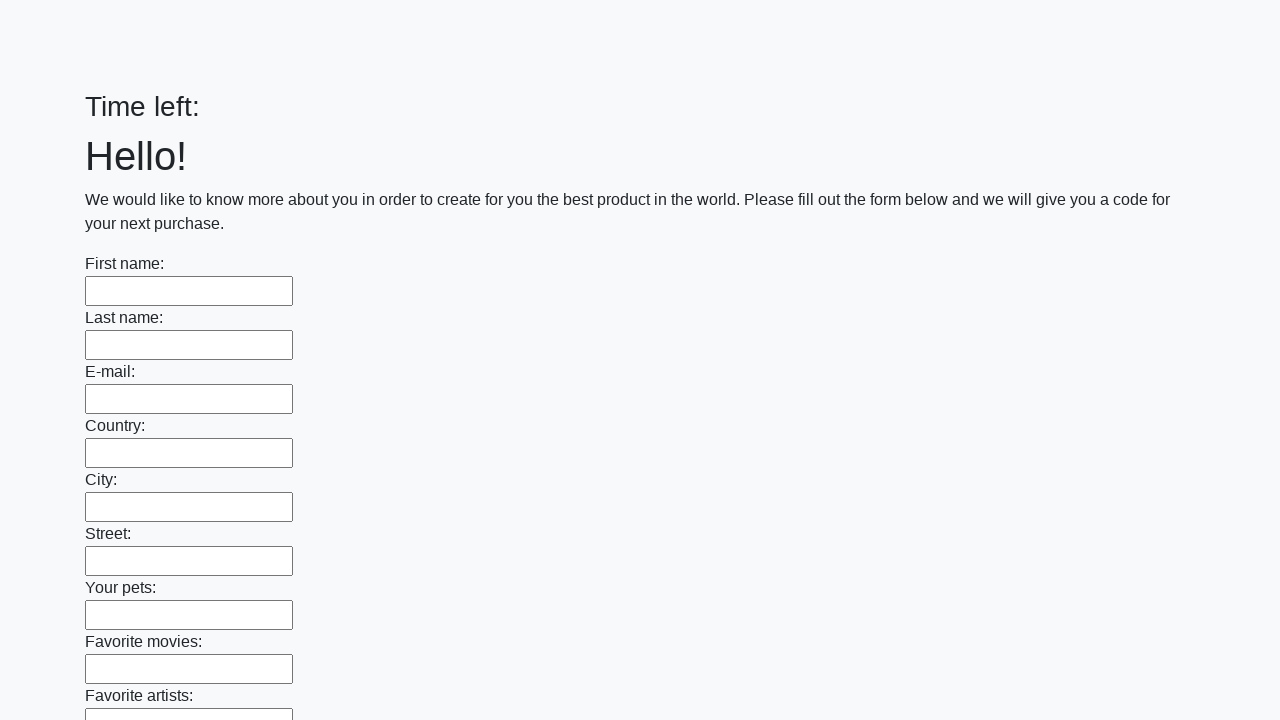

Located all text input fields on the form
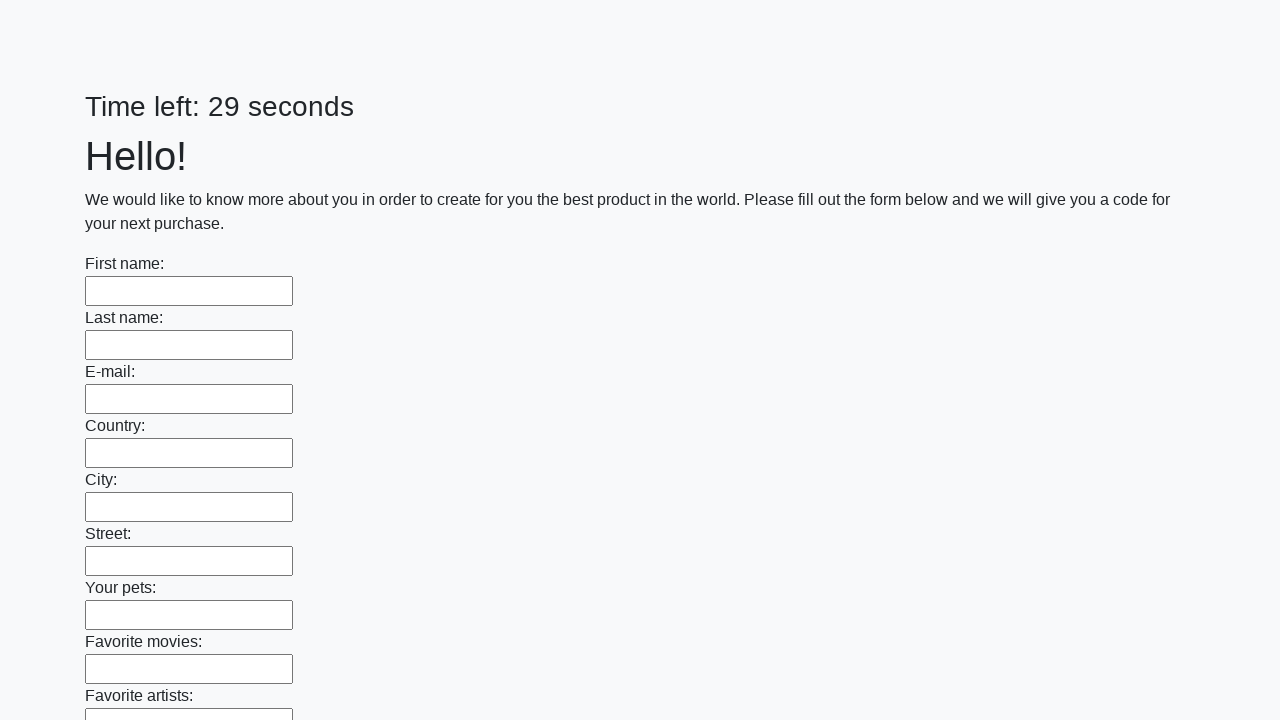

Filled a text input field with 'Test Answer' on [type='text'] >> nth=0
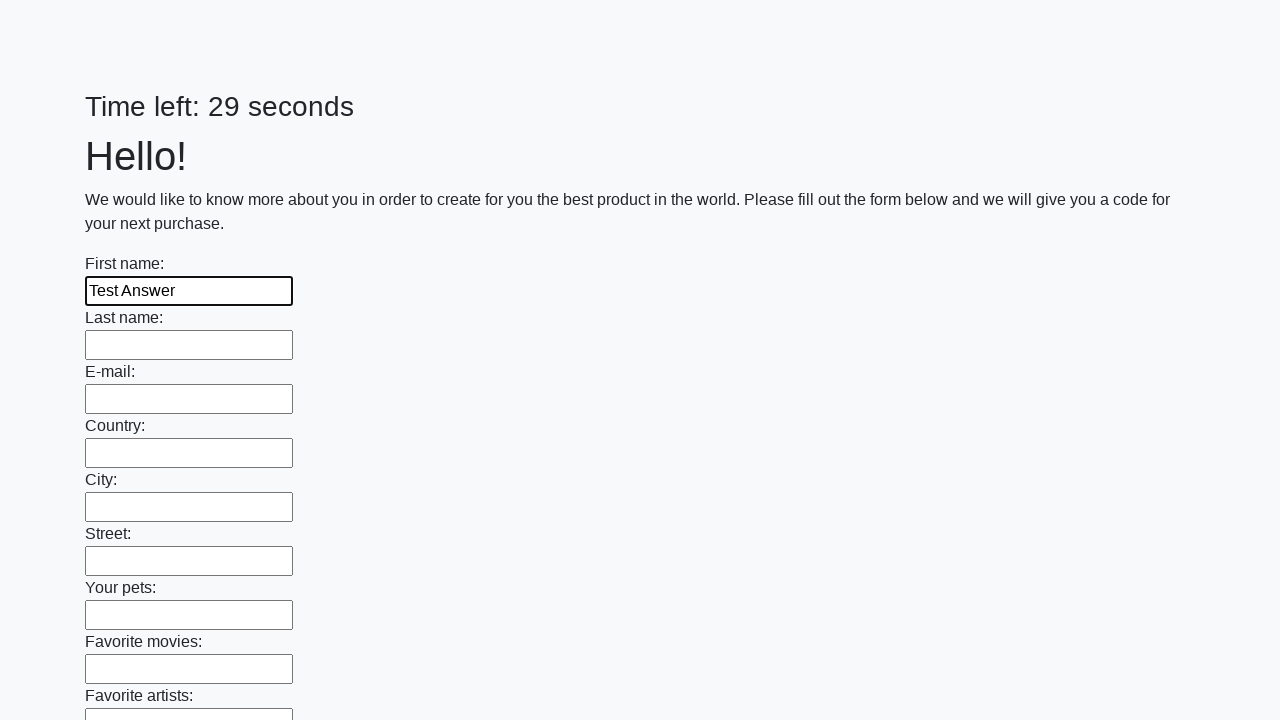

Filled a text input field with 'Test Answer' on [type='text'] >> nth=1
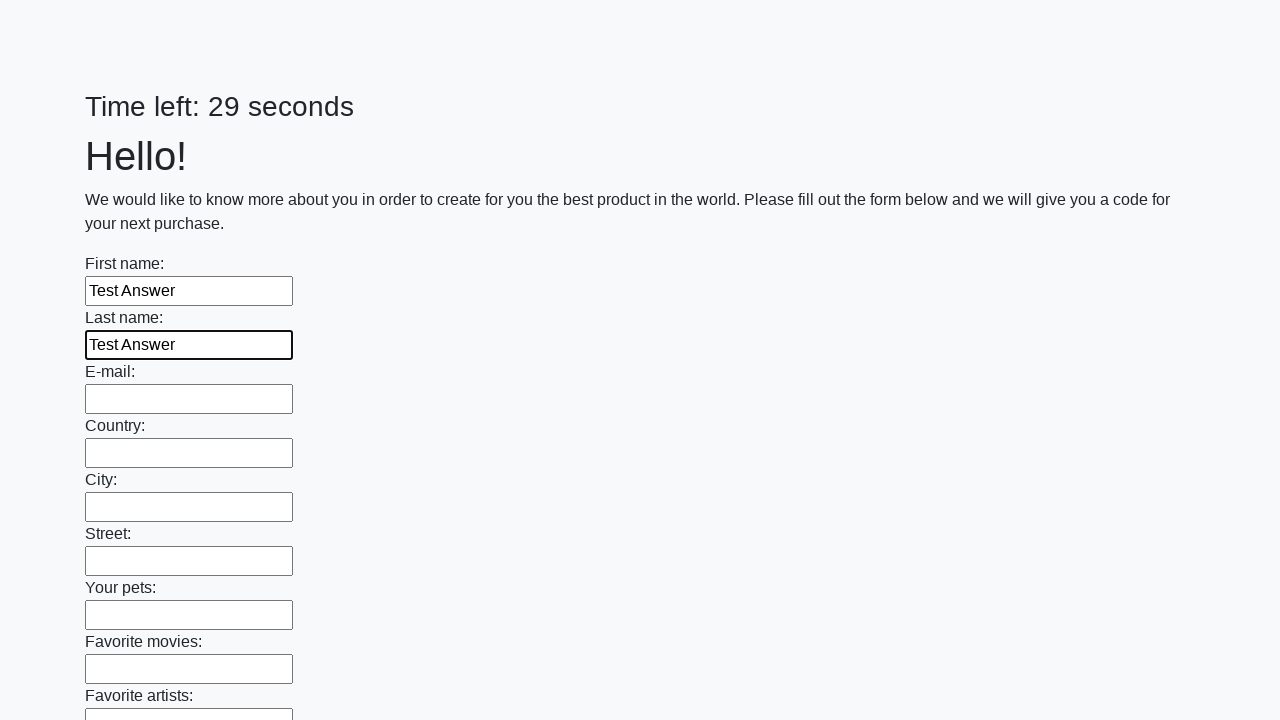

Filled a text input field with 'Test Answer' on [type='text'] >> nth=2
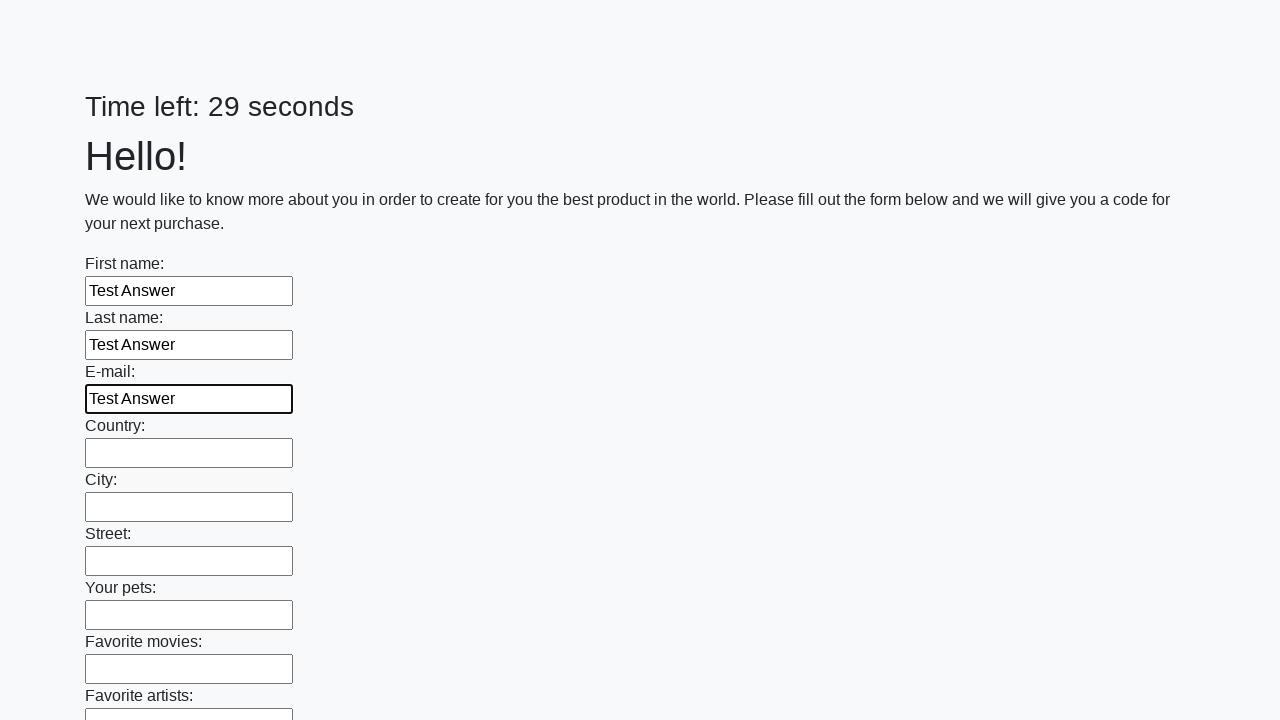

Filled a text input field with 'Test Answer' on [type='text'] >> nth=3
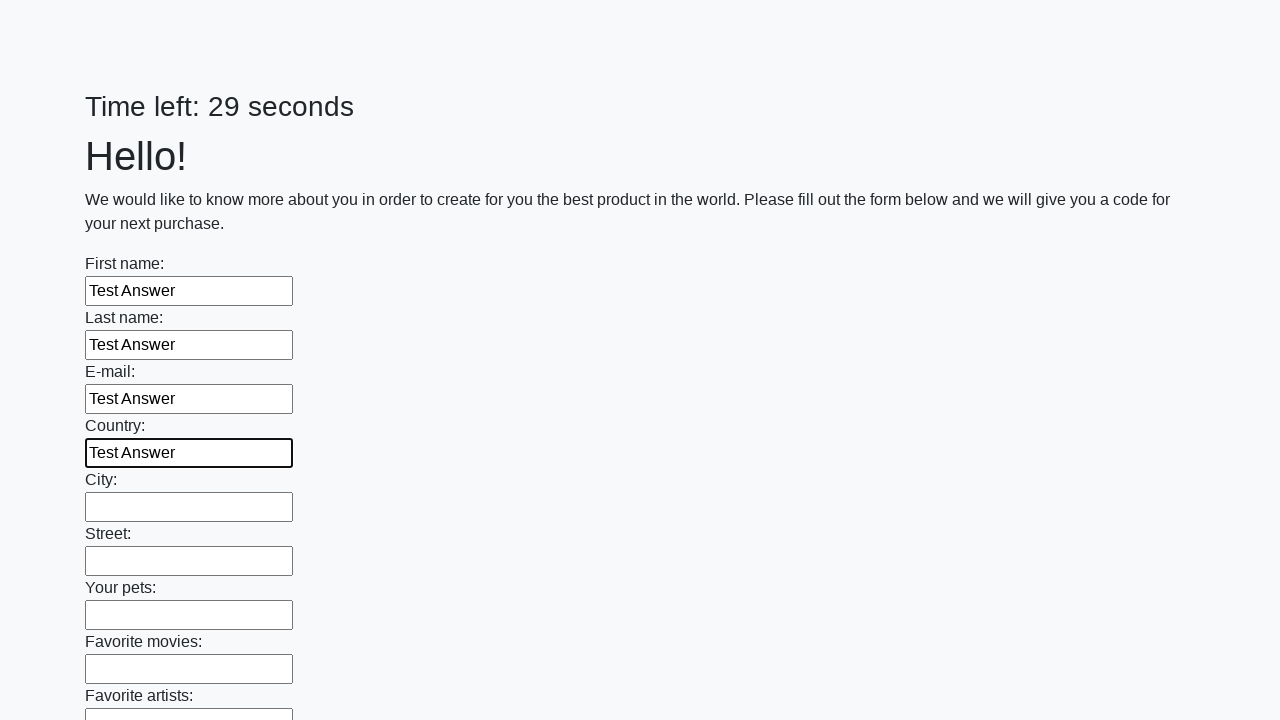

Filled a text input field with 'Test Answer' on [type='text'] >> nth=4
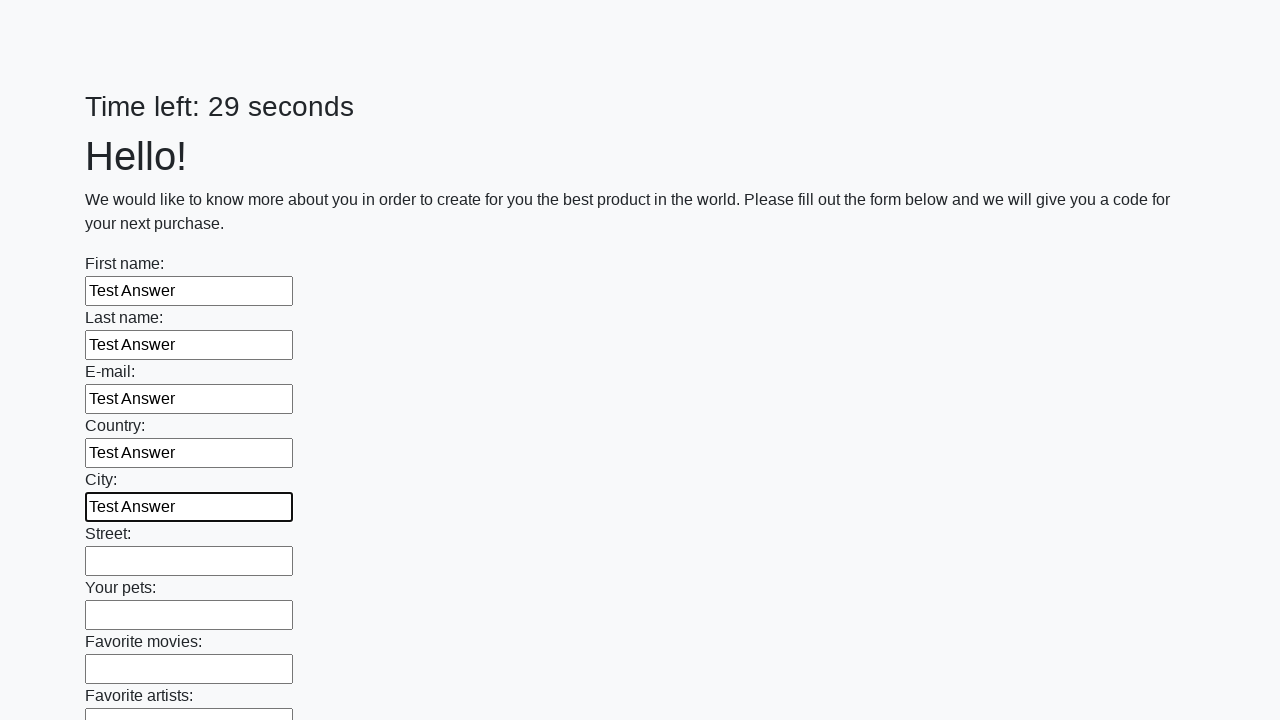

Filled a text input field with 'Test Answer' on [type='text'] >> nth=5
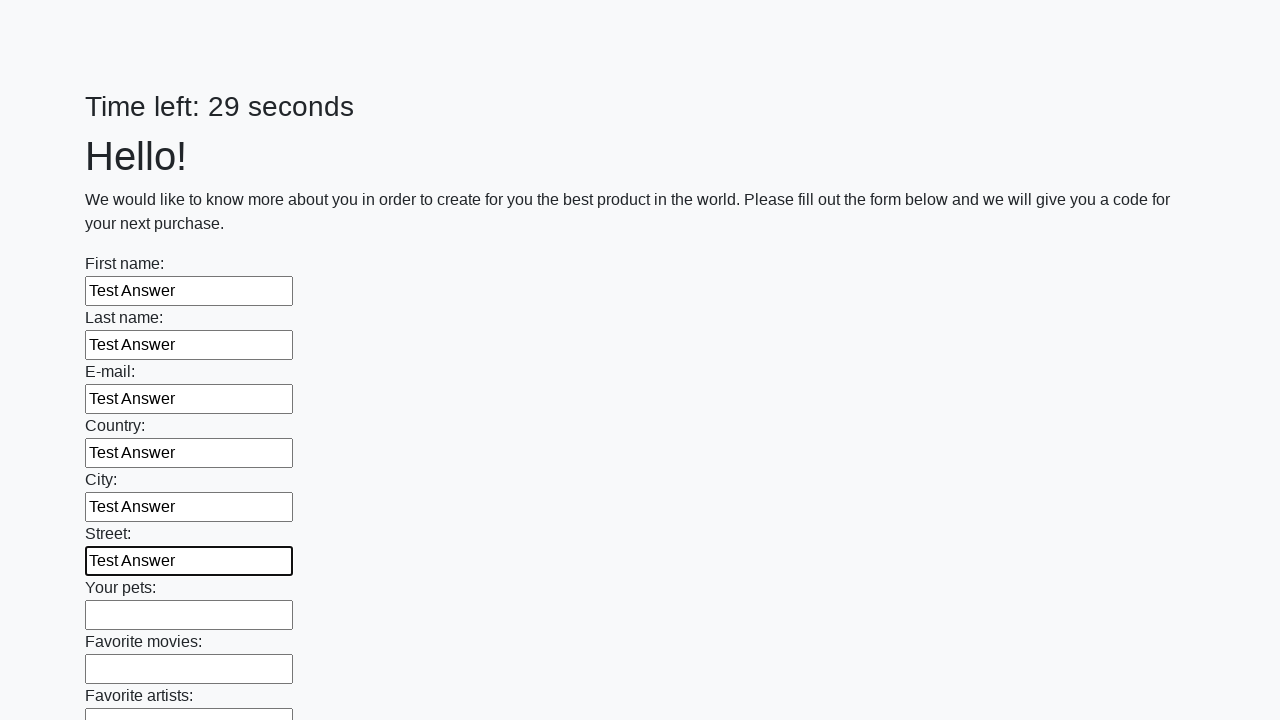

Filled a text input field with 'Test Answer' on [type='text'] >> nth=6
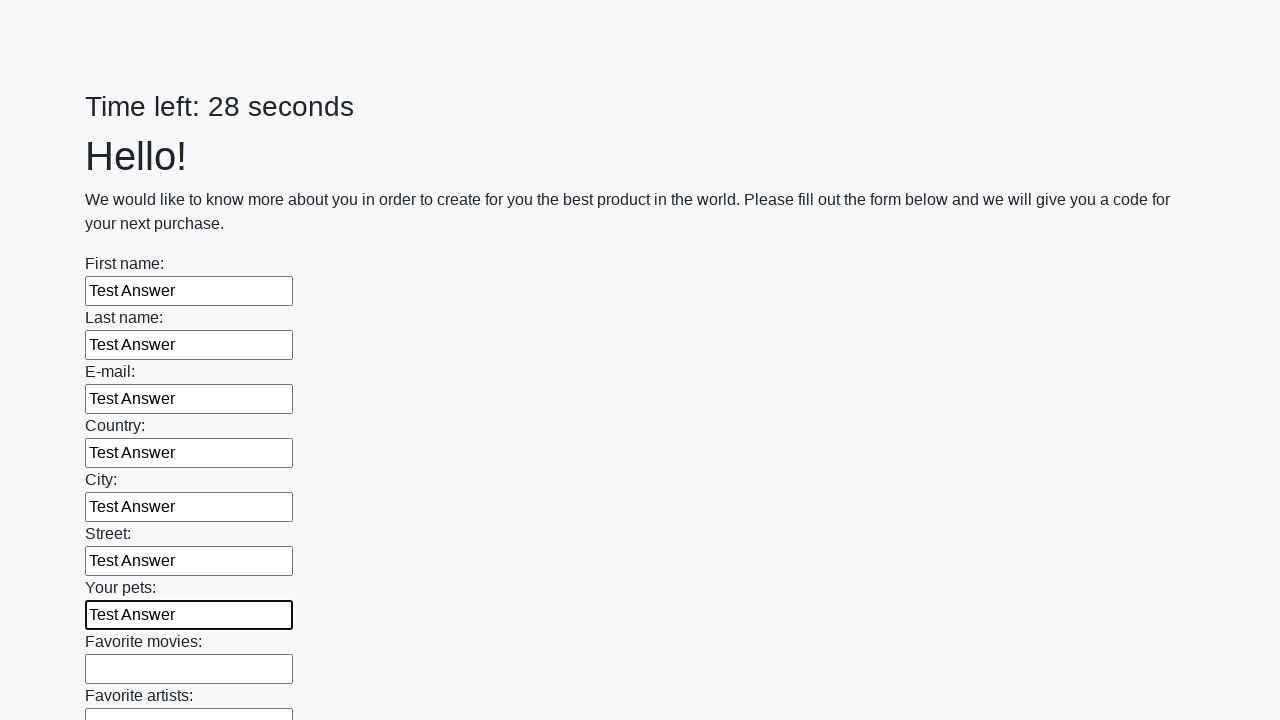

Filled a text input field with 'Test Answer' on [type='text'] >> nth=7
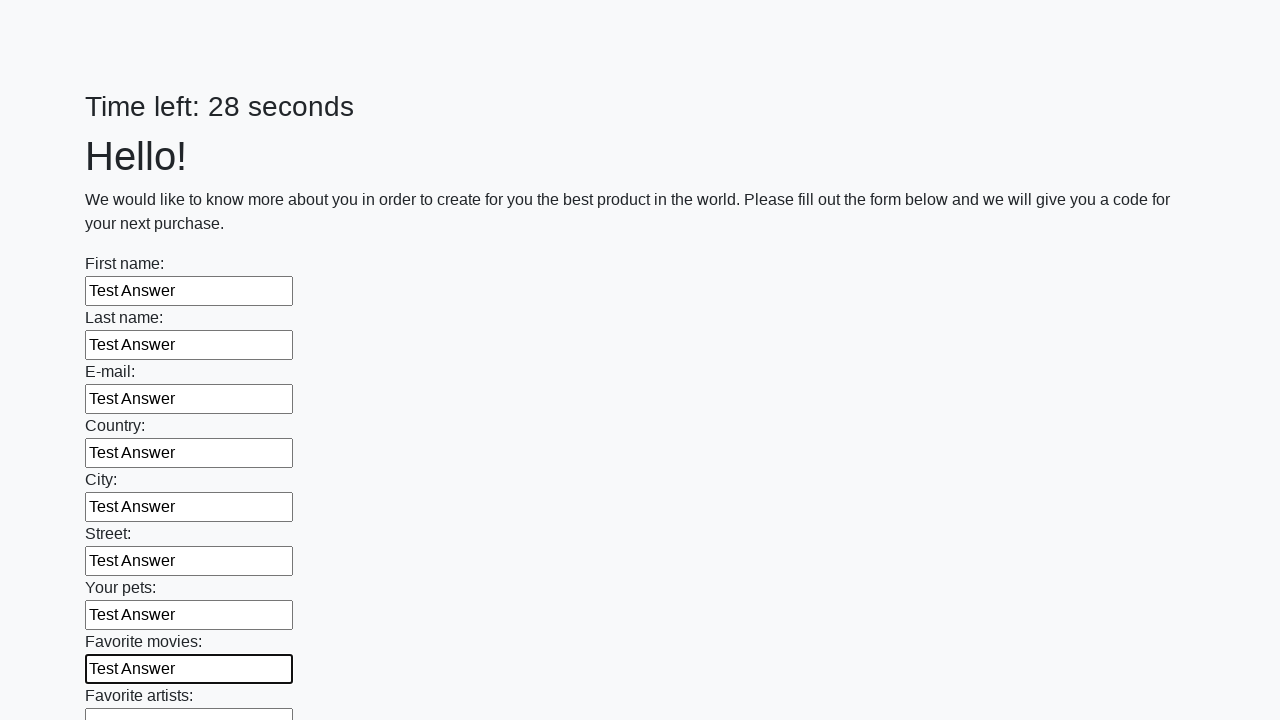

Filled a text input field with 'Test Answer' on [type='text'] >> nth=8
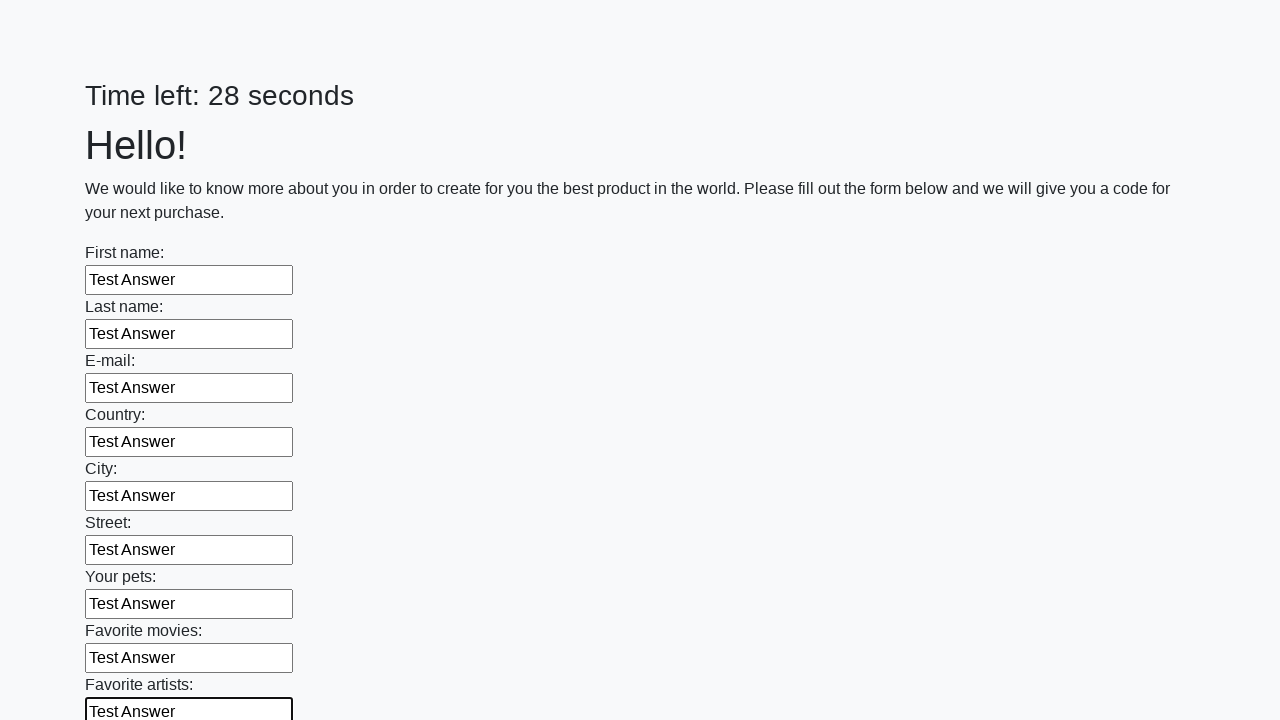

Filled a text input field with 'Test Answer' on [type='text'] >> nth=9
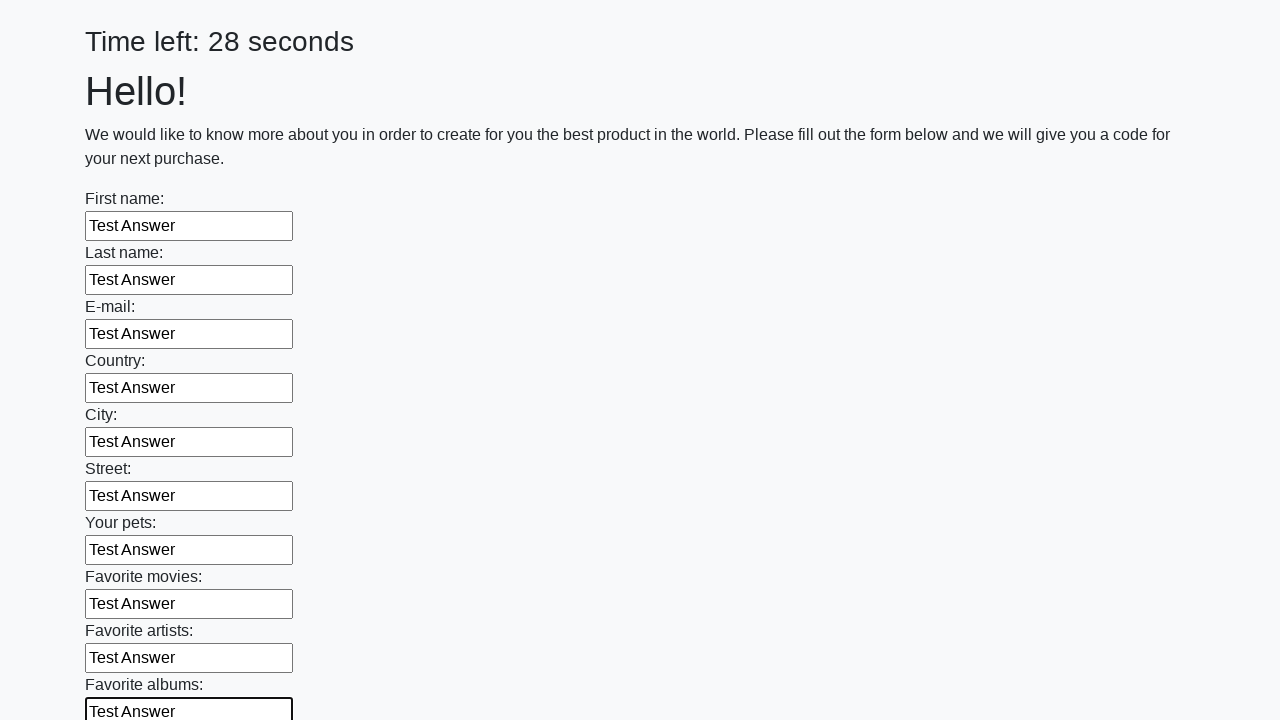

Filled a text input field with 'Test Answer' on [type='text'] >> nth=10
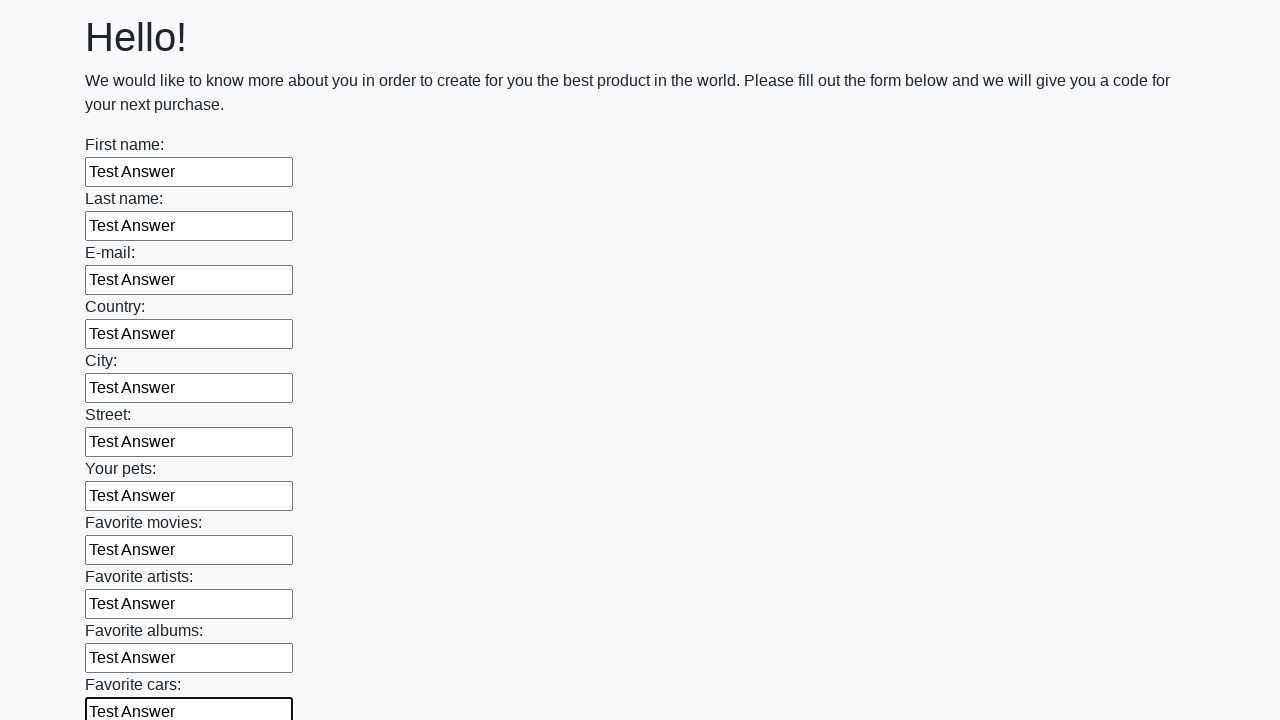

Filled a text input field with 'Test Answer' on [type='text'] >> nth=11
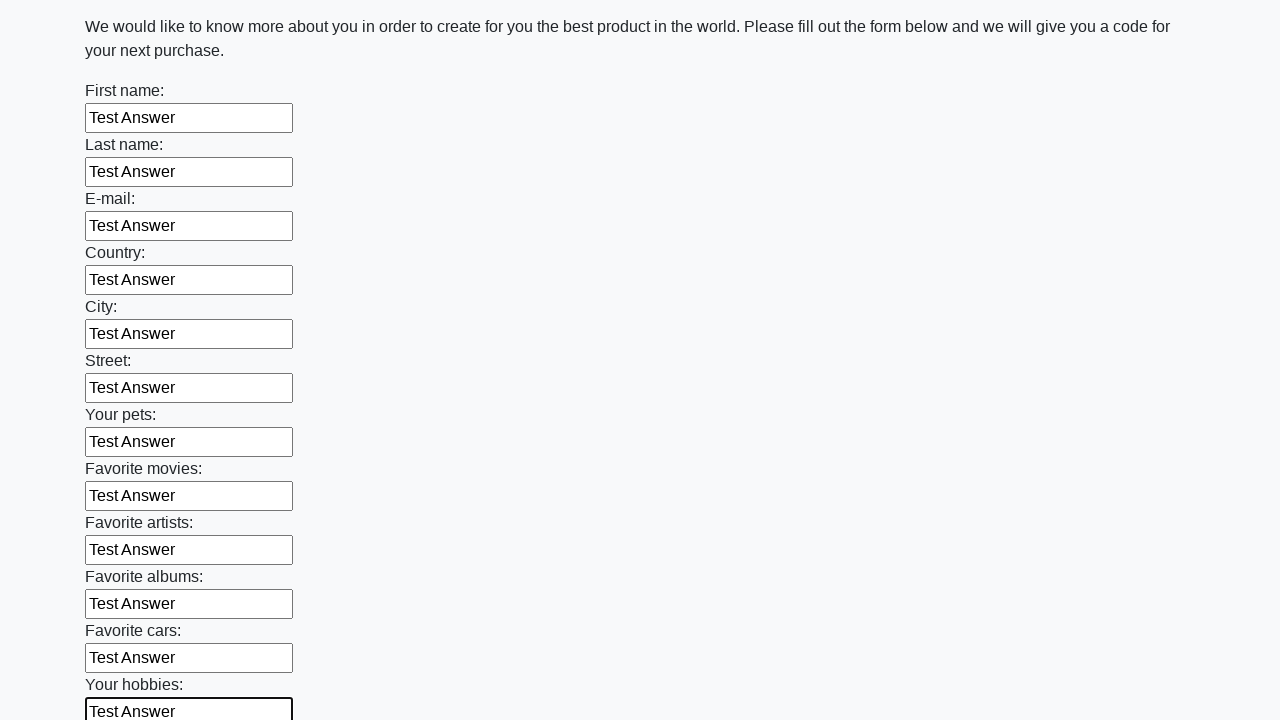

Filled a text input field with 'Test Answer' on [type='text'] >> nth=12
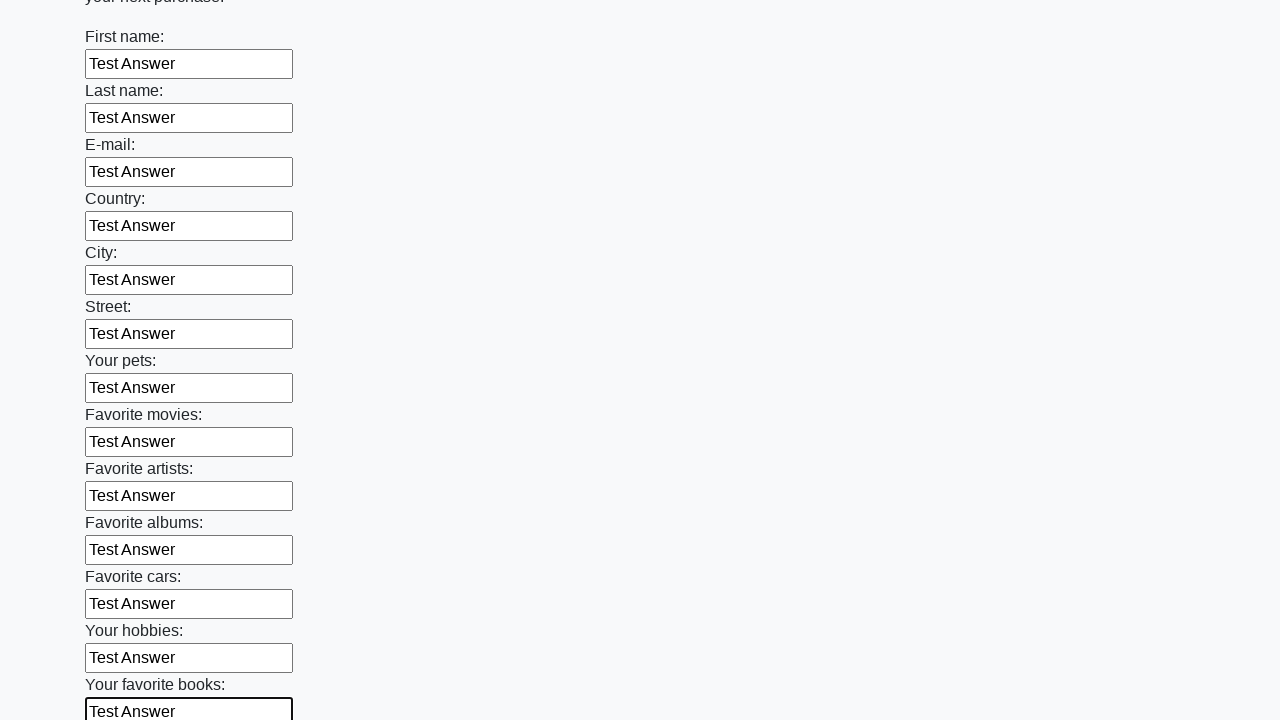

Filled a text input field with 'Test Answer' on [type='text'] >> nth=13
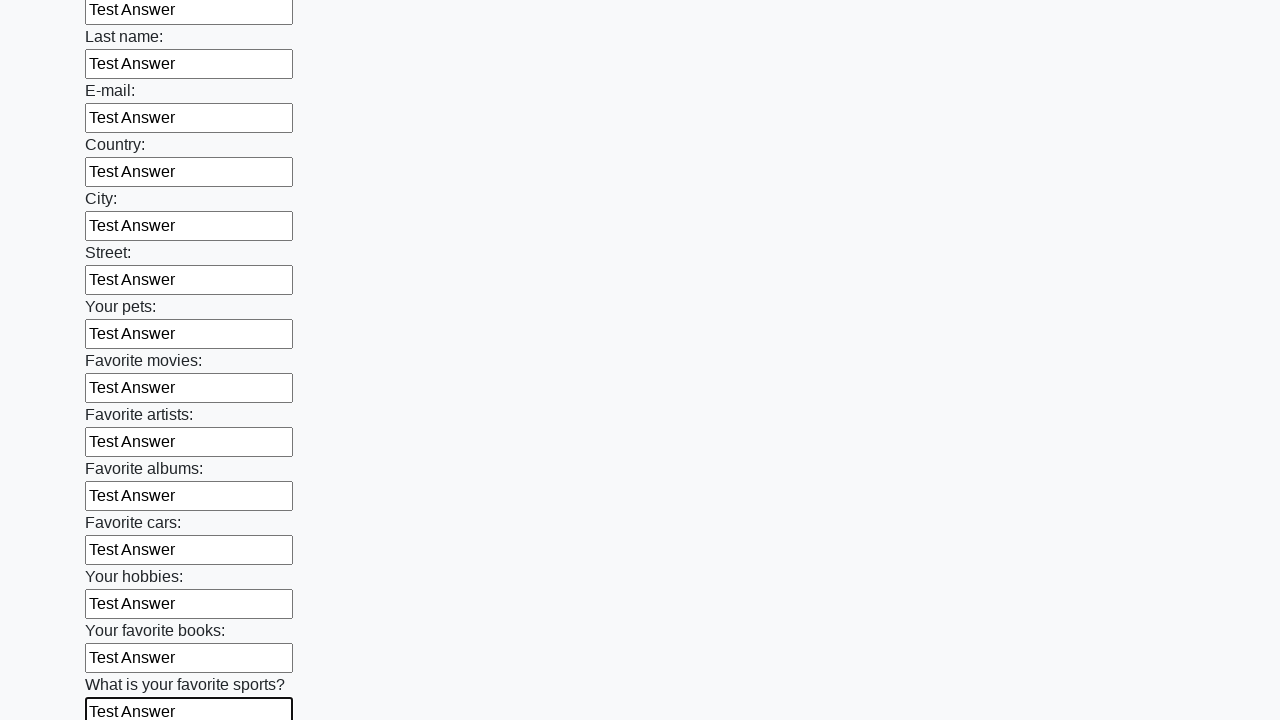

Filled a text input field with 'Test Answer' on [type='text'] >> nth=14
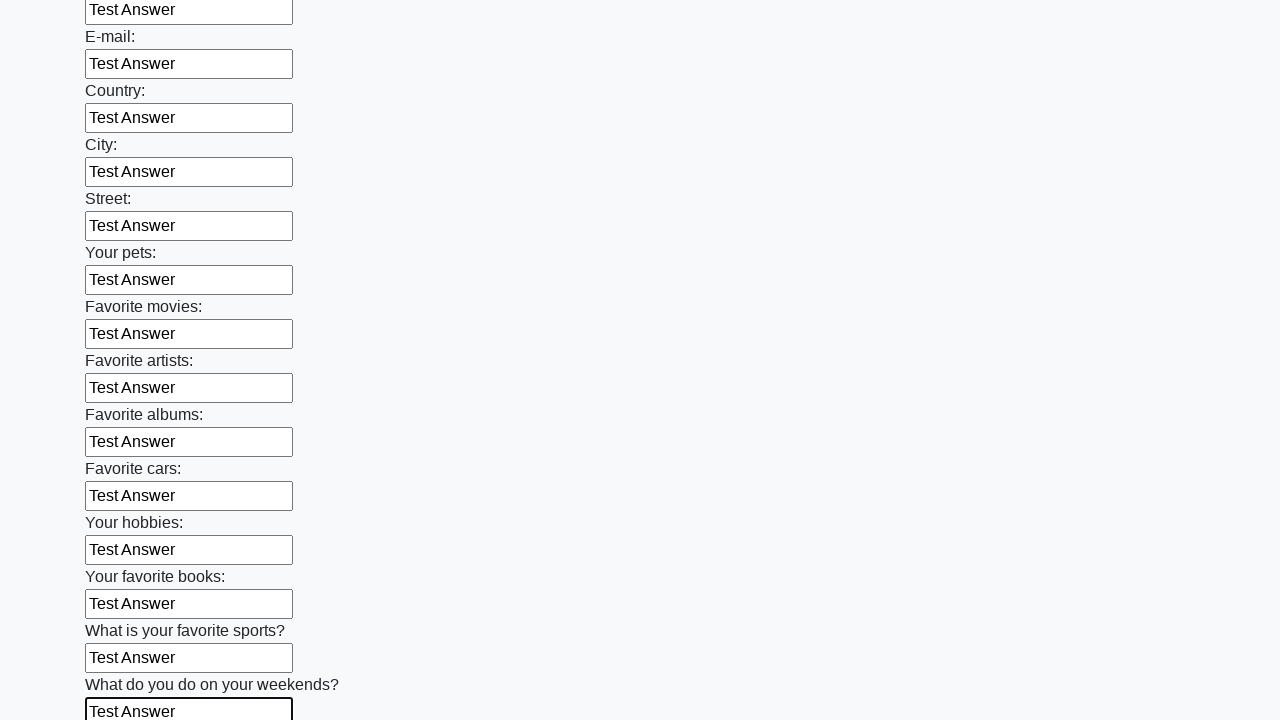

Filled a text input field with 'Test Answer' on [type='text'] >> nth=15
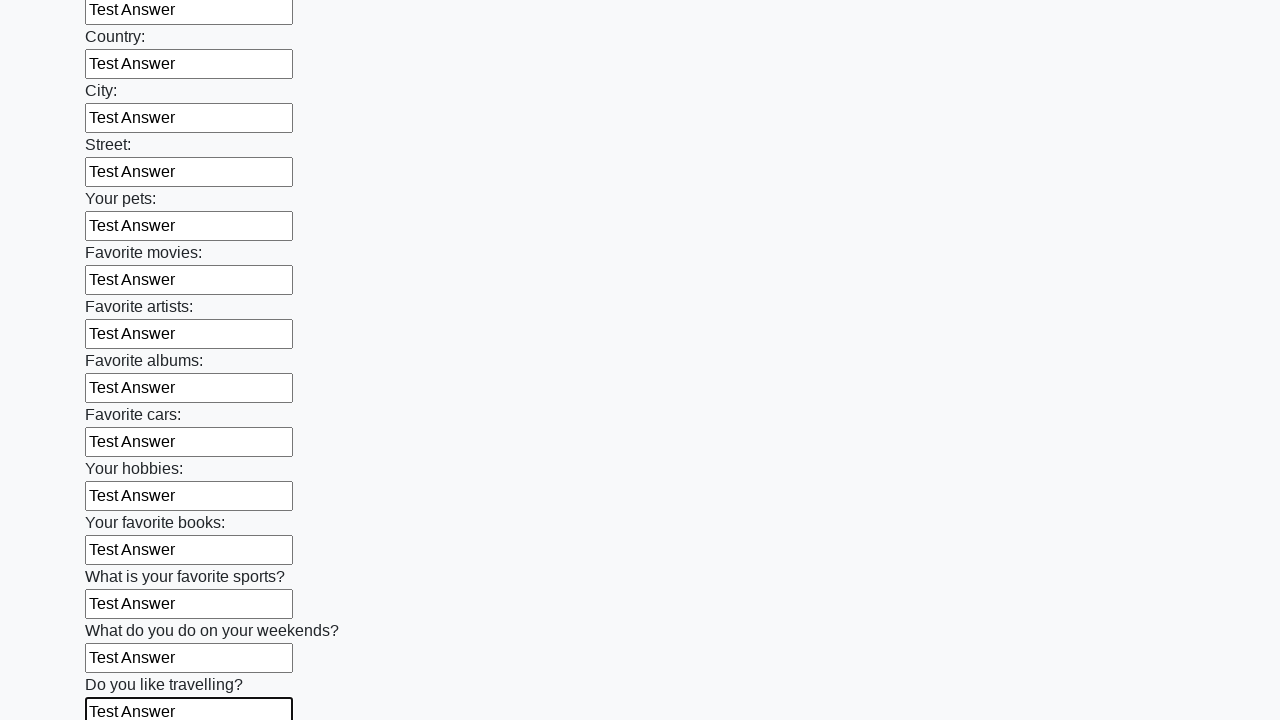

Filled a text input field with 'Test Answer' on [type='text'] >> nth=16
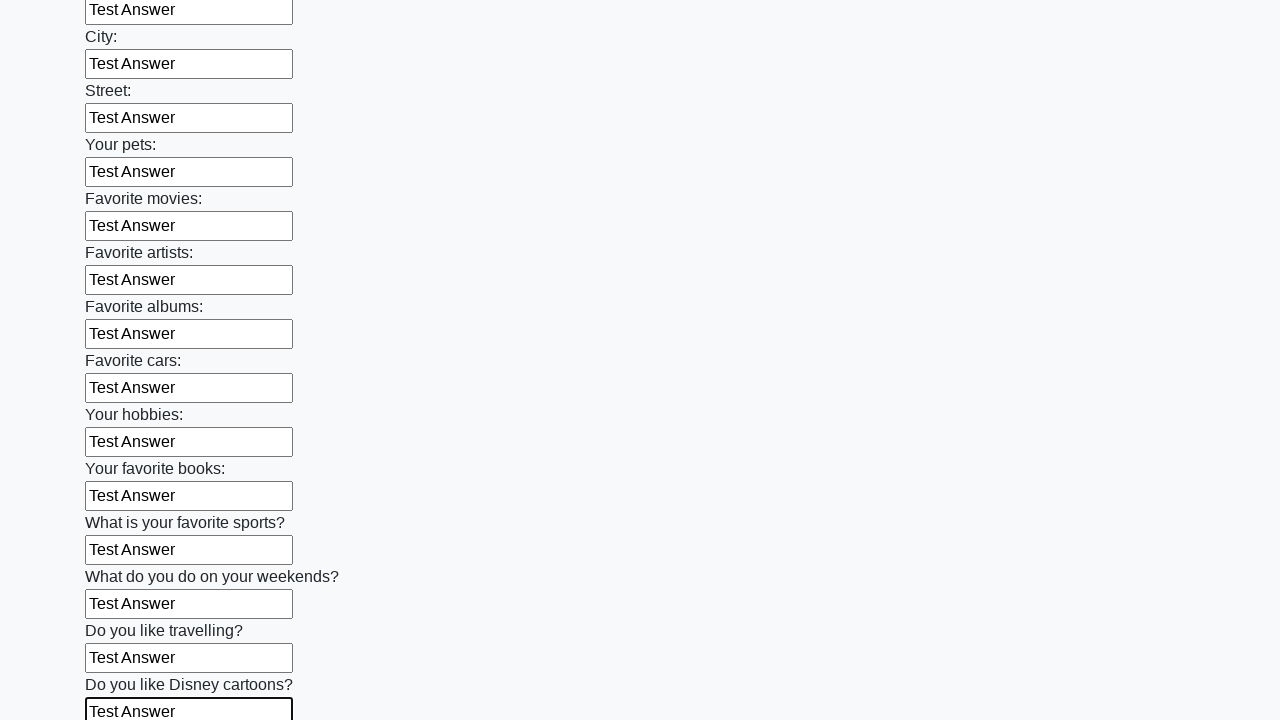

Filled a text input field with 'Test Answer' on [type='text'] >> nth=17
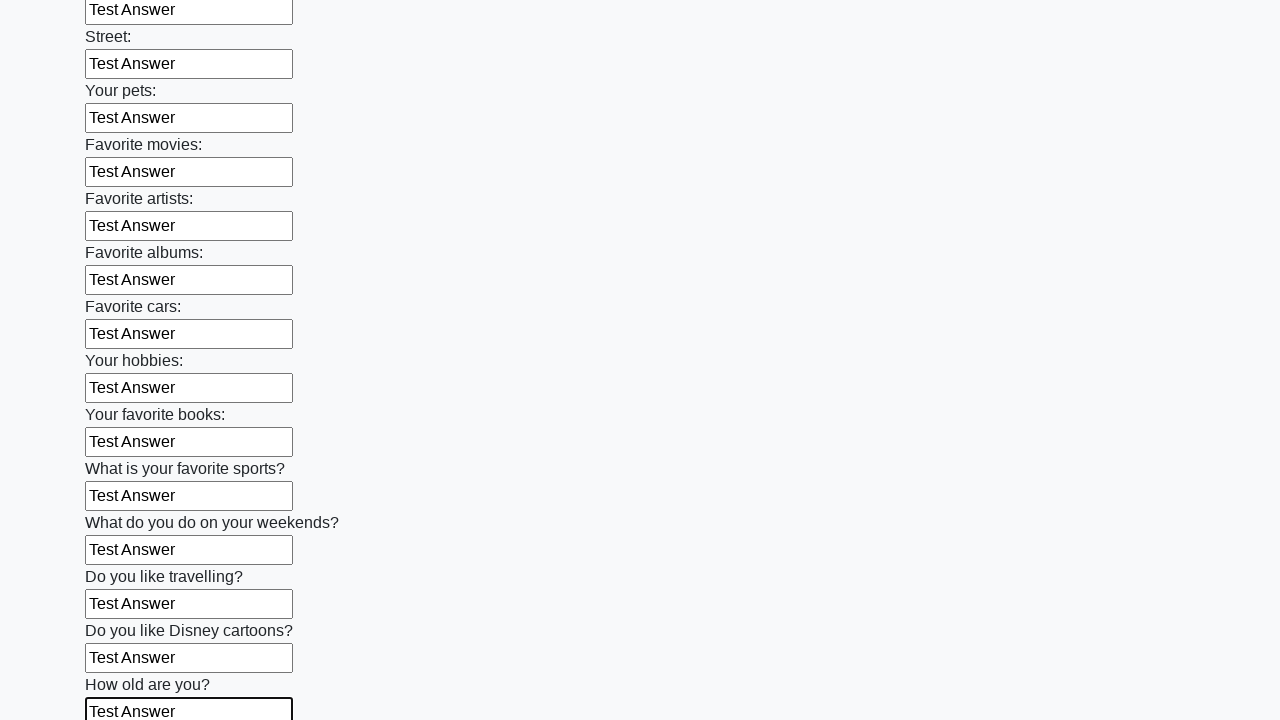

Filled a text input field with 'Test Answer' on [type='text'] >> nth=18
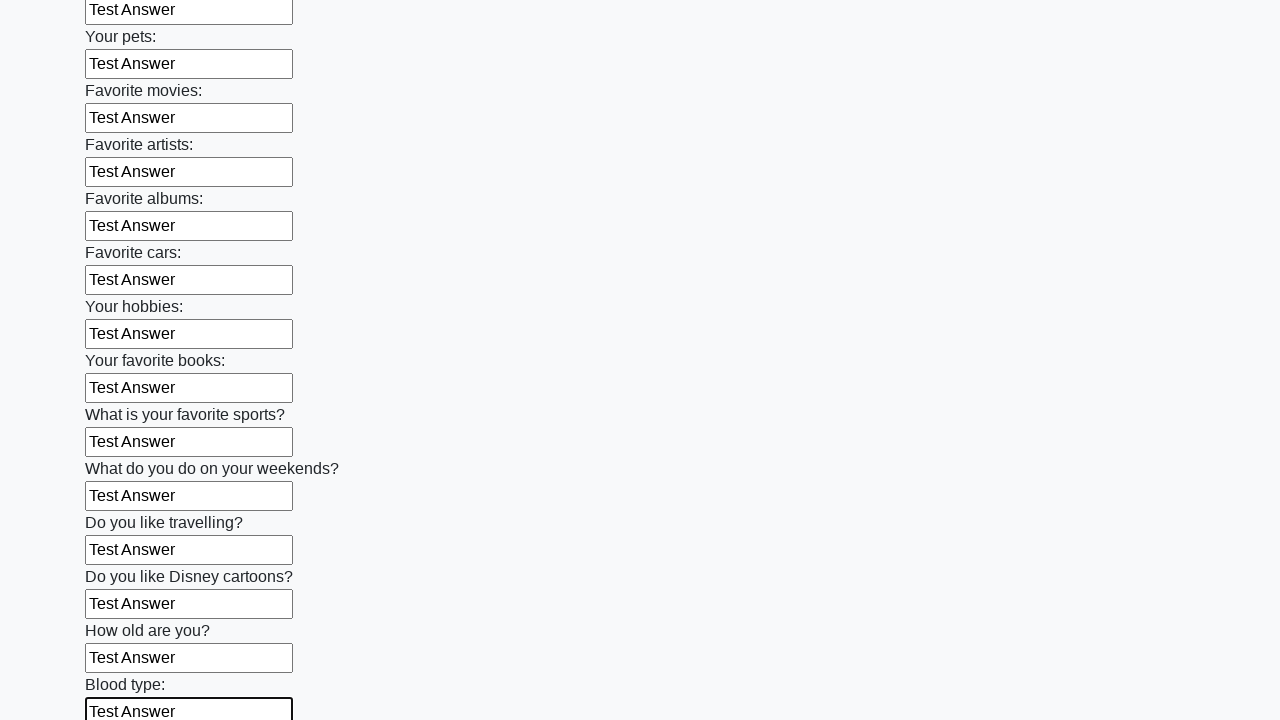

Filled a text input field with 'Test Answer' on [type='text'] >> nth=19
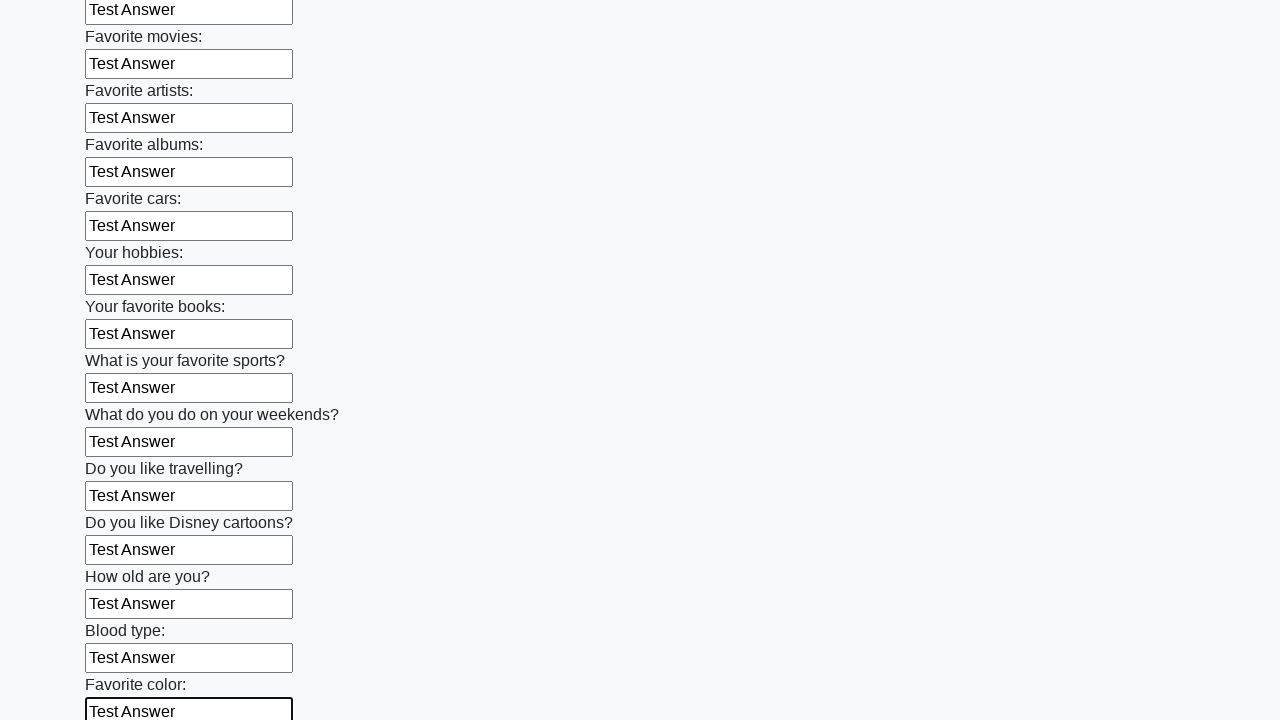

Filled a text input field with 'Test Answer' on [type='text'] >> nth=20
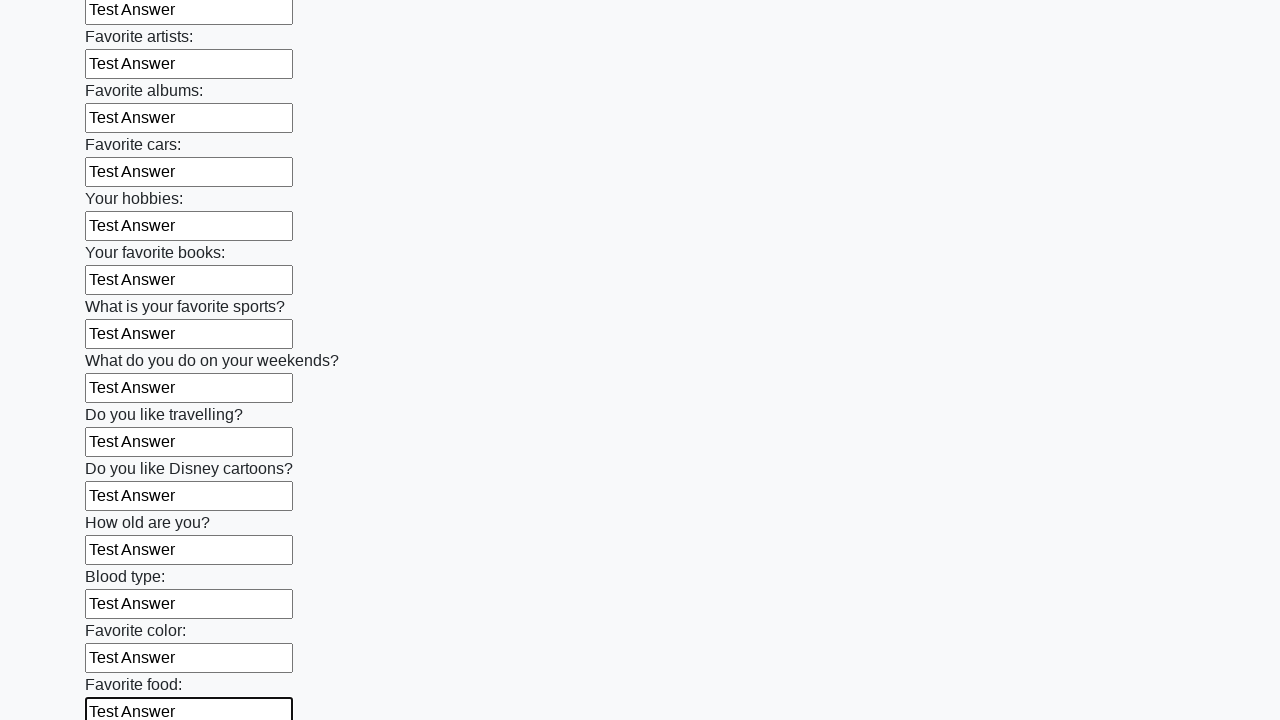

Filled a text input field with 'Test Answer' on [type='text'] >> nth=21
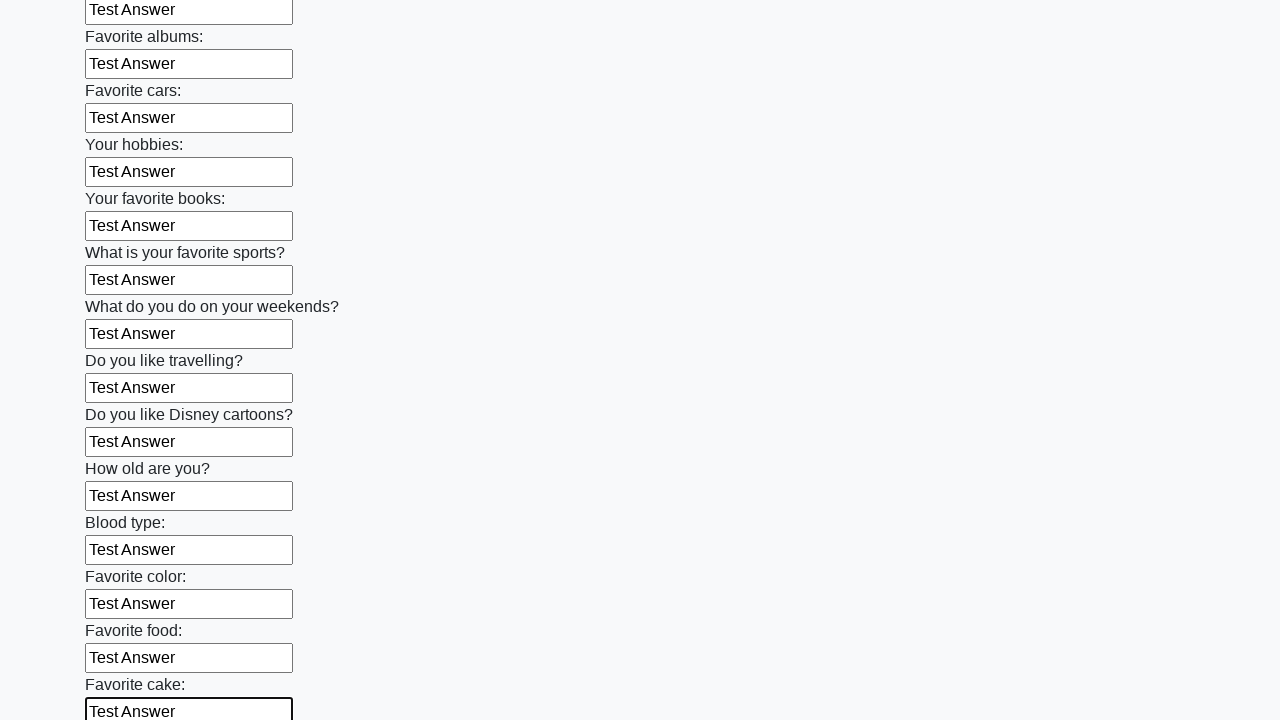

Filled a text input field with 'Test Answer' on [type='text'] >> nth=22
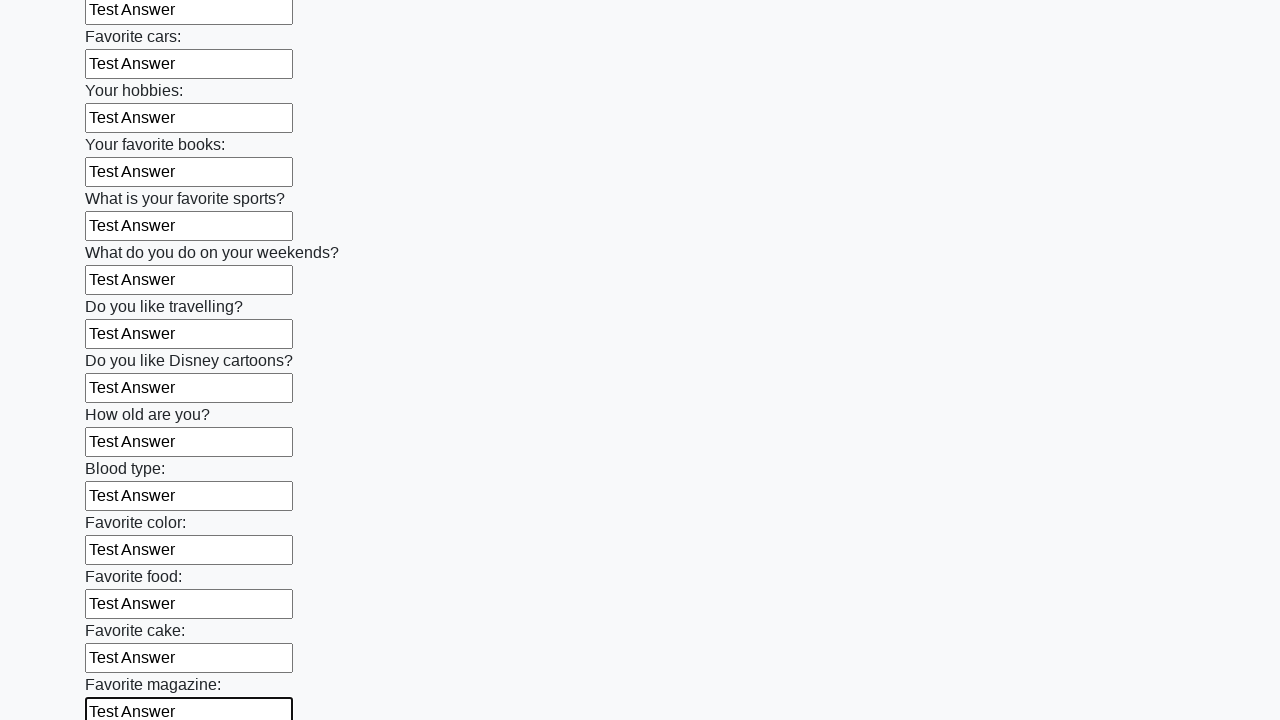

Filled a text input field with 'Test Answer' on [type='text'] >> nth=23
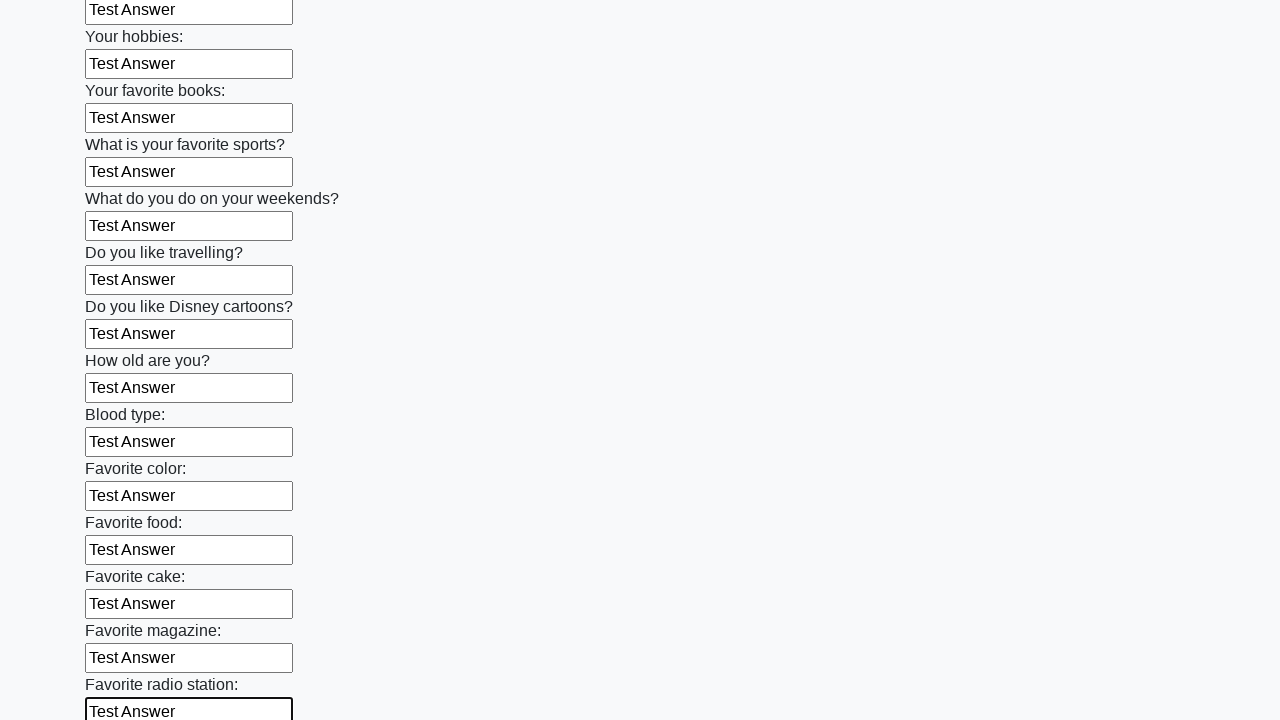

Filled a text input field with 'Test Answer' on [type='text'] >> nth=24
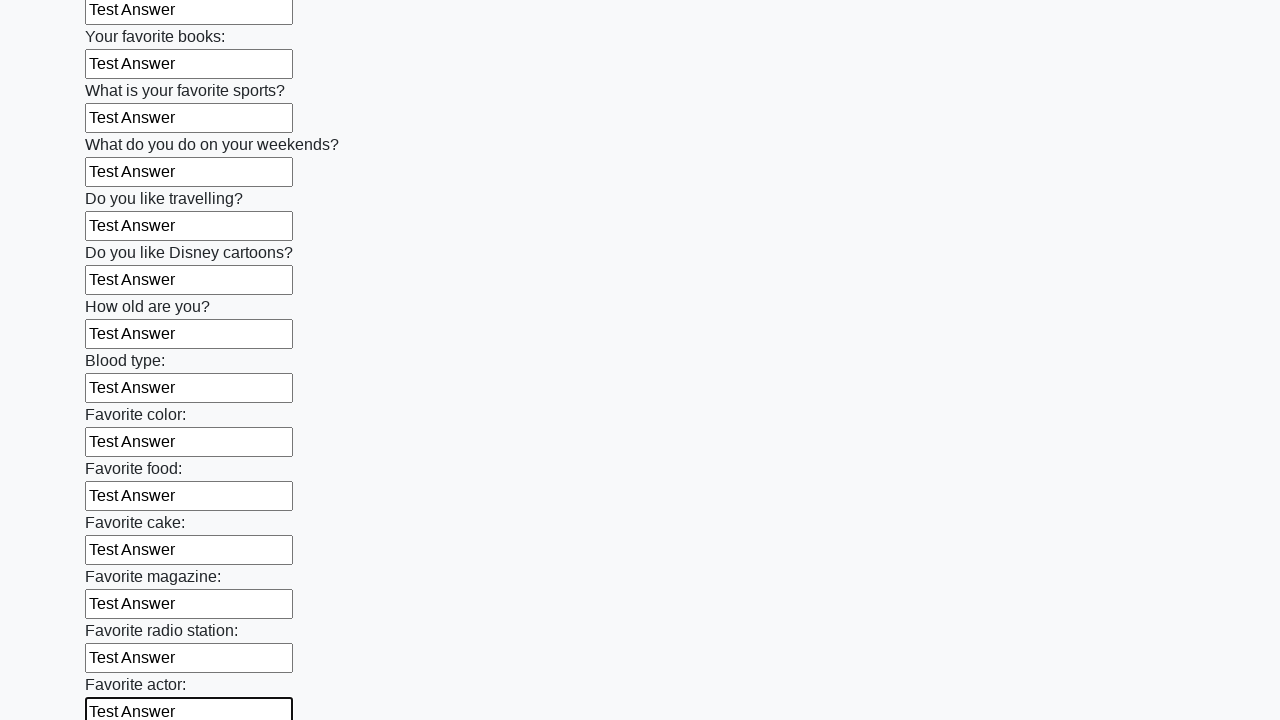

Filled a text input field with 'Test Answer' on [type='text'] >> nth=25
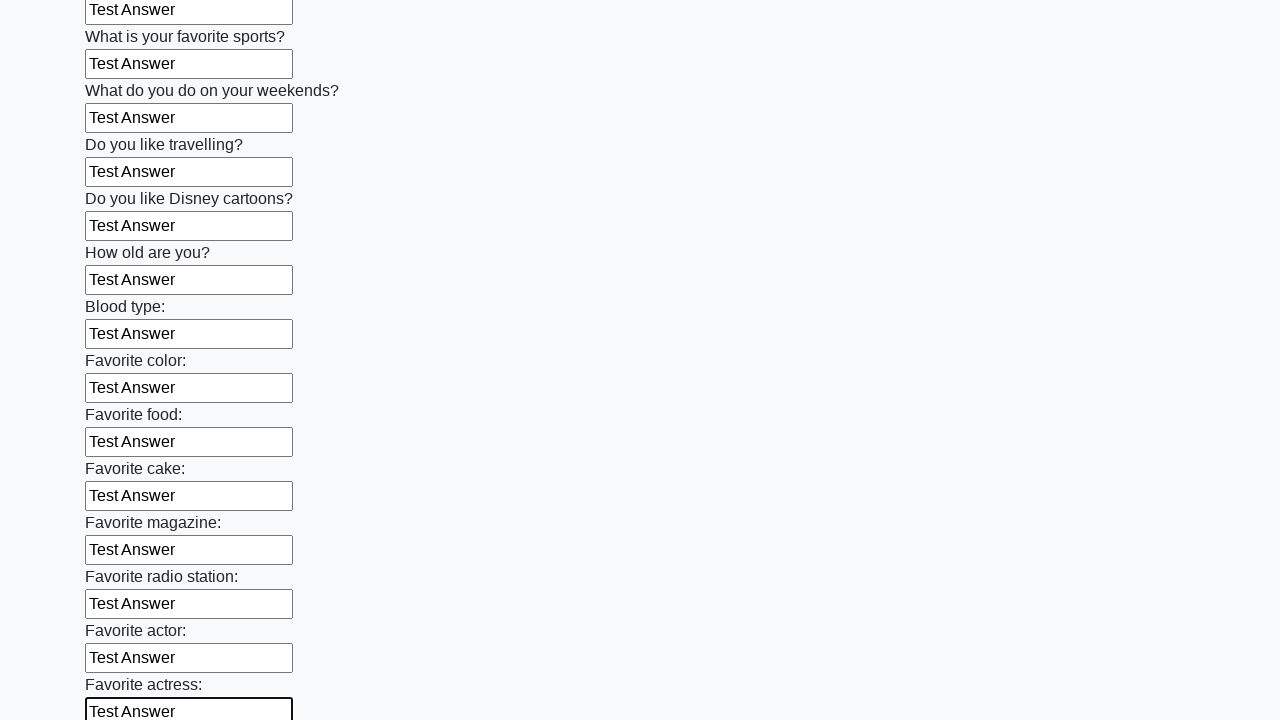

Filled a text input field with 'Test Answer' on [type='text'] >> nth=26
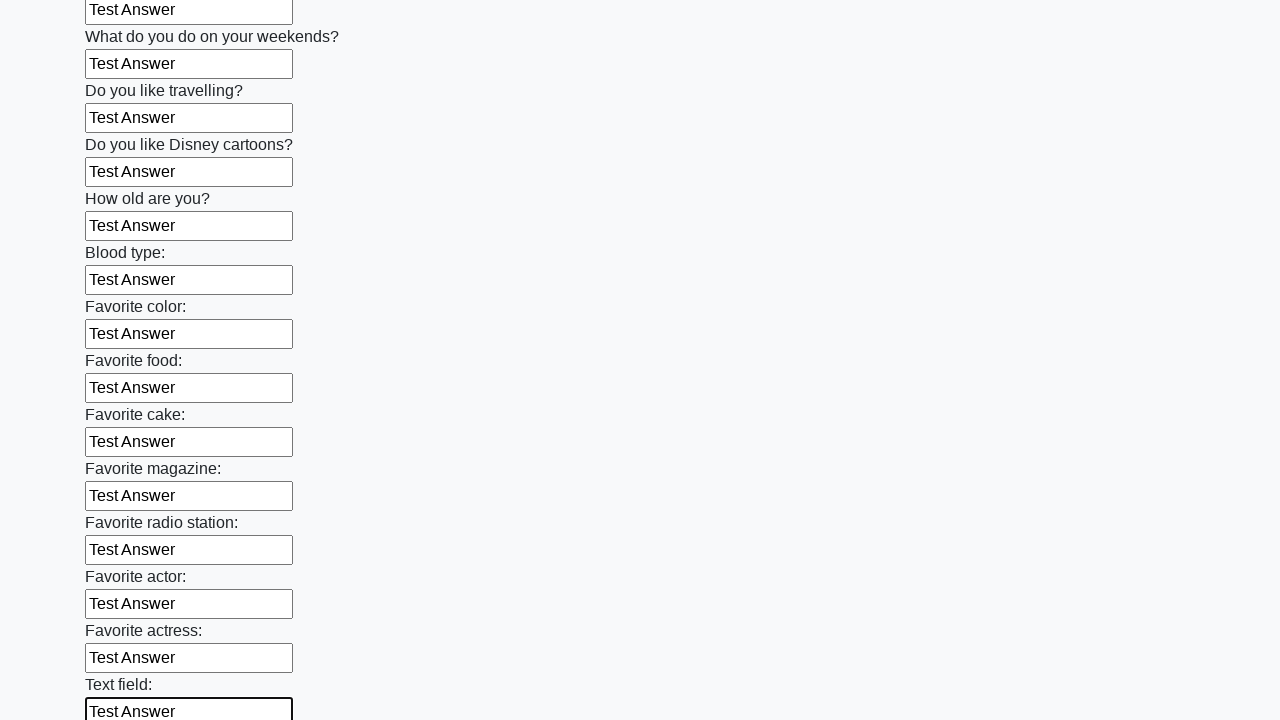

Filled a text input field with 'Test Answer' on [type='text'] >> nth=27
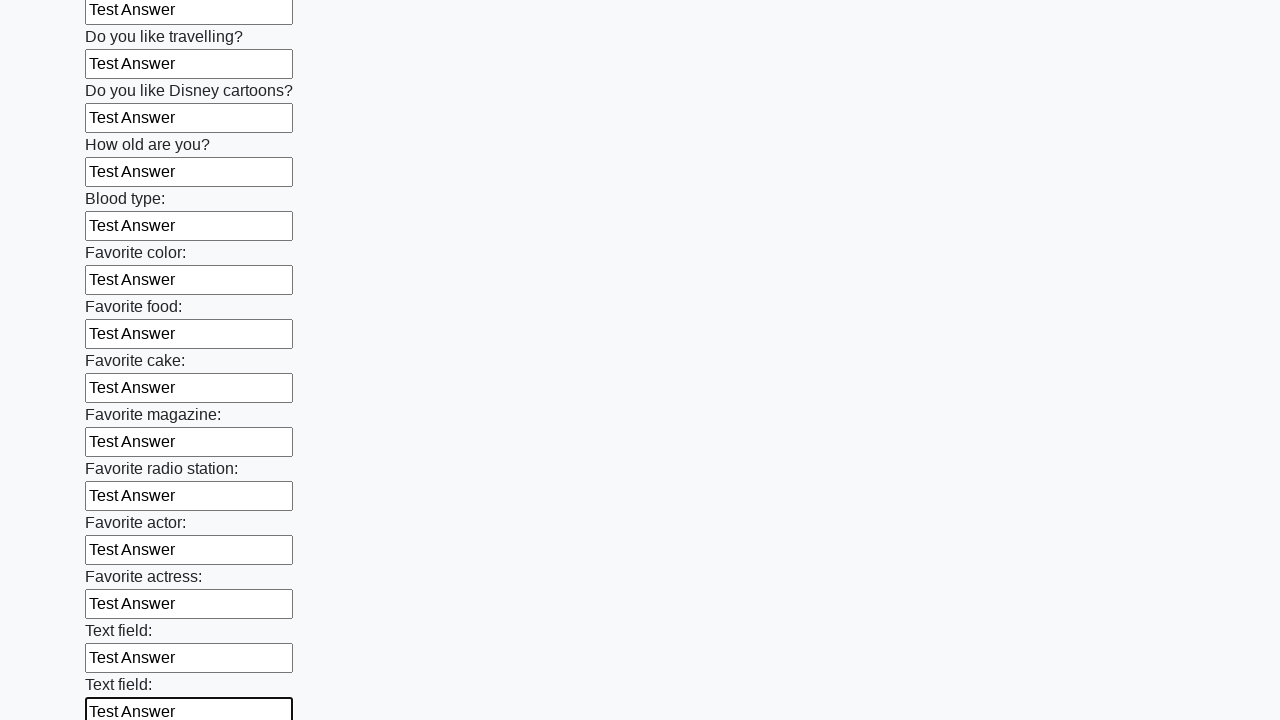

Filled a text input field with 'Test Answer' on [type='text'] >> nth=28
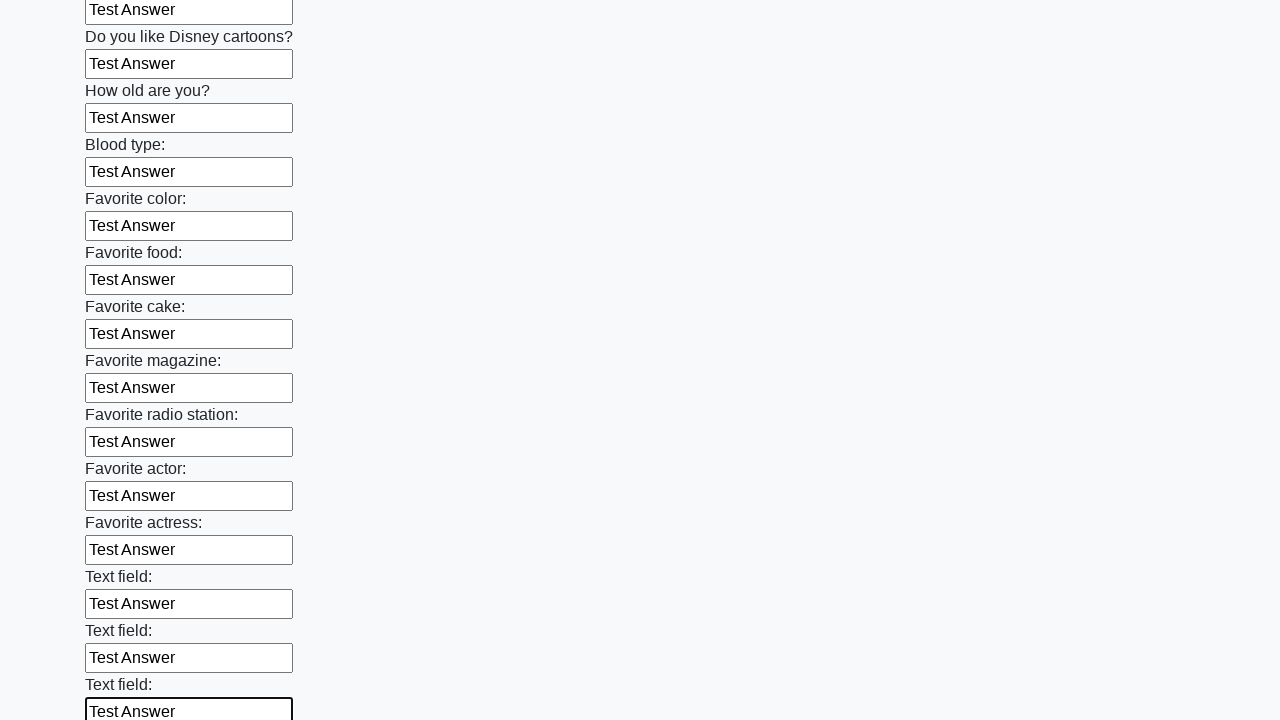

Filled a text input field with 'Test Answer' on [type='text'] >> nth=29
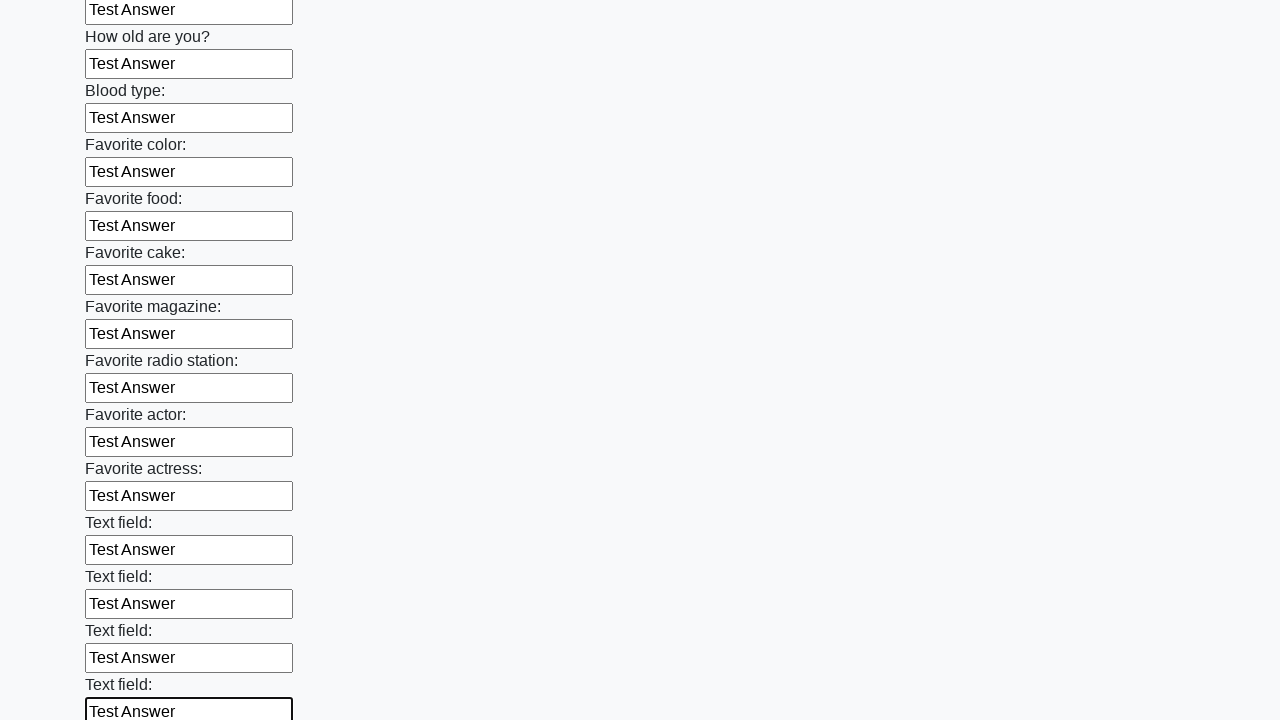

Filled a text input field with 'Test Answer' on [type='text'] >> nth=30
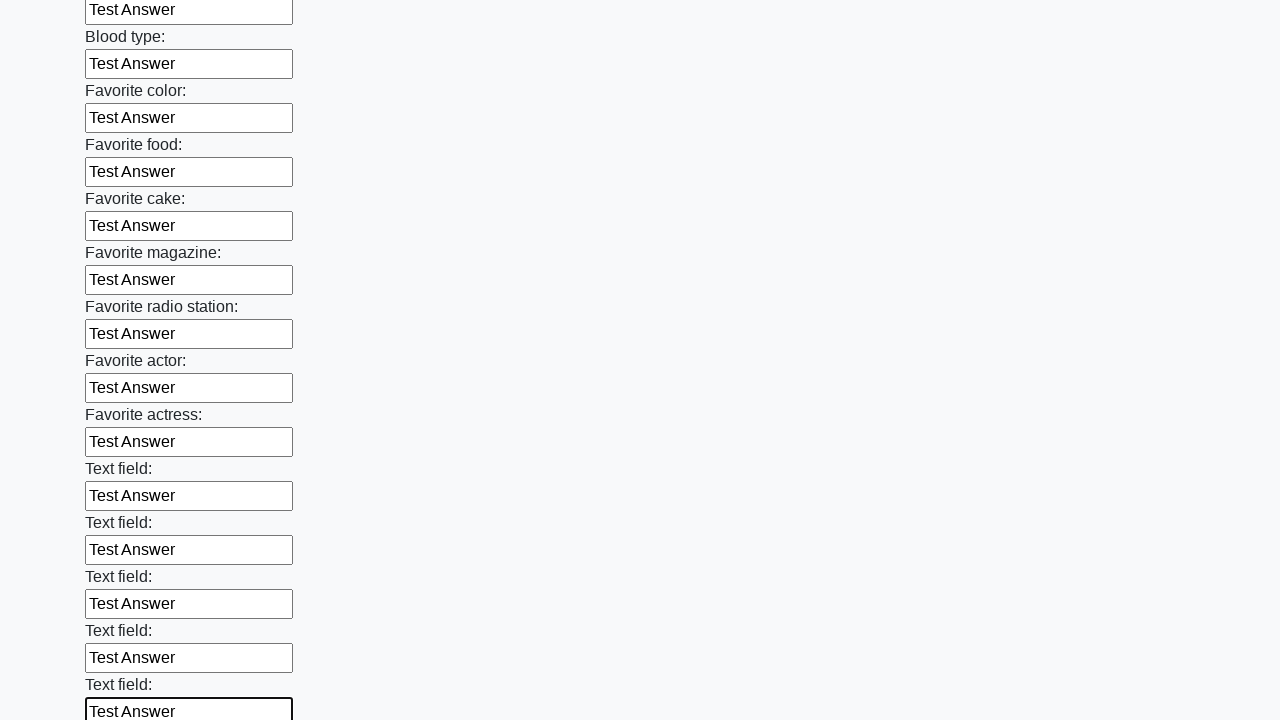

Filled a text input field with 'Test Answer' on [type='text'] >> nth=31
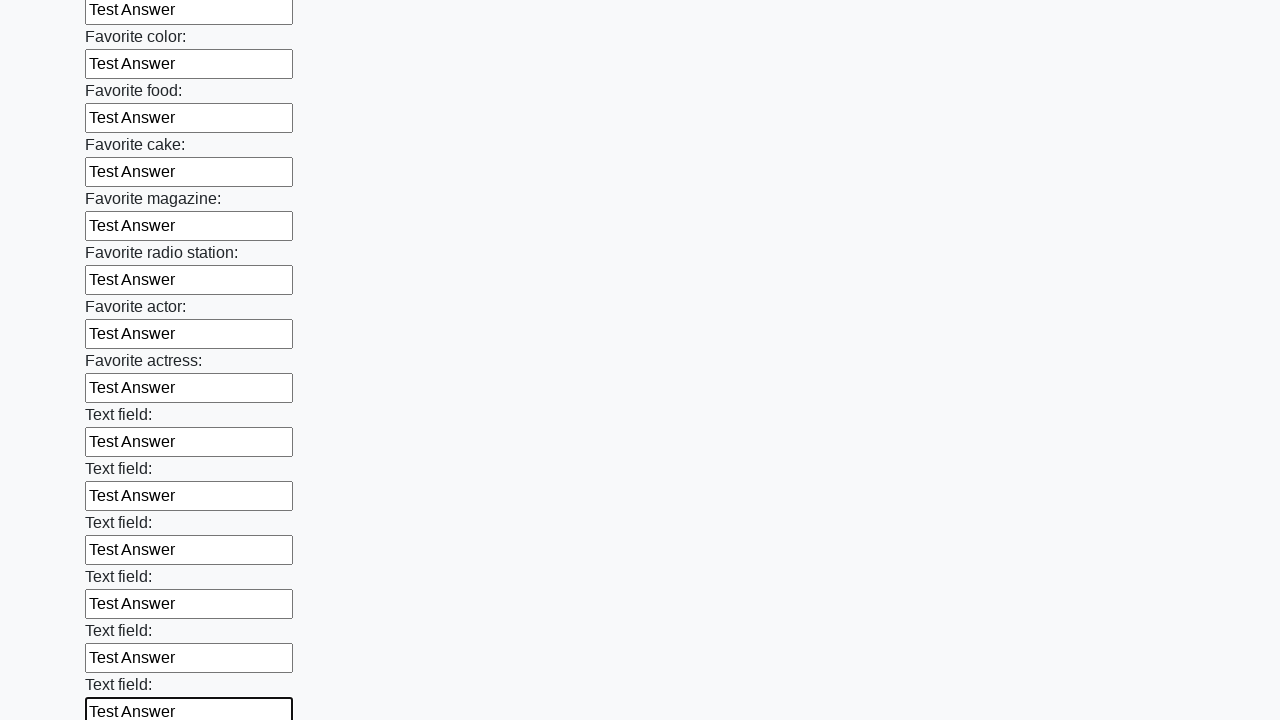

Filled a text input field with 'Test Answer' on [type='text'] >> nth=32
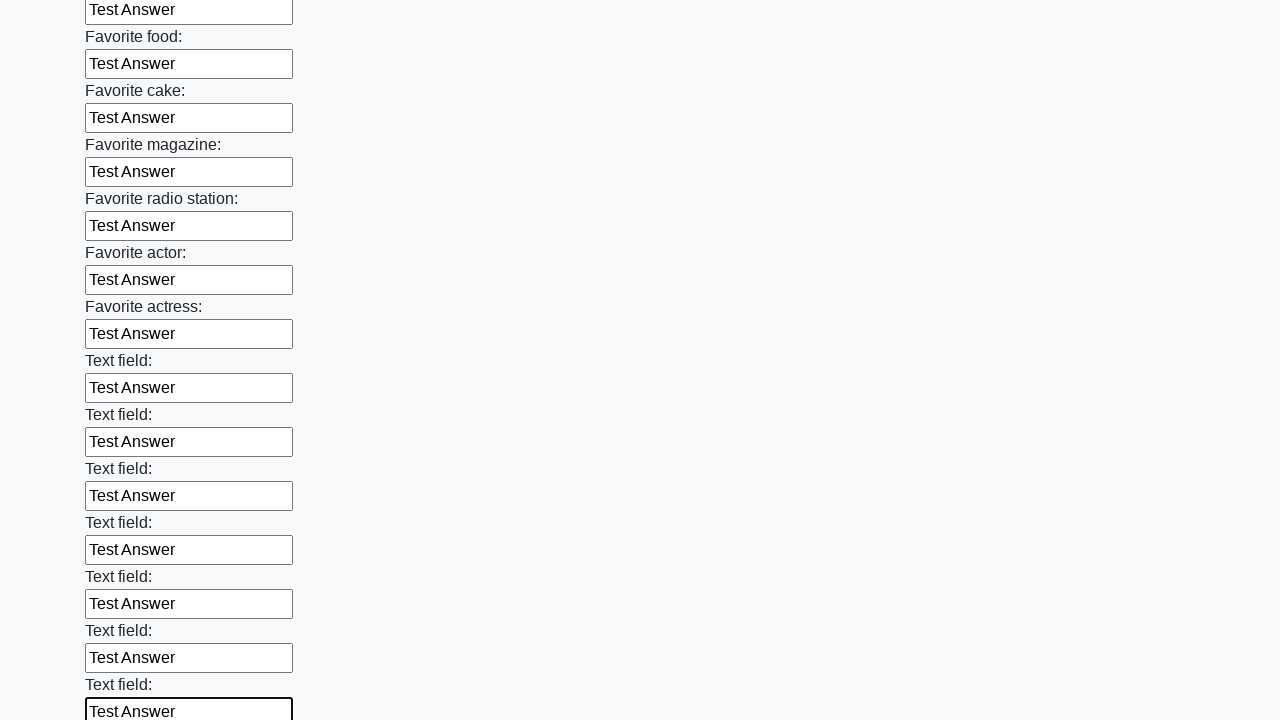

Filled a text input field with 'Test Answer' on [type='text'] >> nth=33
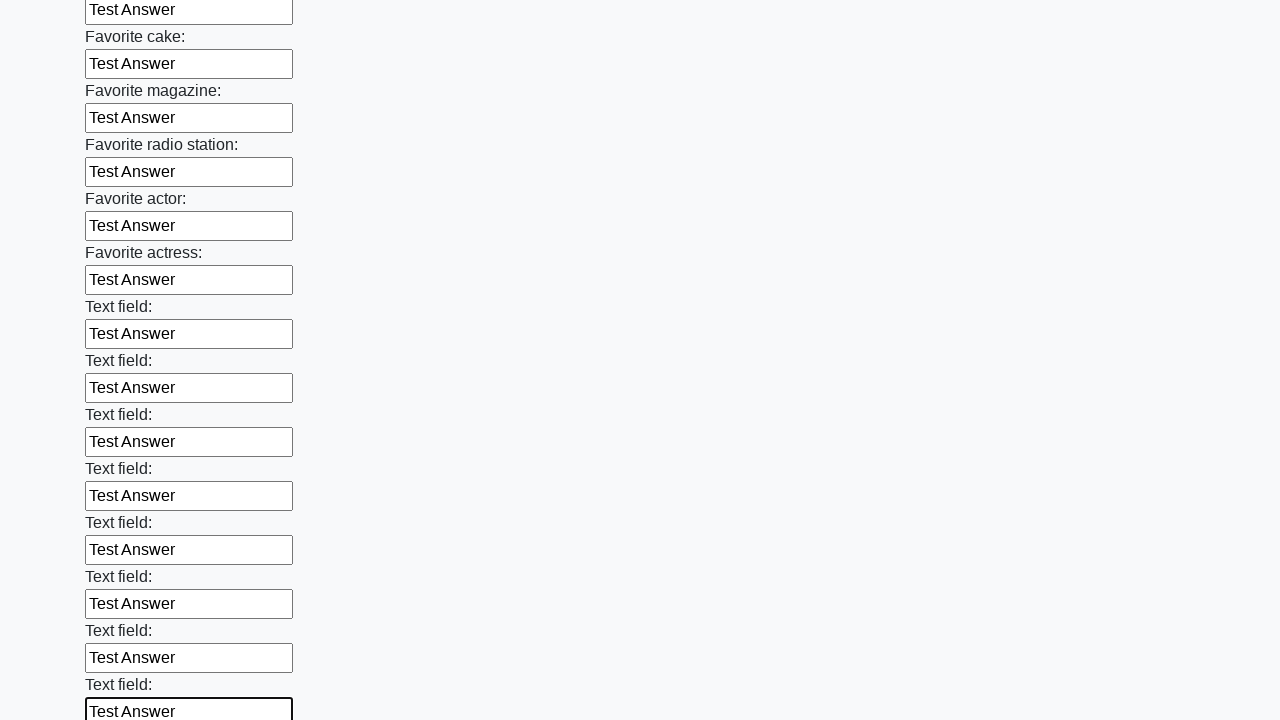

Filled a text input field with 'Test Answer' on [type='text'] >> nth=34
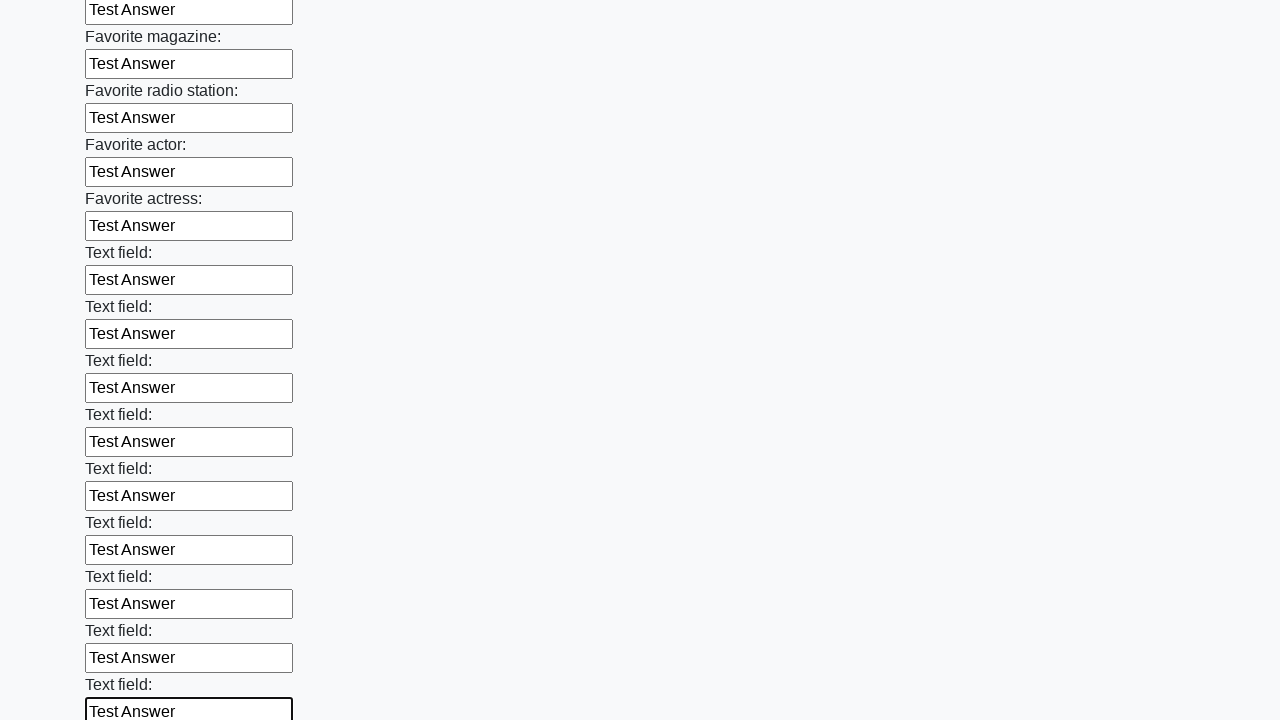

Filled a text input field with 'Test Answer' on [type='text'] >> nth=35
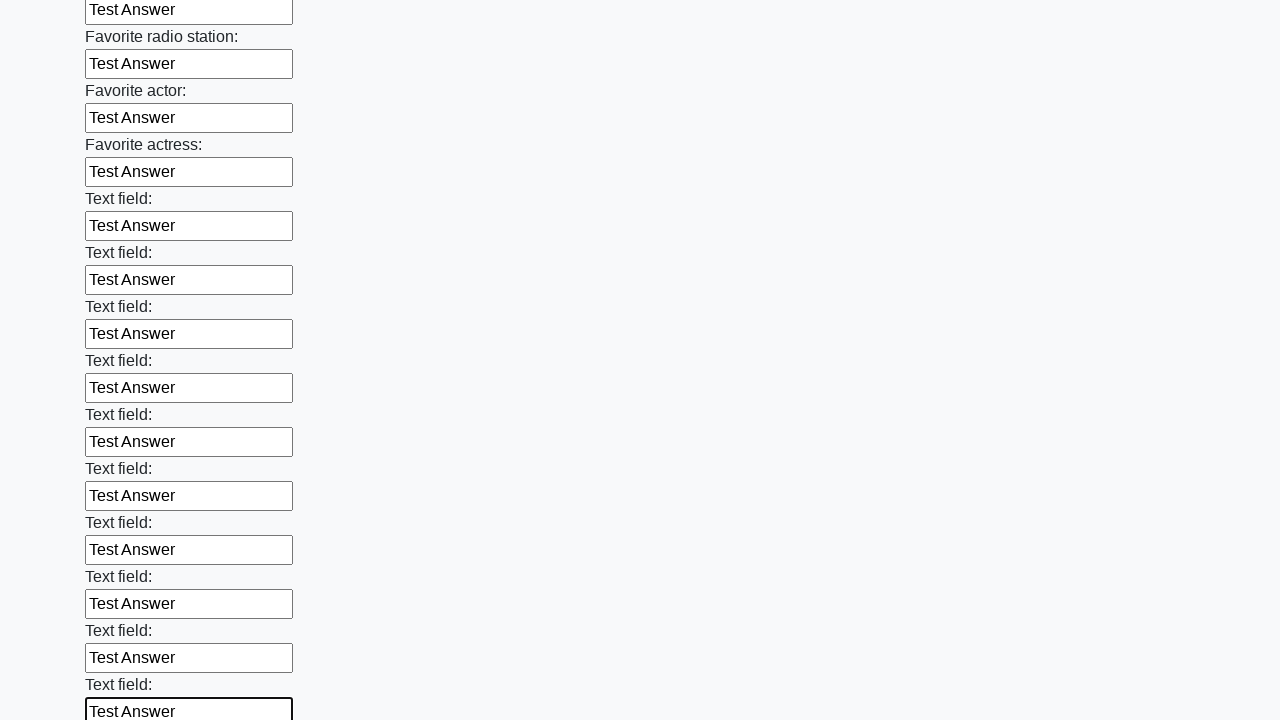

Filled a text input field with 'Test Answer' on [type='text'] >> nth=36
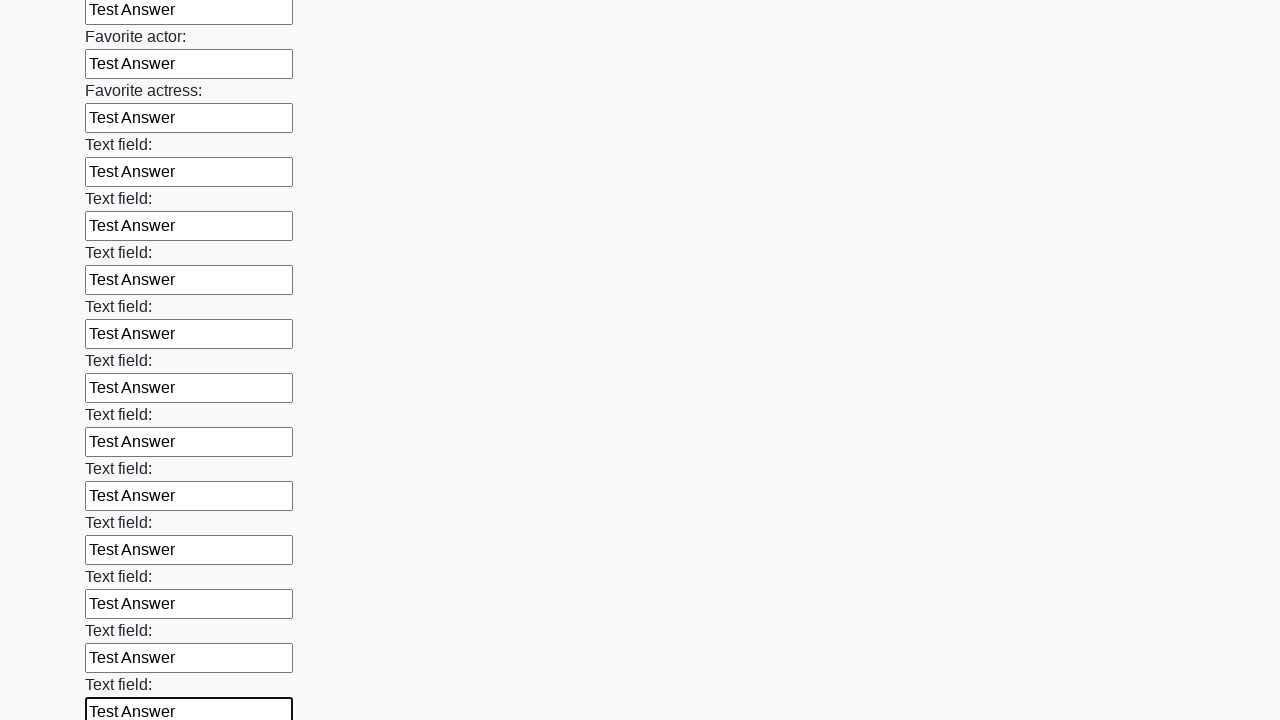

Filled a text input field with 'Test Answer' on [type='text'] >> nth=37
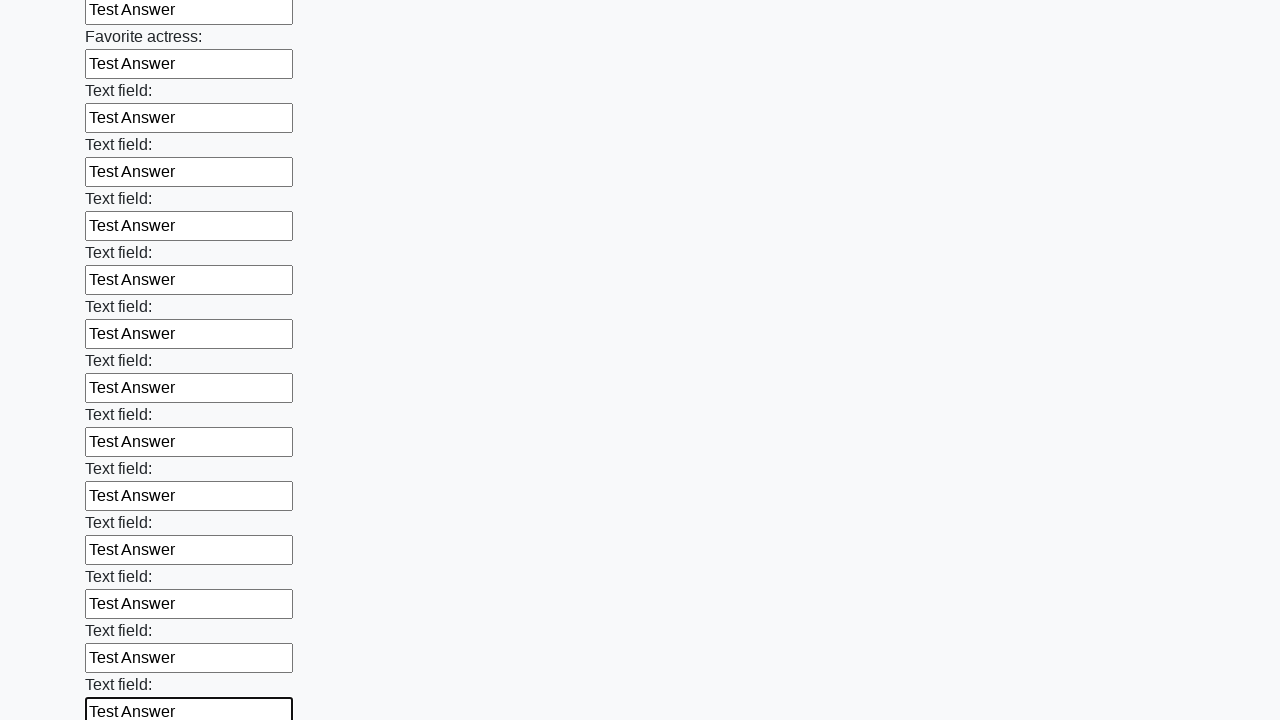

Filled a text input field with 'Test Answer' on [type='text'] >> nth=38
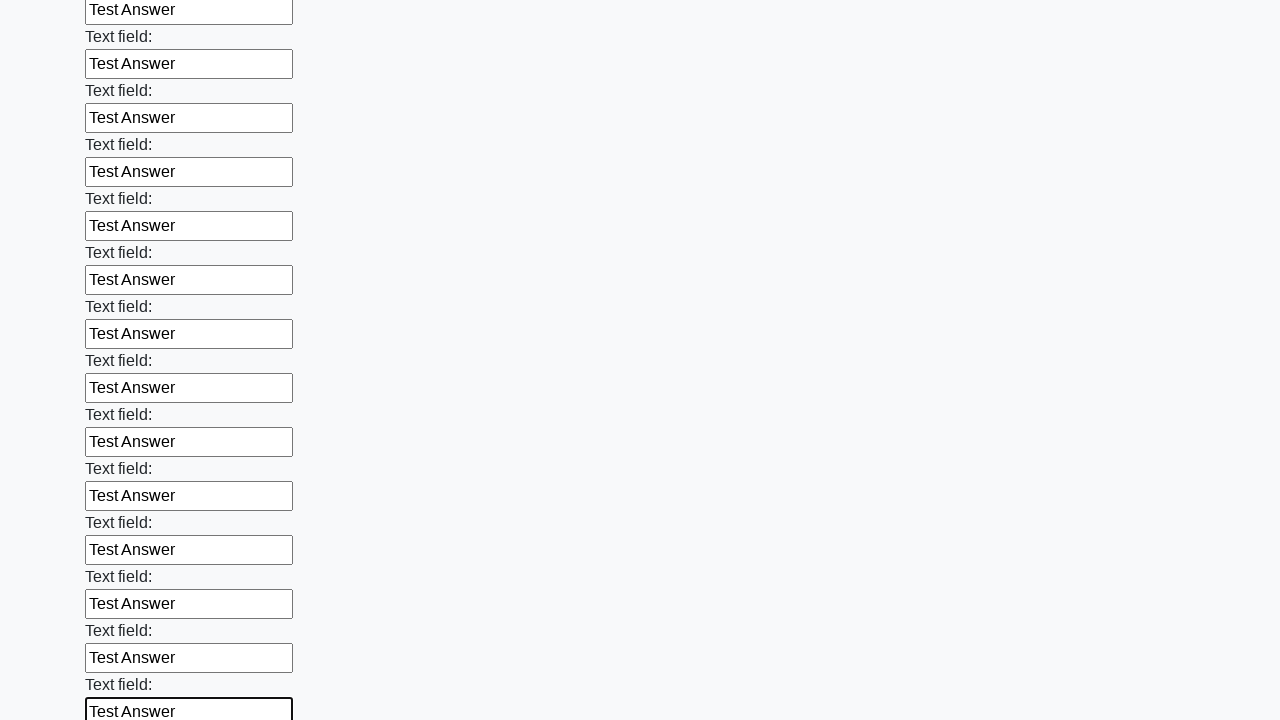

Filled a text input field with 'Test Answer' on [type='text'] >> nth=39
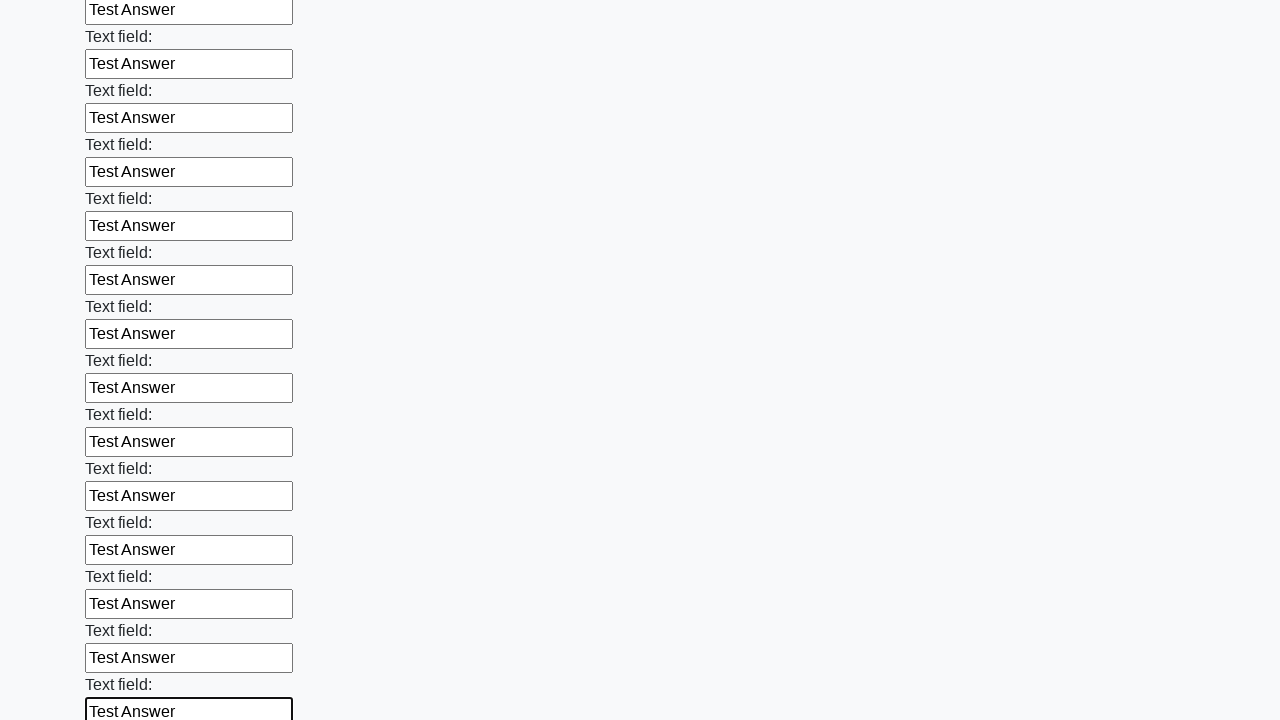

Filled a text input field with 'Test Answer' on [type='text'] >> nth=40
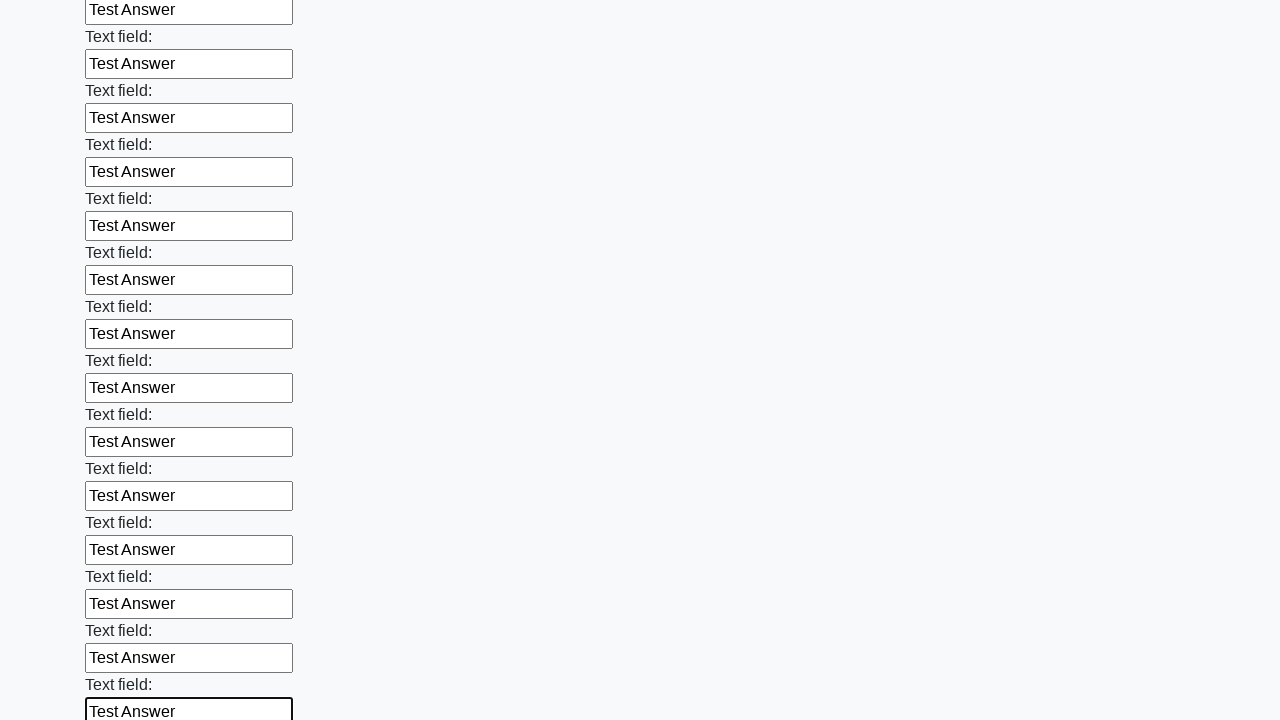

Filled a text input field with 'Test Answer' on [type='text'] >> nth=41
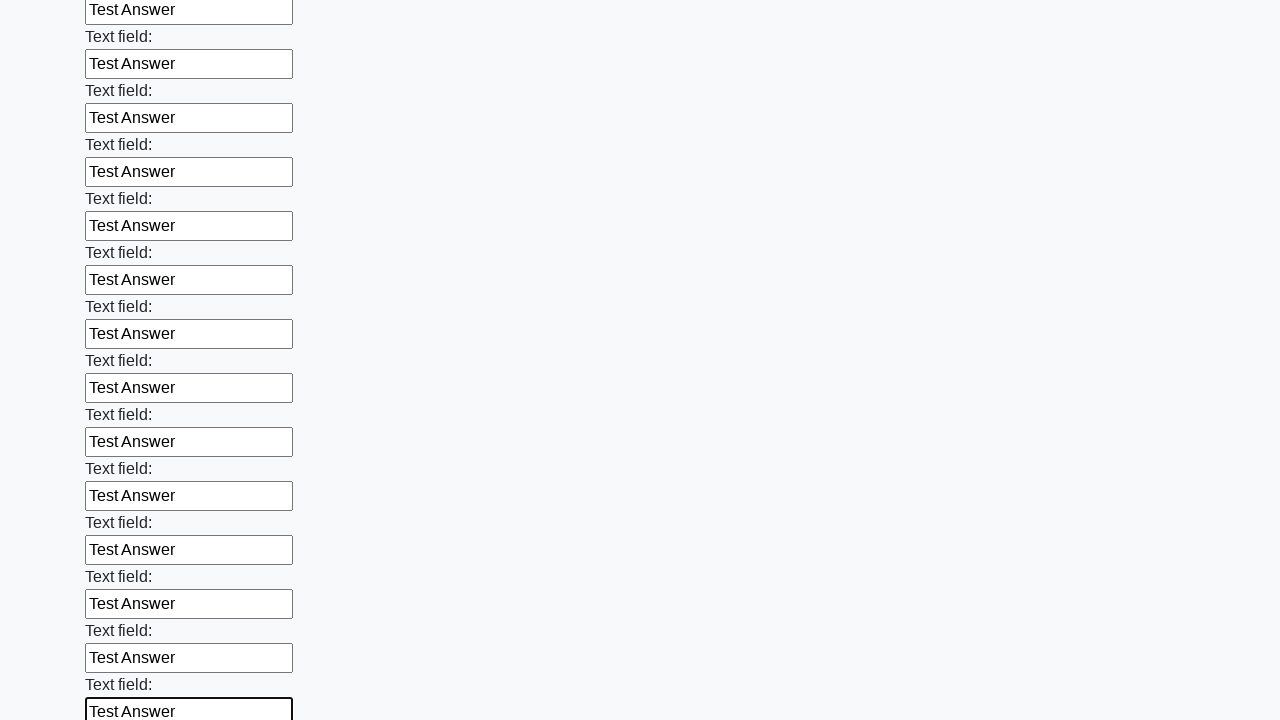

Filled a text input field with 'Test Answer' on [type='text'] >> nth=42
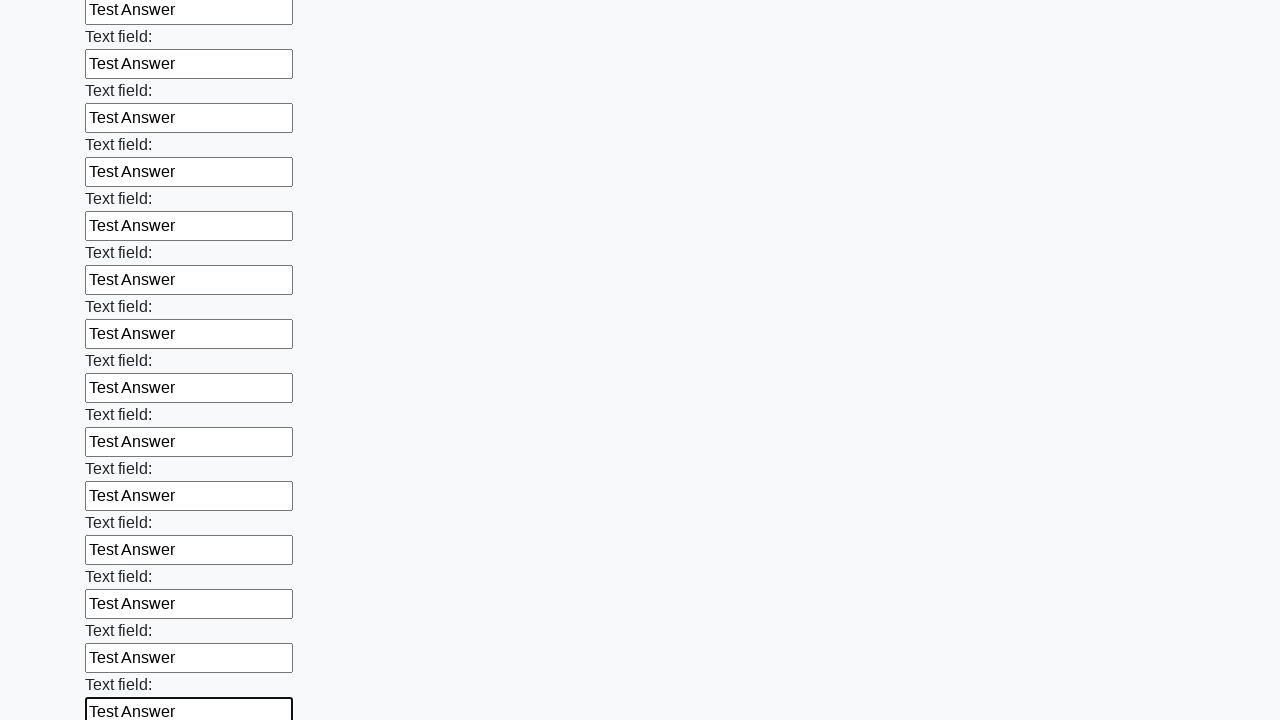

Filled a text input field with 'Test Answer' on [type='text'] >> nth=43
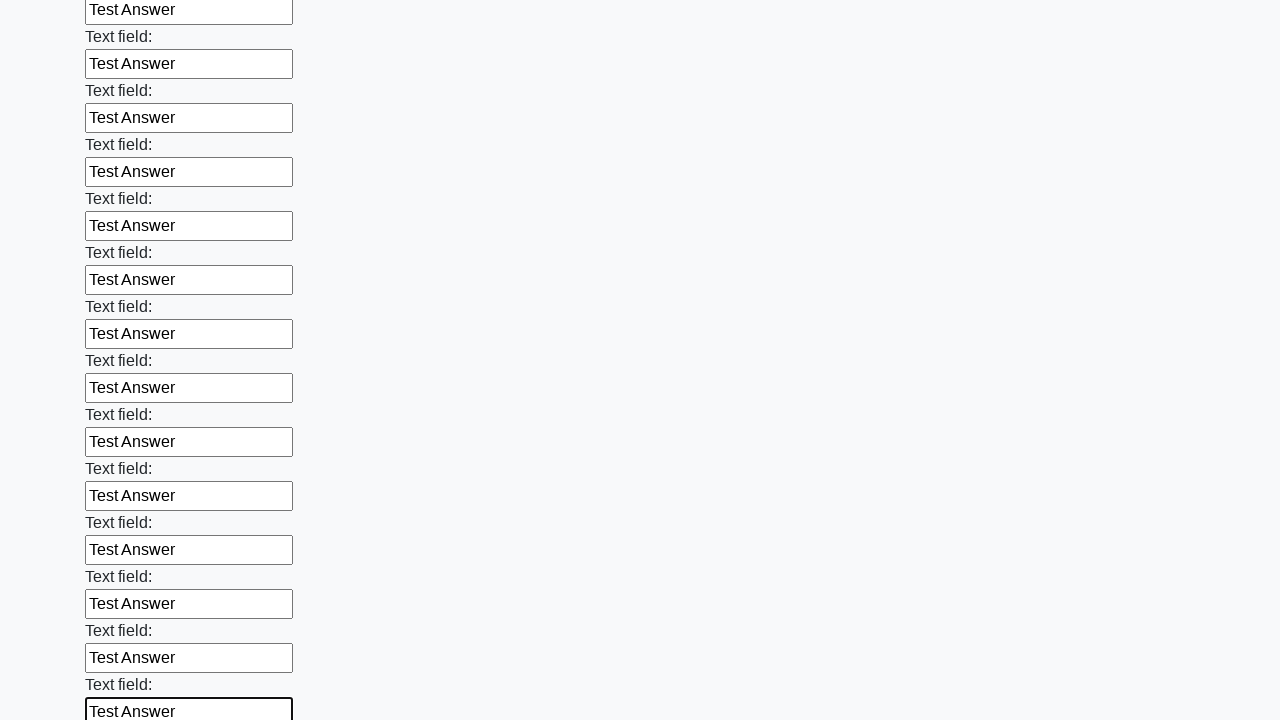

Filled a text input field with 'Test Answer' on [type='text'] >> nth=44
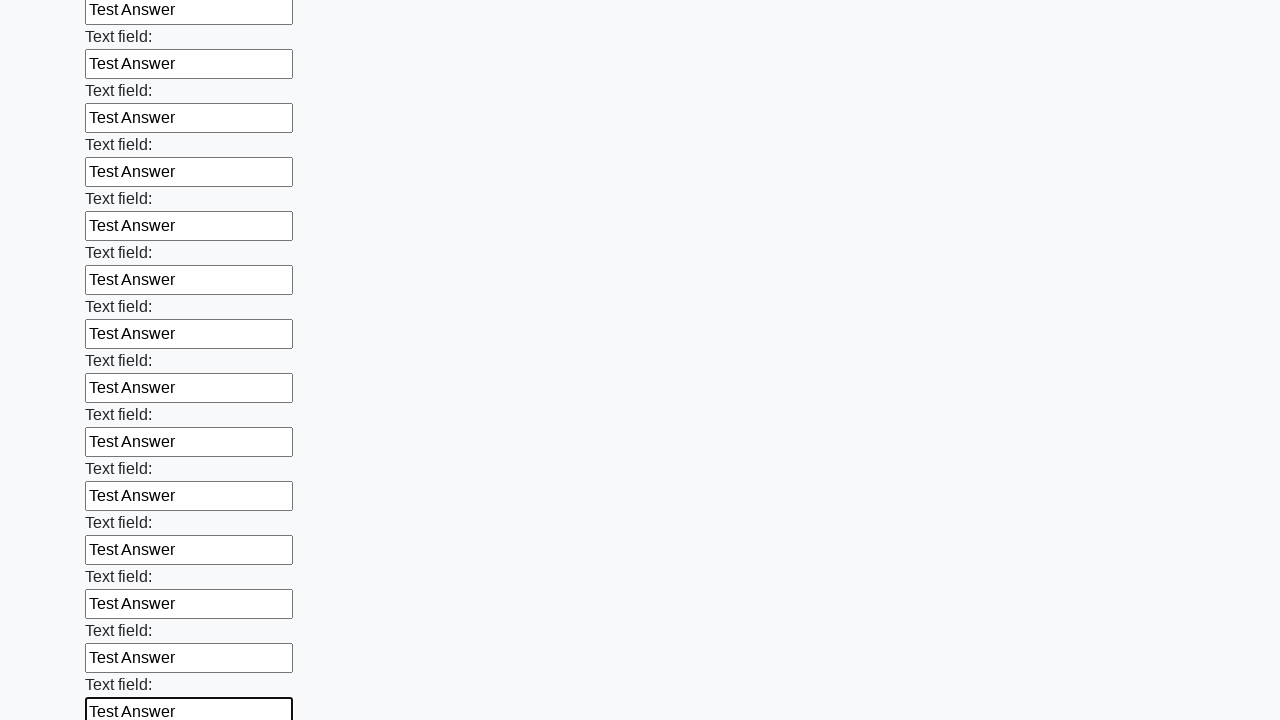

Filled a text input field with 'Test Answer' on [type='text'] >> nth=45
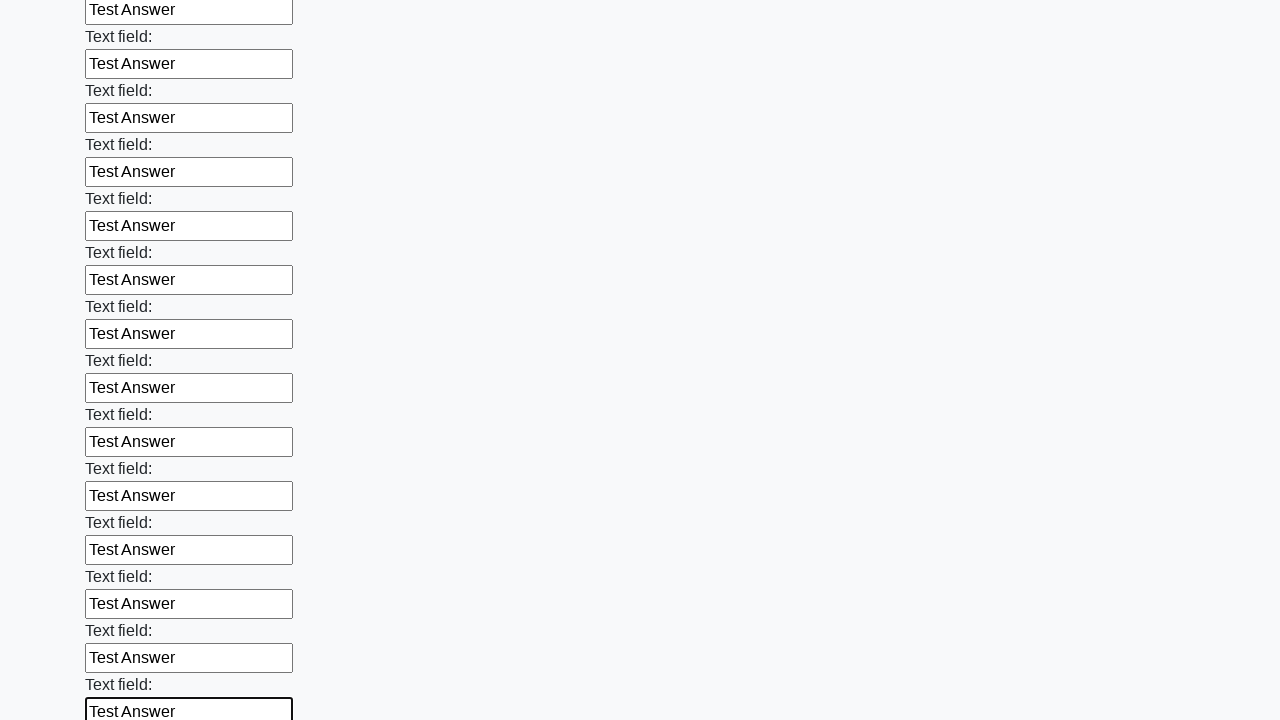

Filled a text input field with 'Test Answer' on [type='text'] >> nth=46
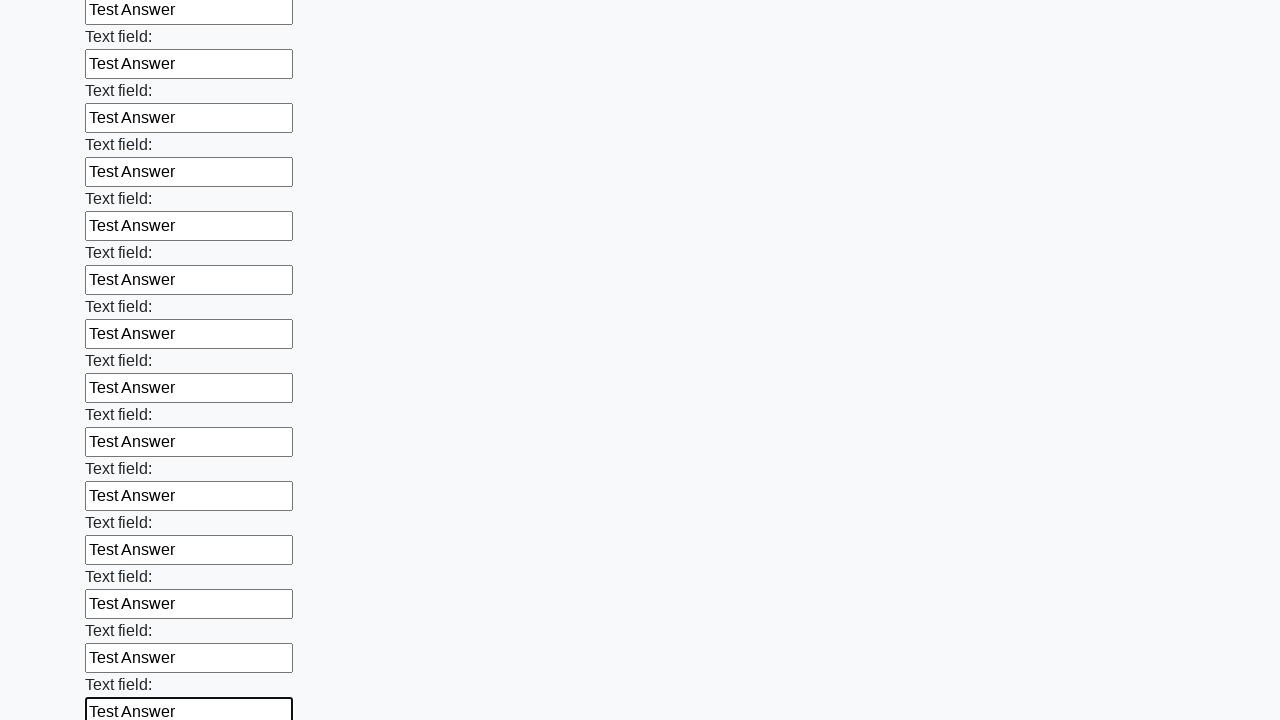

Filled a text input field with 'Test Answer' on [type='text'] >> nth=47
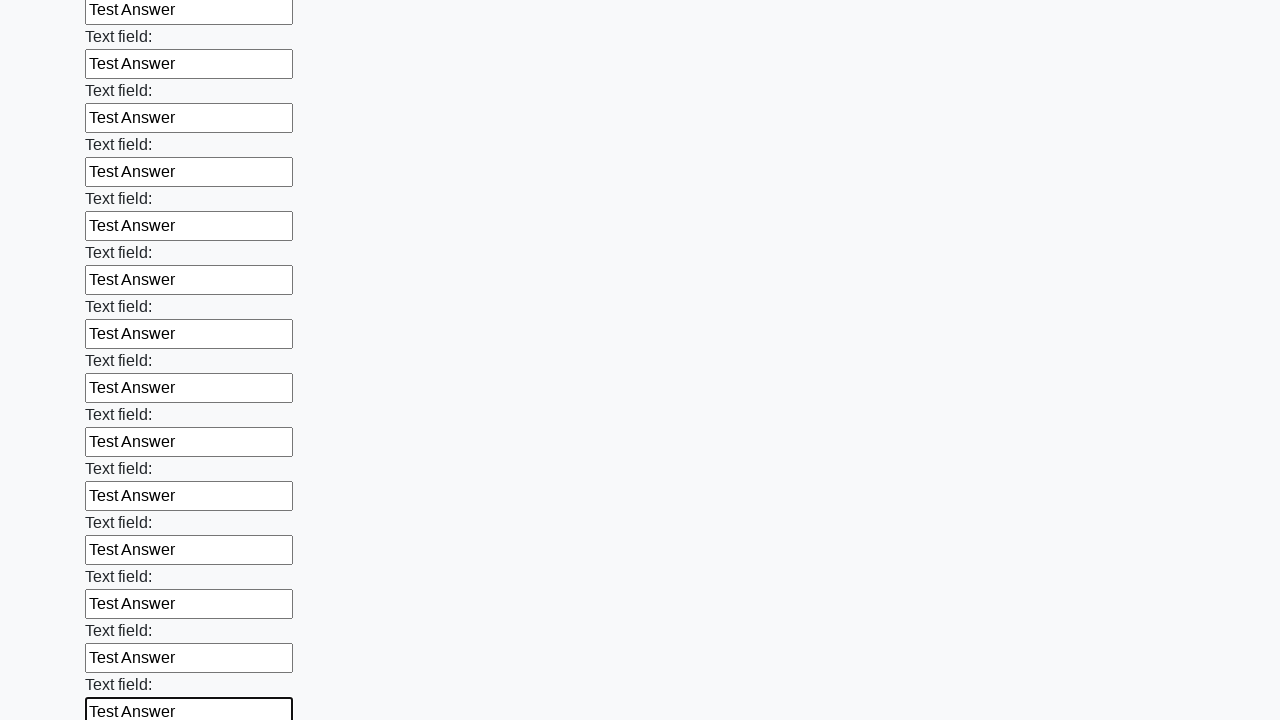

Filled a text input field with 'Test Answer' on [type='text'] >> nth=48
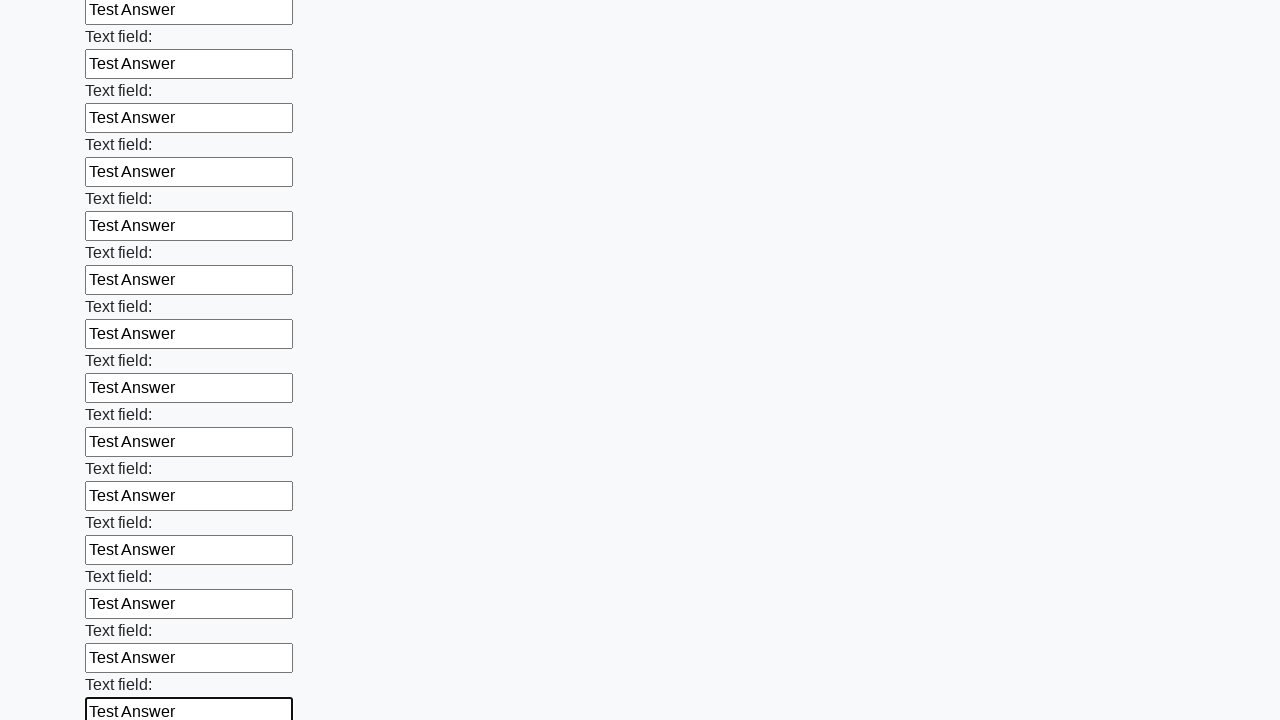

Filled a text input field with 'Test Answer' on [type='text'] >> nth=49
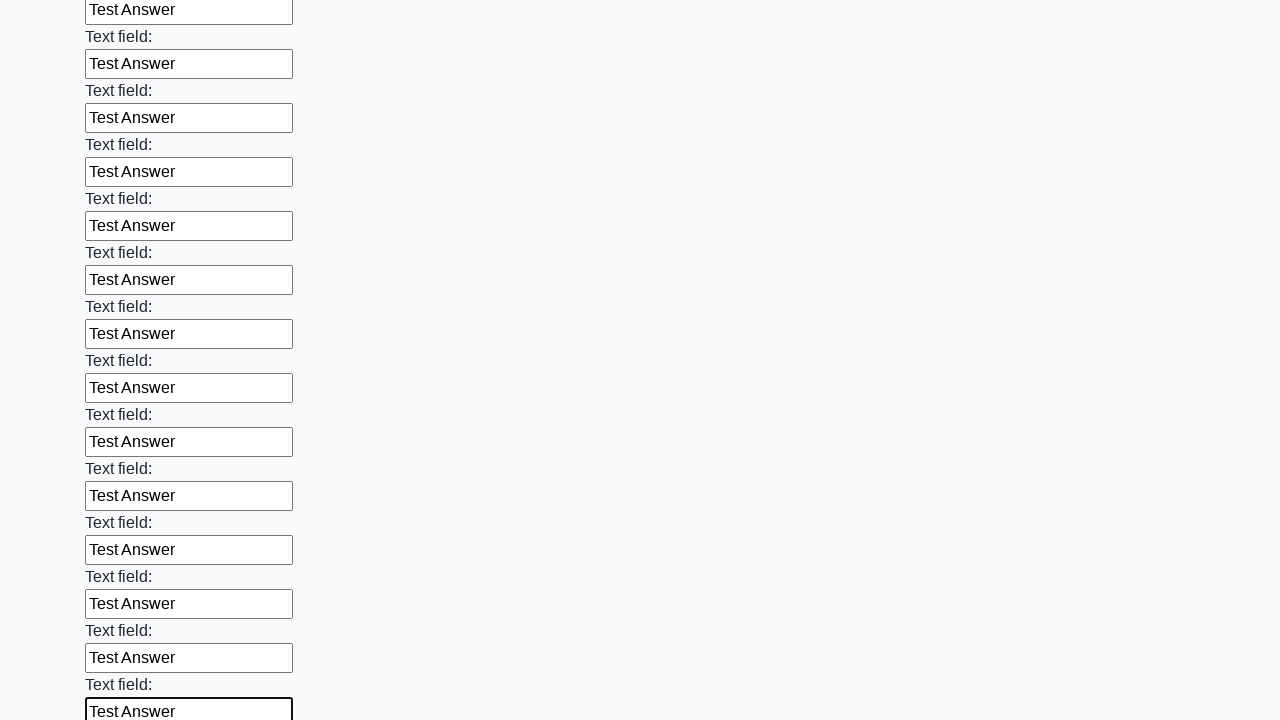

Filled a text input field with 'Test Answer' on [type='text'] >> nth=50
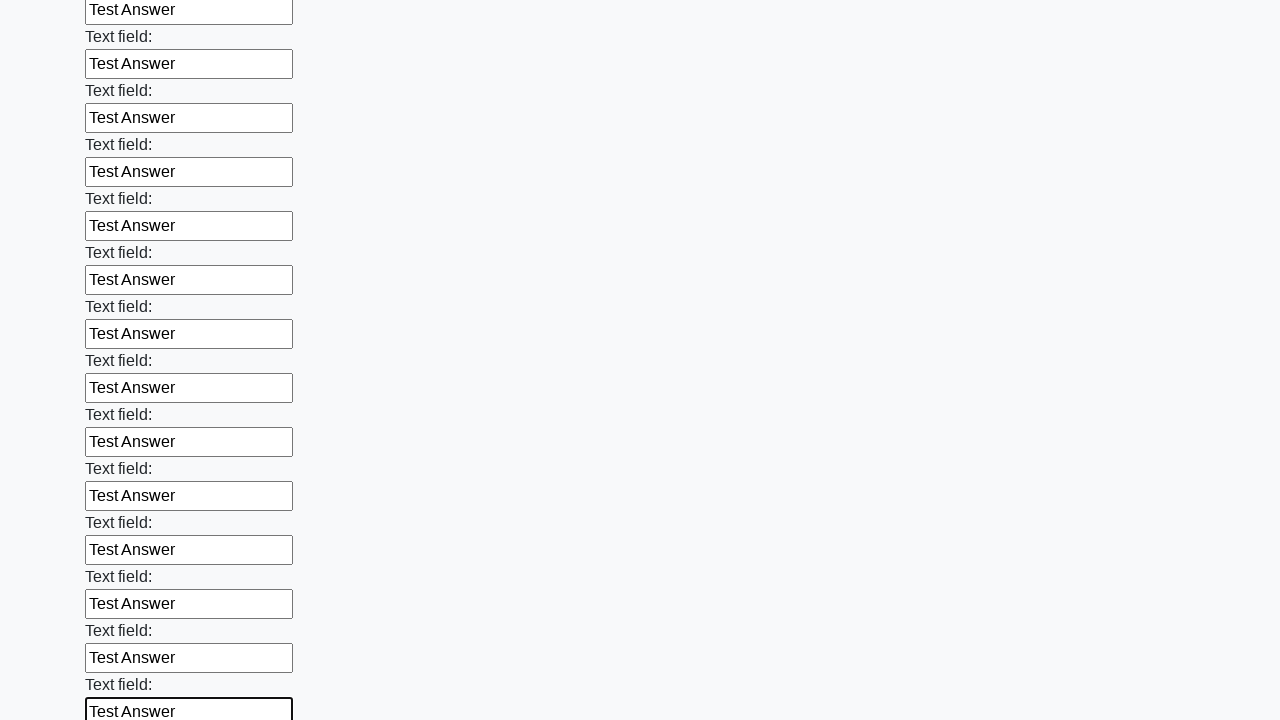

Filled a text input field with 'Test Answer' on [type='text'] >> nth=51
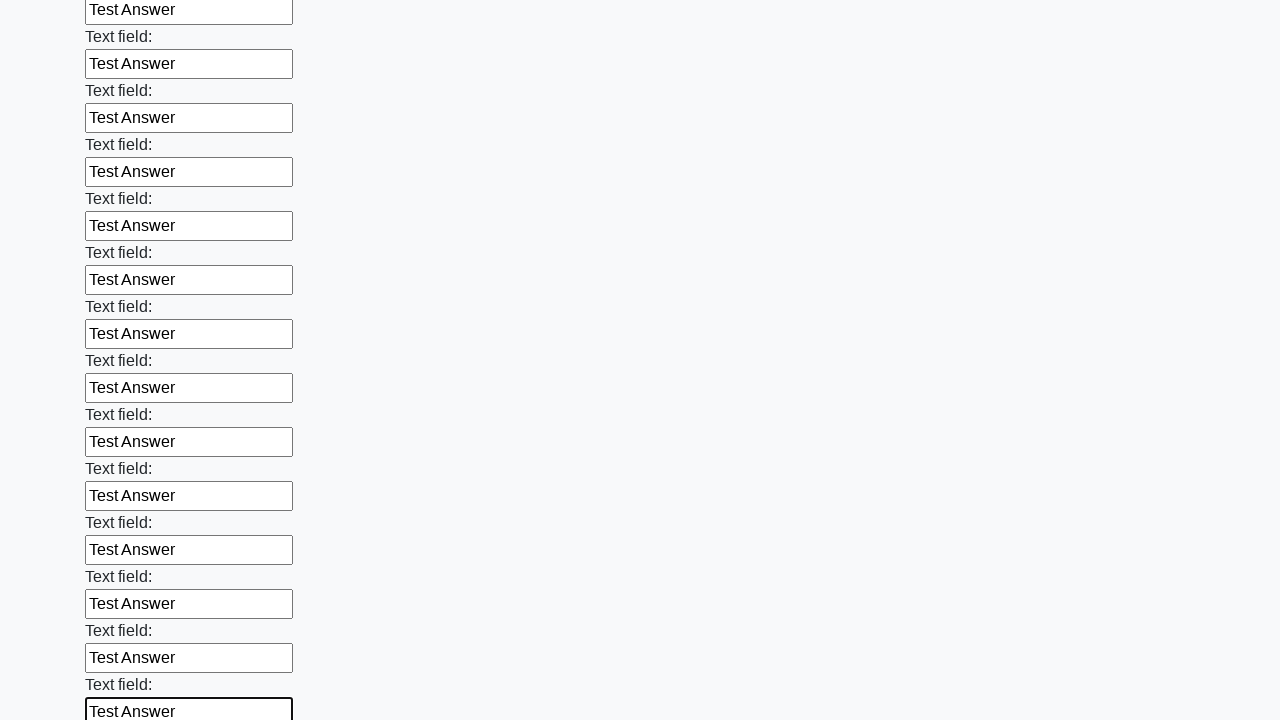

Filled a text input field with 'Test Answer' on [type='text'] >> nth=52
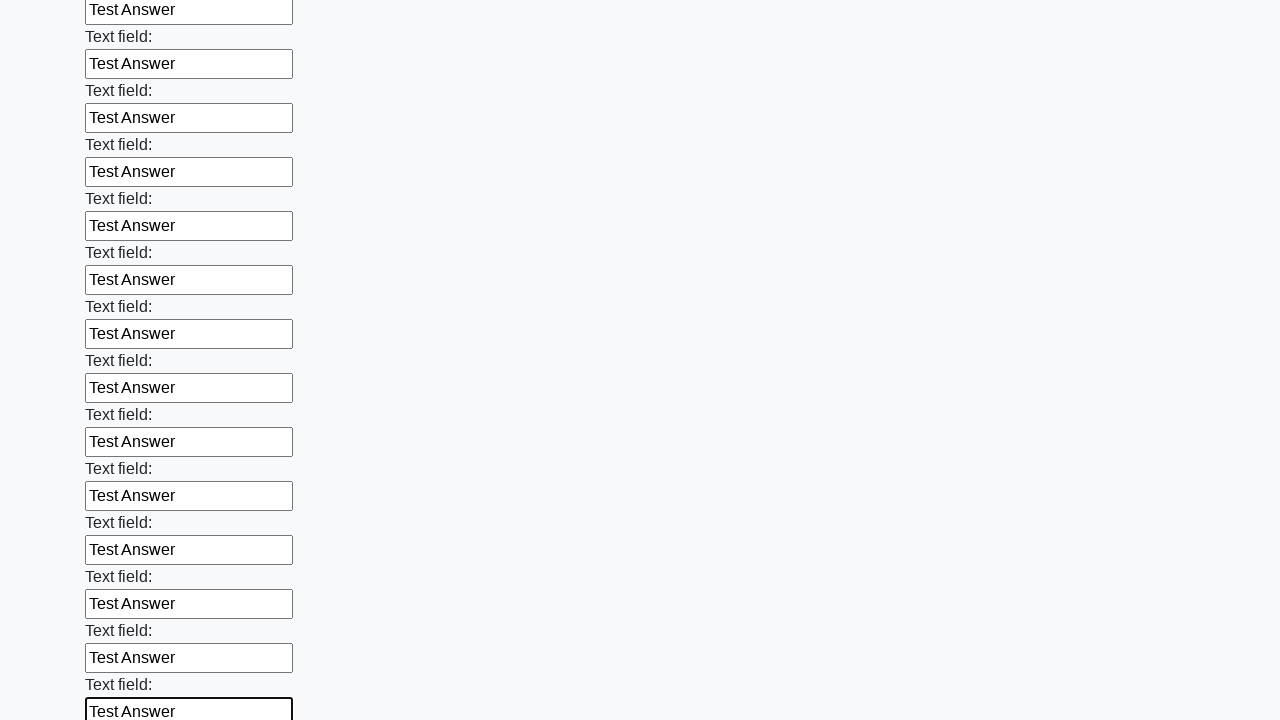

Filled a text input field with 'Test Answer' on [type='text'] >> nth=53
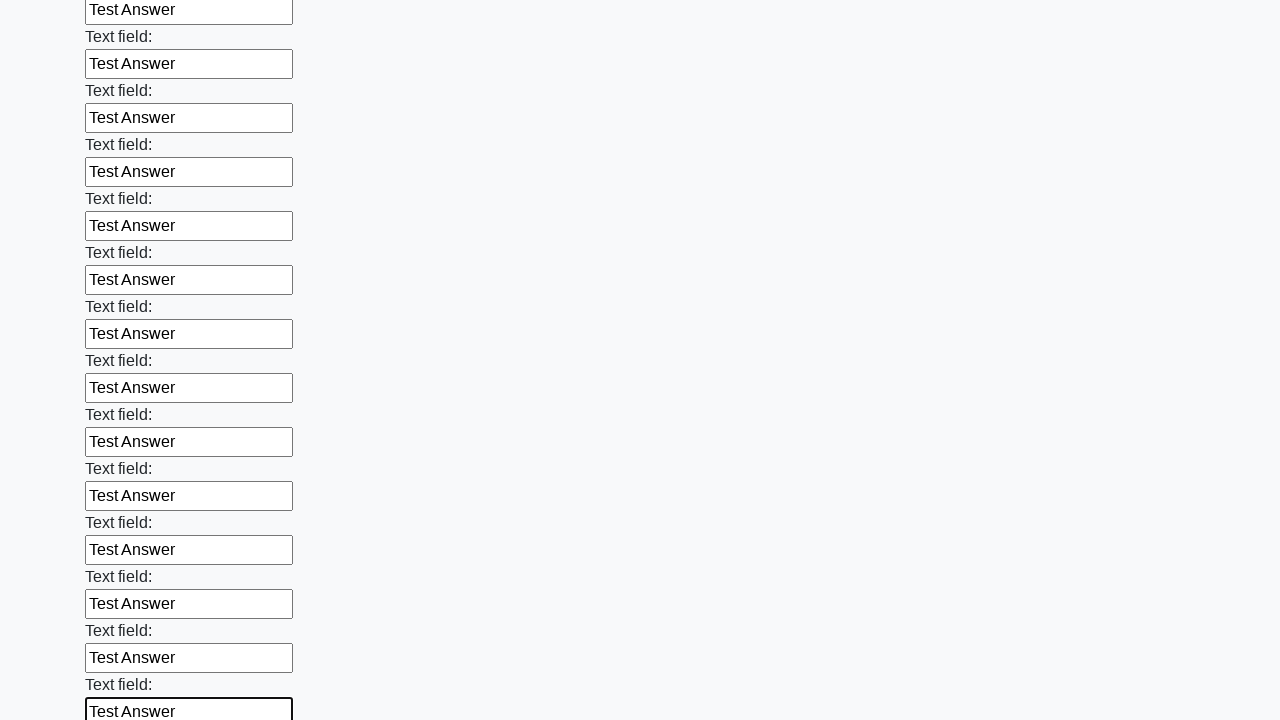

Filled a text input field with 'Test Answer' on [type='text'] >> nth=54
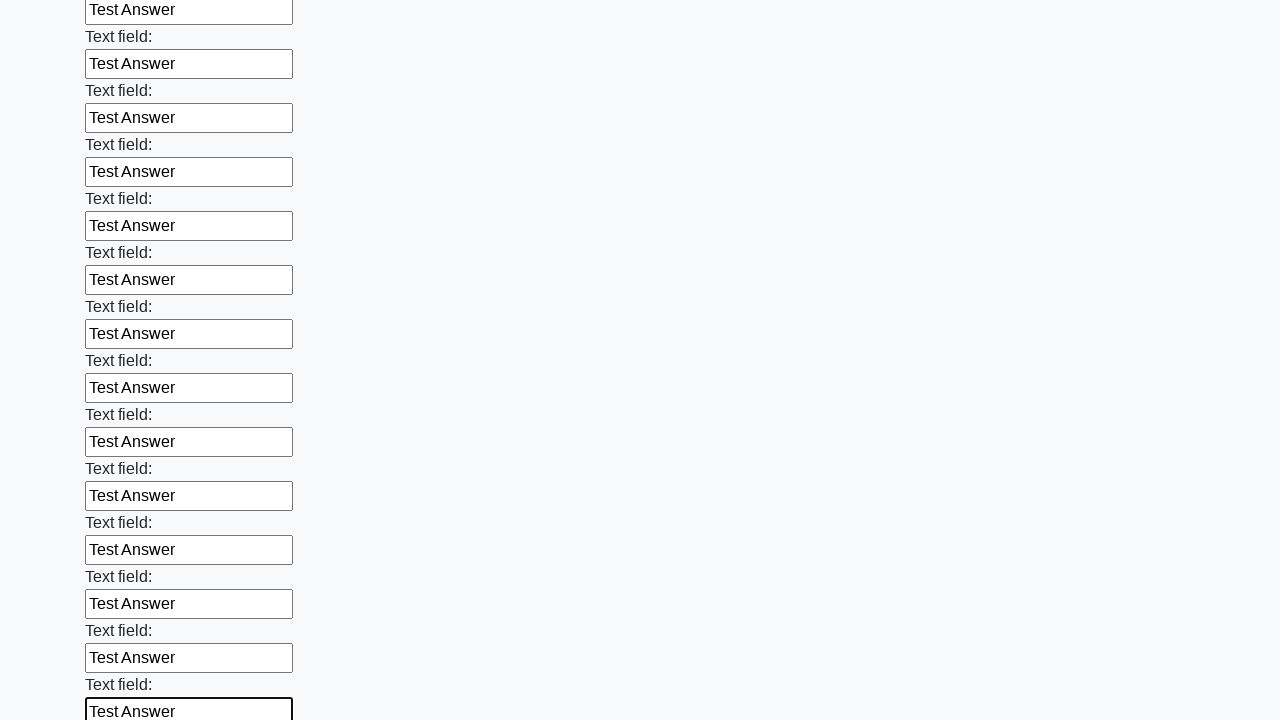

Filled a text input field with 'Test Answer' on [type='text'] >> nth=55
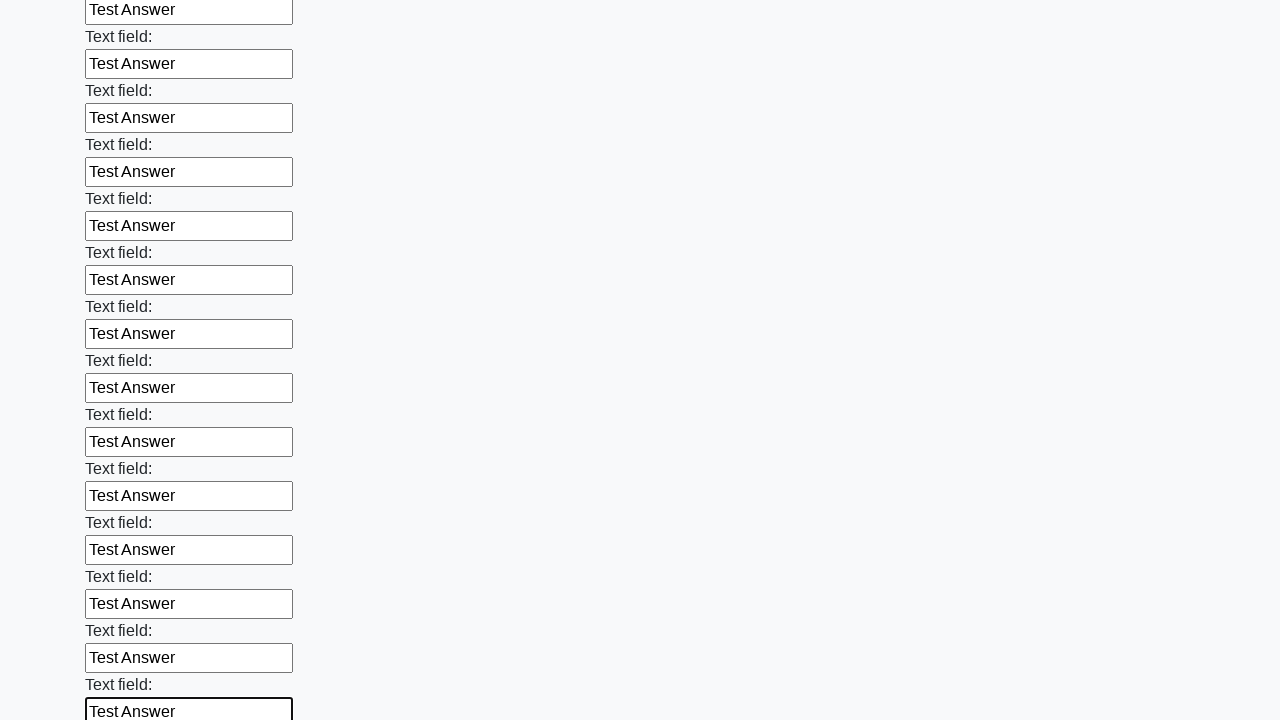

Filled a text input field with 'Test Answer' on [type='text'] >> nth=56
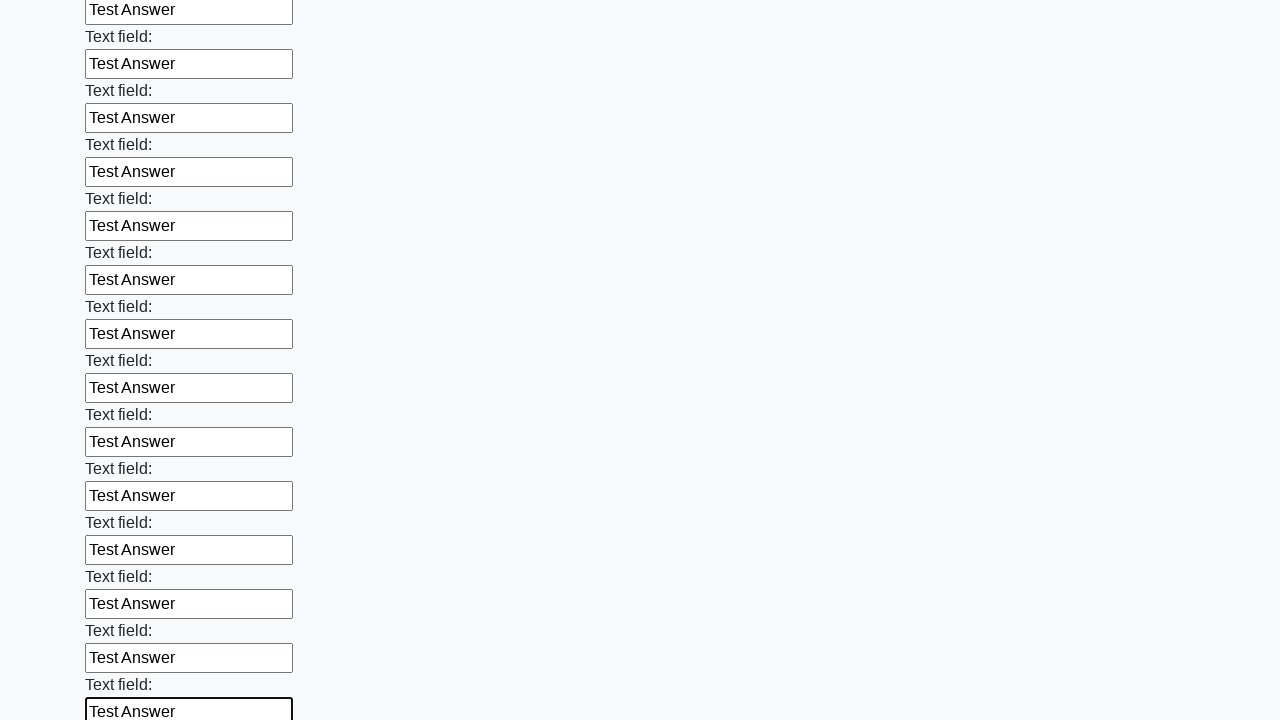

Filled a text input field with 'Test Answer' on [type='text'] >> nth=57
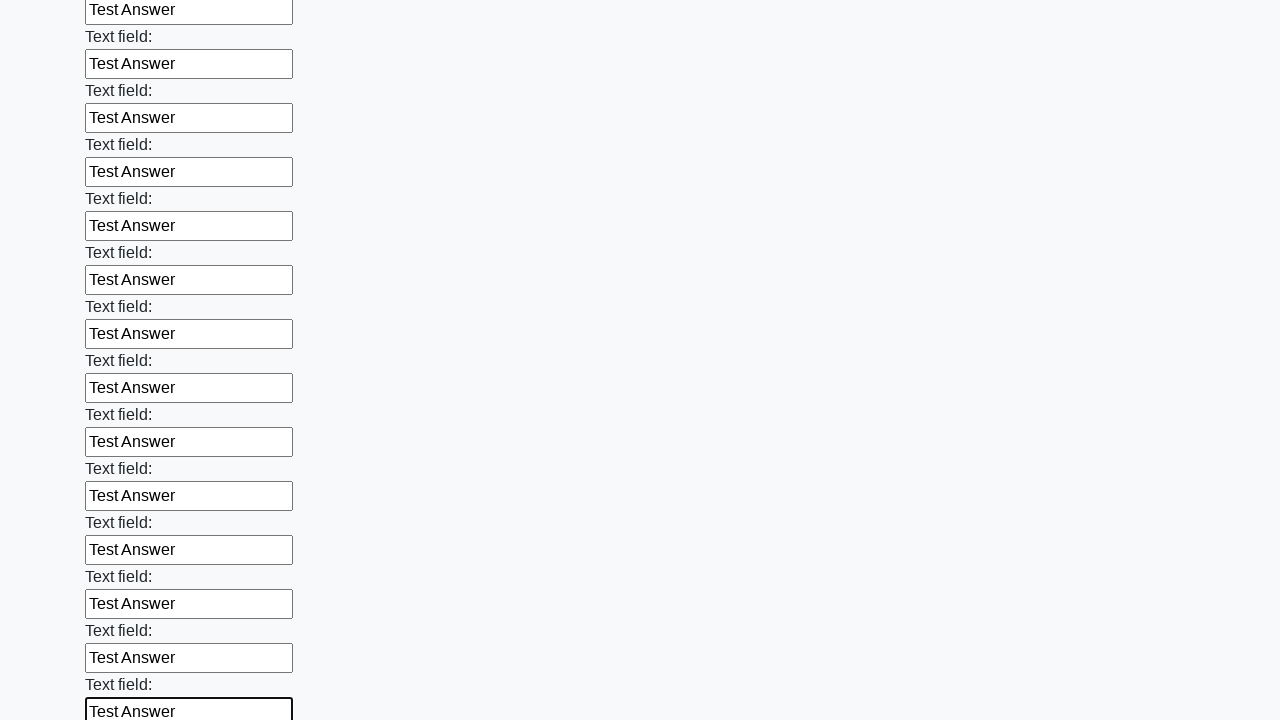

Filled a text input field with 'Test Answer' on [type='text'] >> nth=58
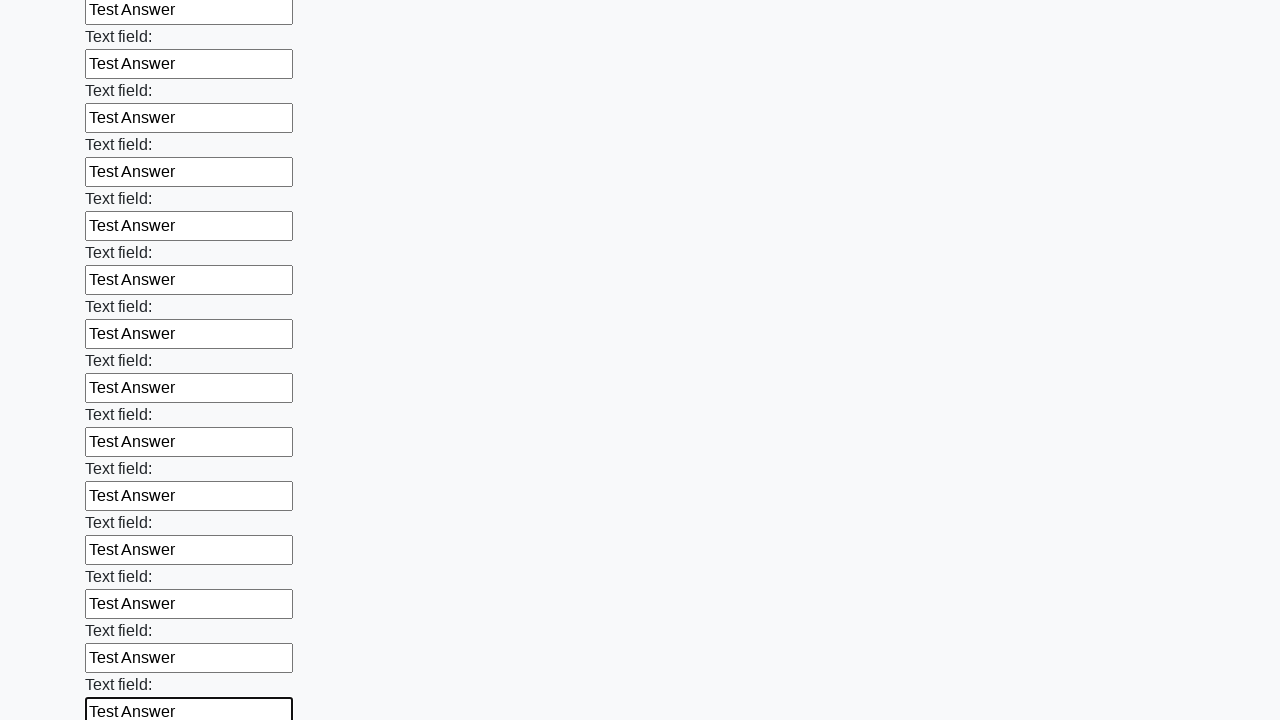

Filled a text input field with 'Test Answer' on [type='text'] >> nth=59
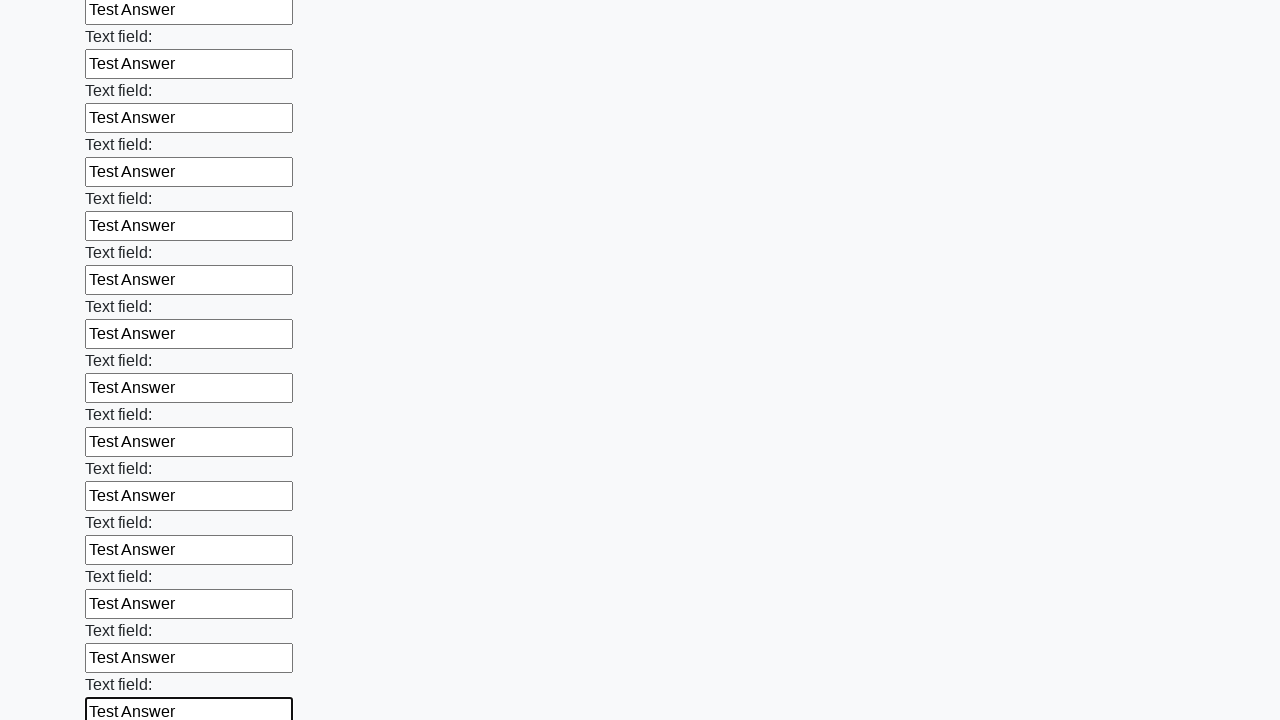

Filled a text input field with 'Test Answer' on [type='text'] >> nth=60
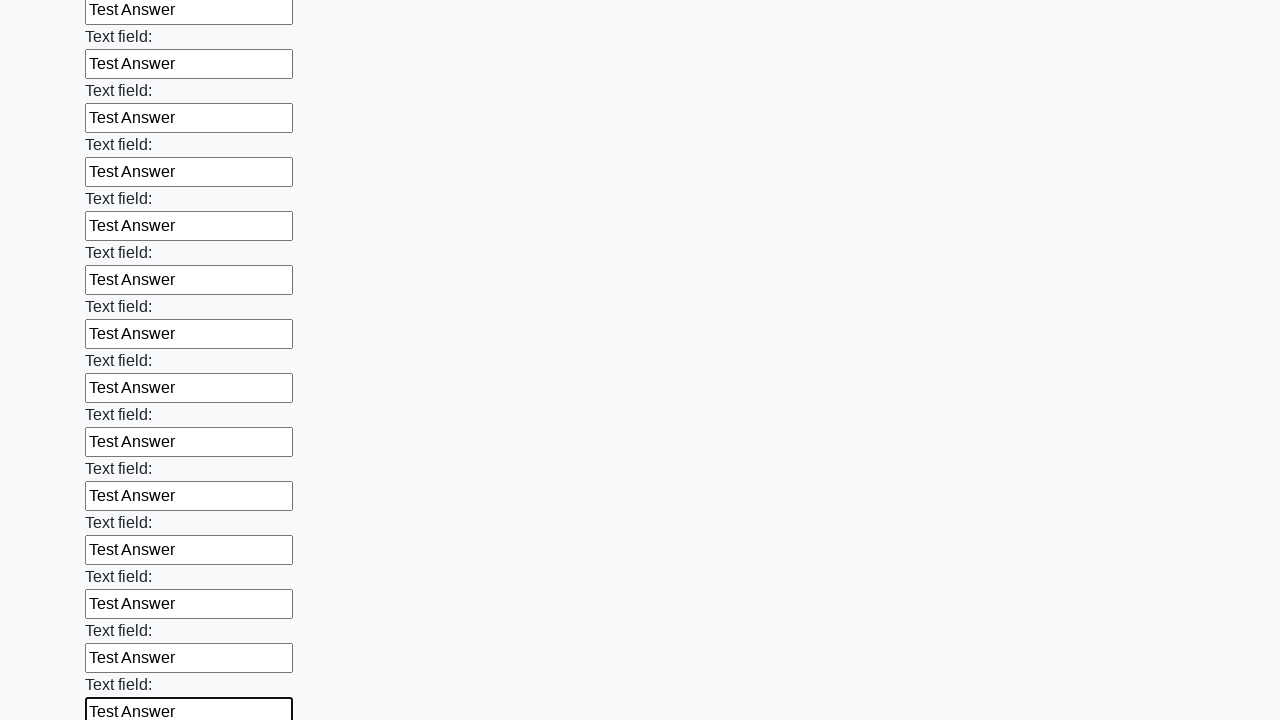

Filled a text input field with 'Test Answer' on [type='text'] >> nth=61
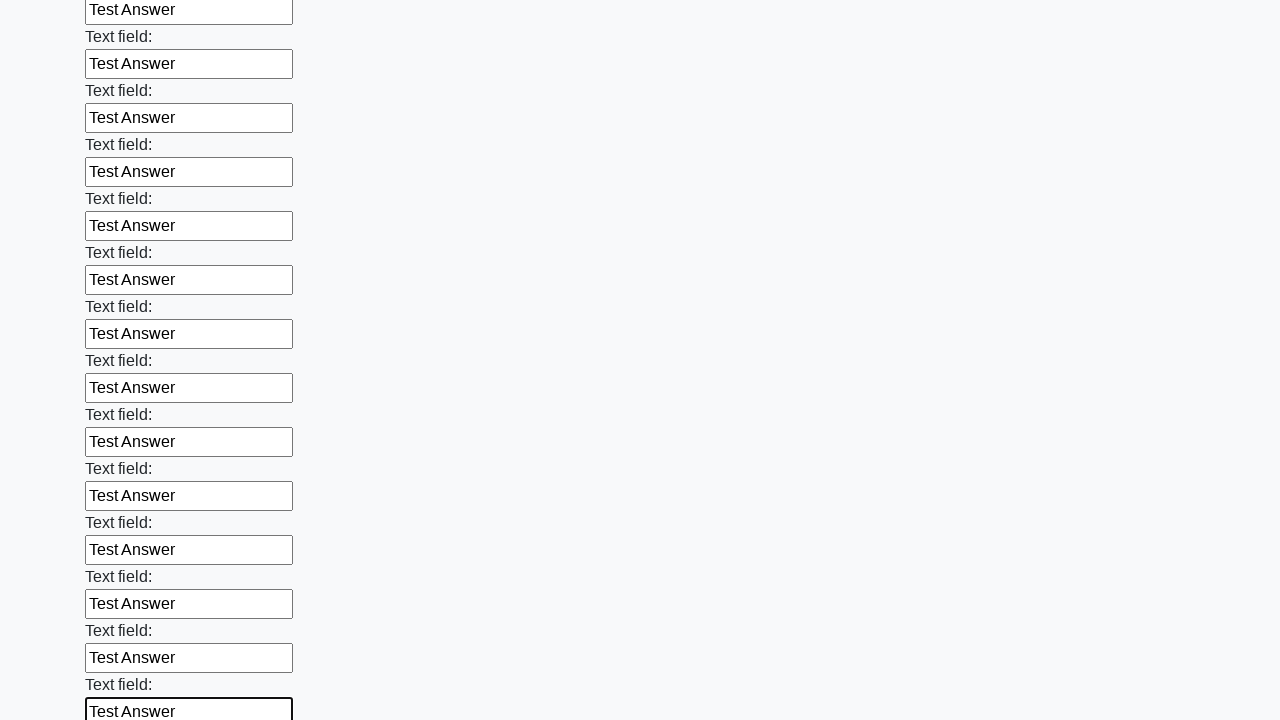

Filled a text input field with 'Test Answer' on [type='text'] >> nth=62
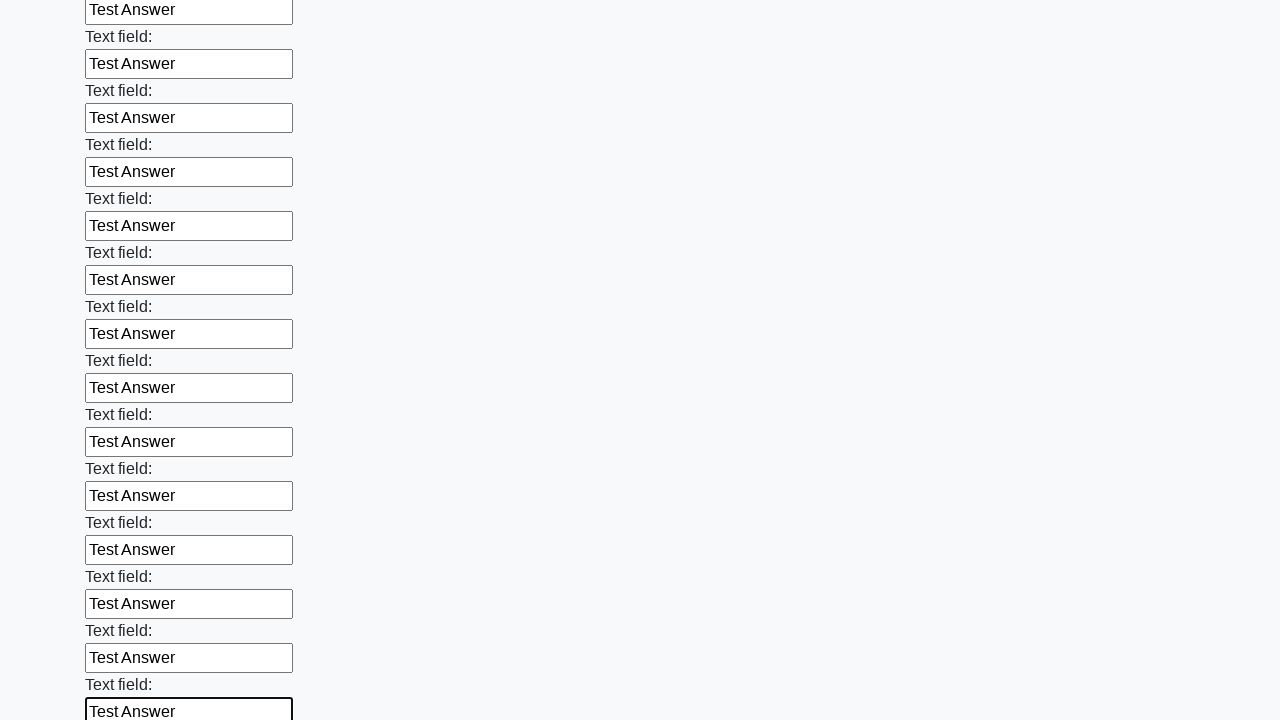

Filled a text input field with 'Test Answer' on [type='text'] >> nth=63
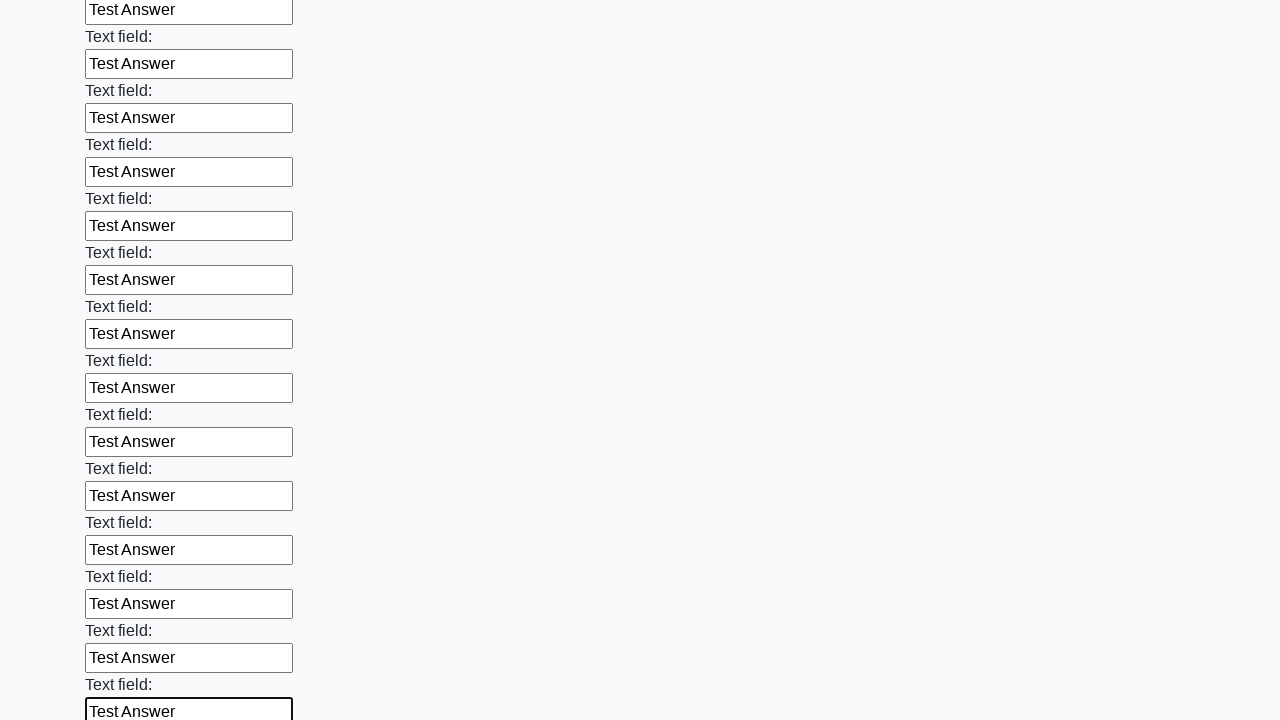

Filled a text input field with 'Test Answer' on [type='text'] >> nth=64
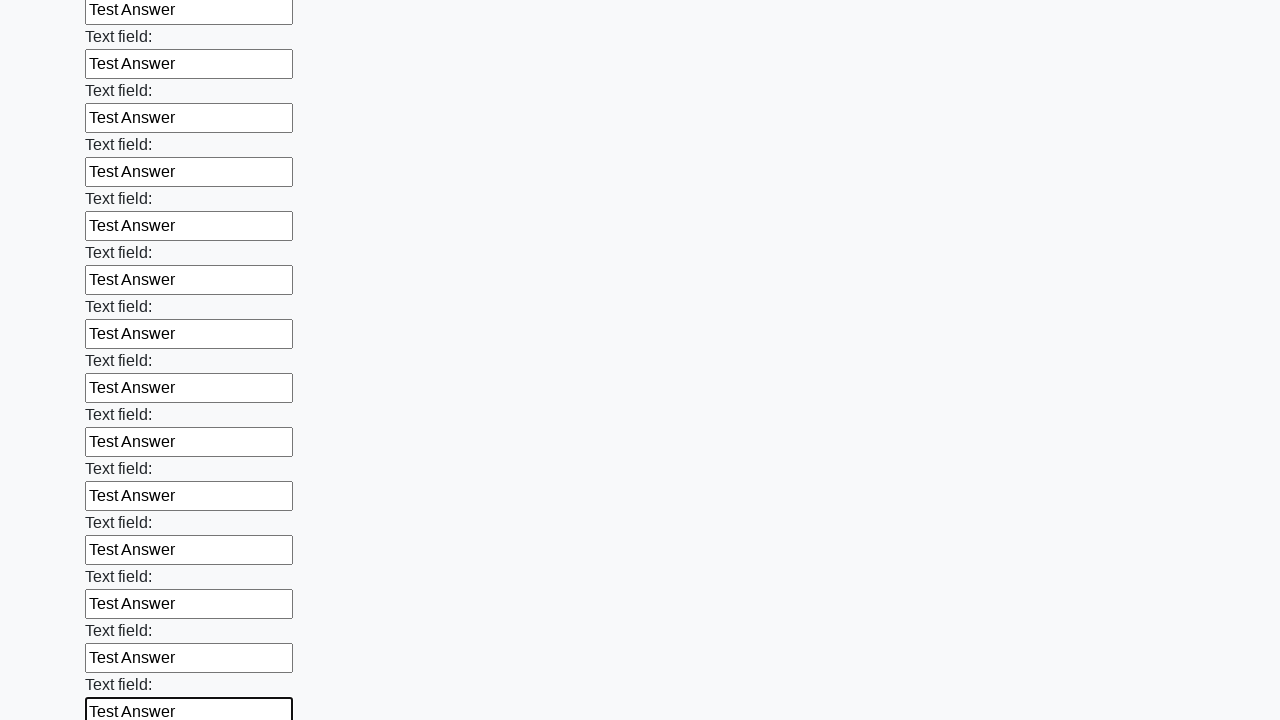

Filled a text input field with 'Test Answer' on [type='text'] >> nth=65
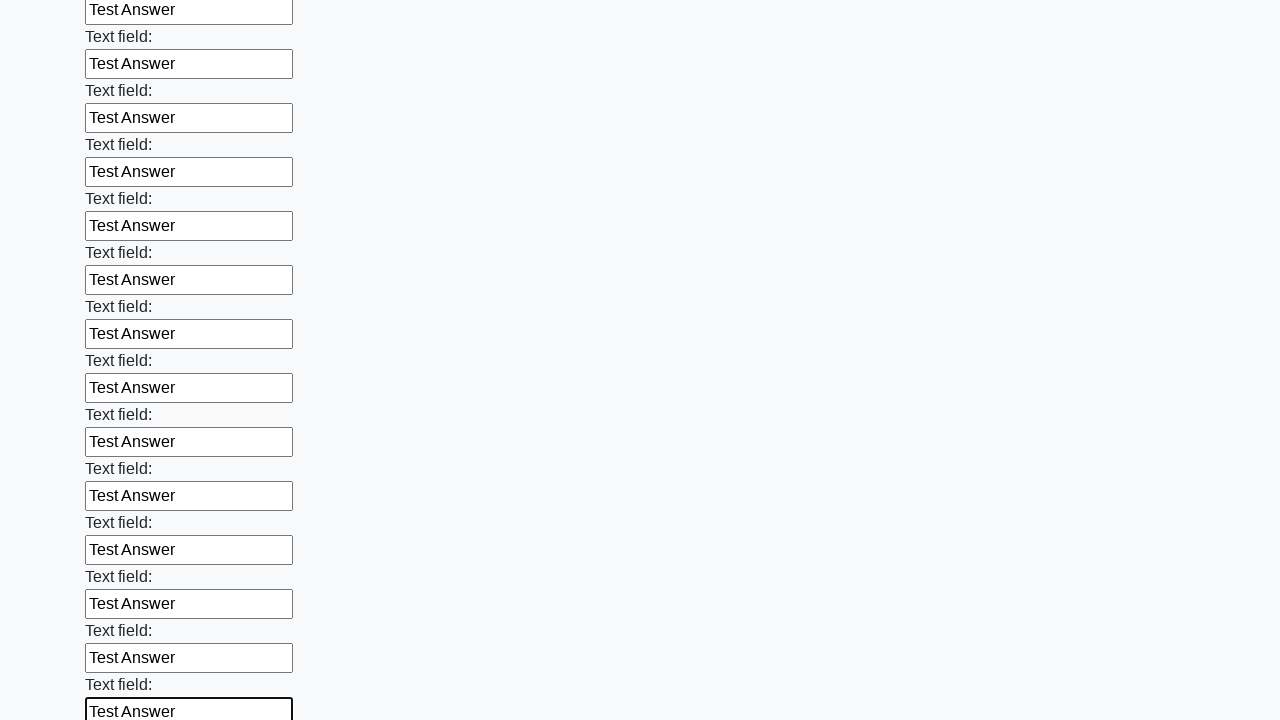

Filled a text input field with 'Test Answer' on [type='text'] >> nth=66
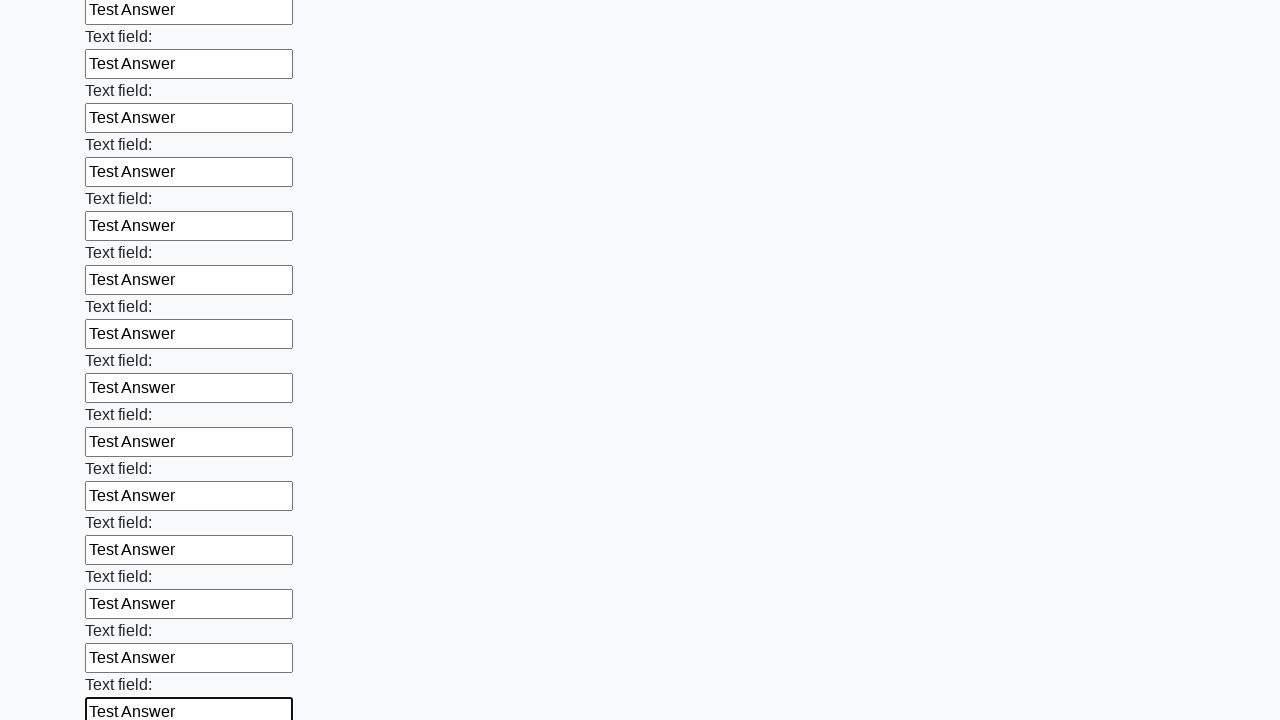

Filled a text input field with 'Test Answer' on [type='text'] >> nth=67
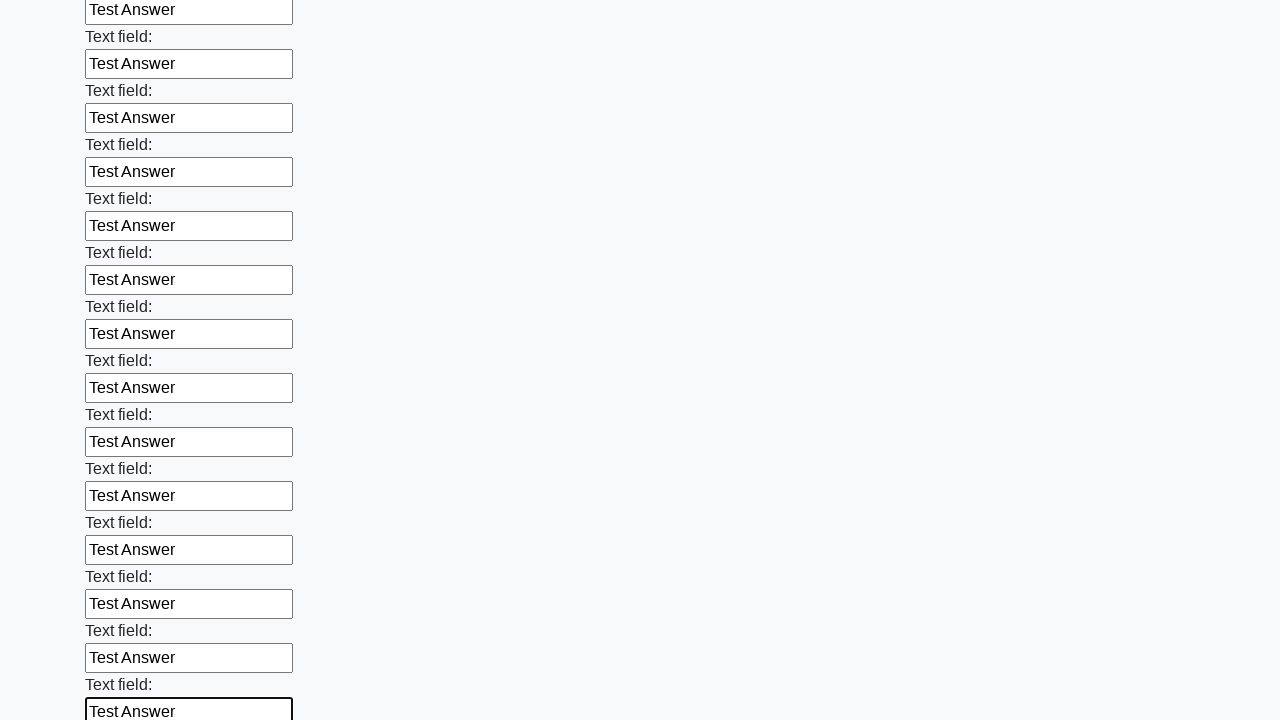

Filled a text input field with 'Test Answer' on [type='text'] >> nth=68
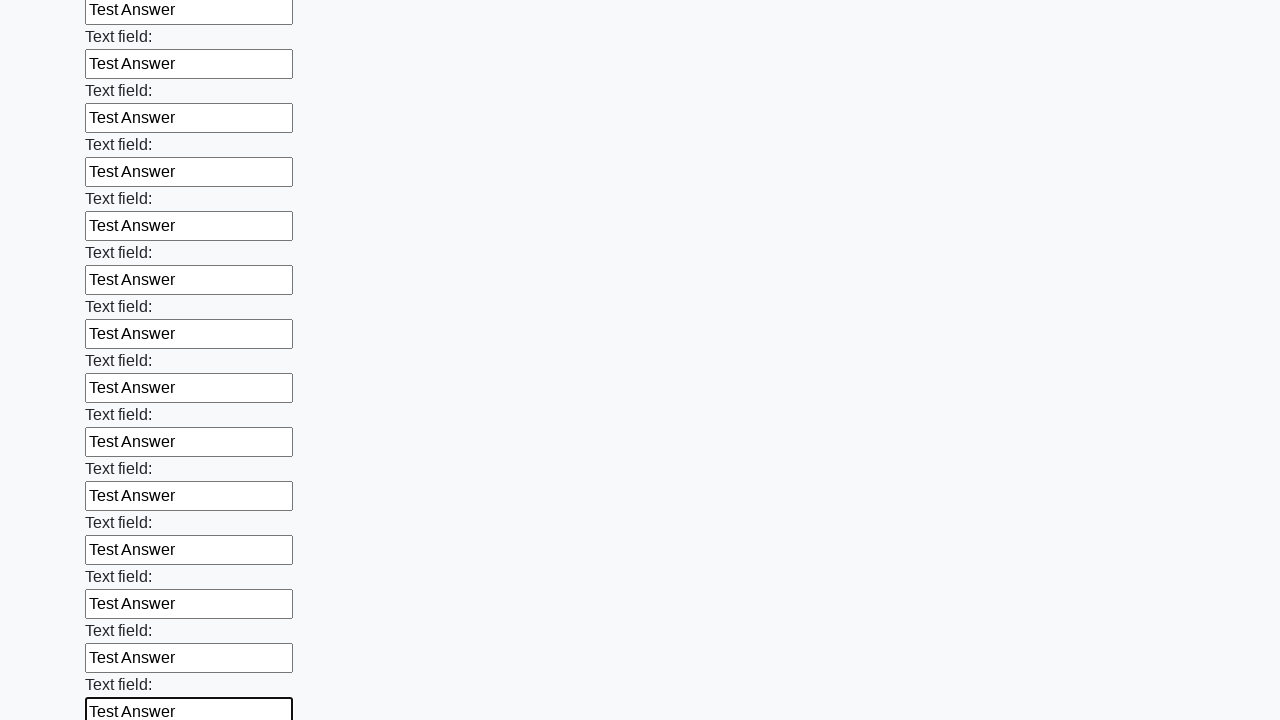

Filled a text input field with 'Test Answer' on [type='text'] >> nth=69
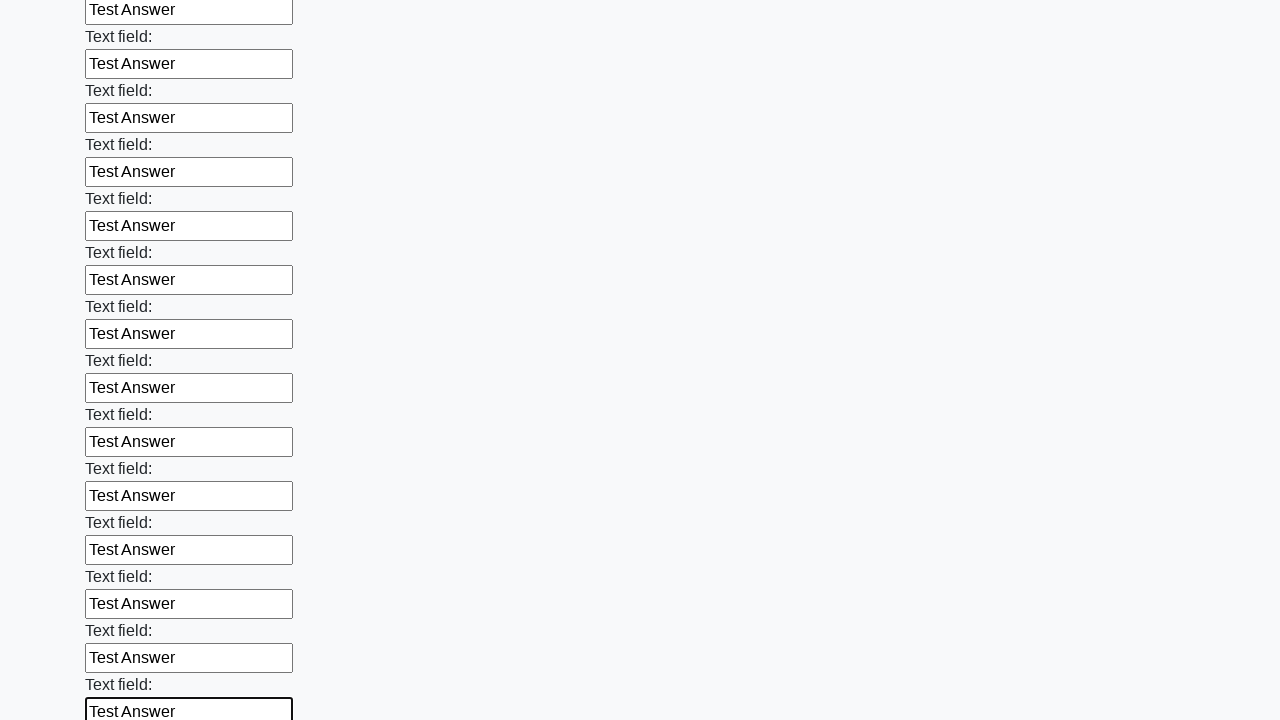

Filled a text input field with 'Test Answer' on [type='text'] >> nth=70
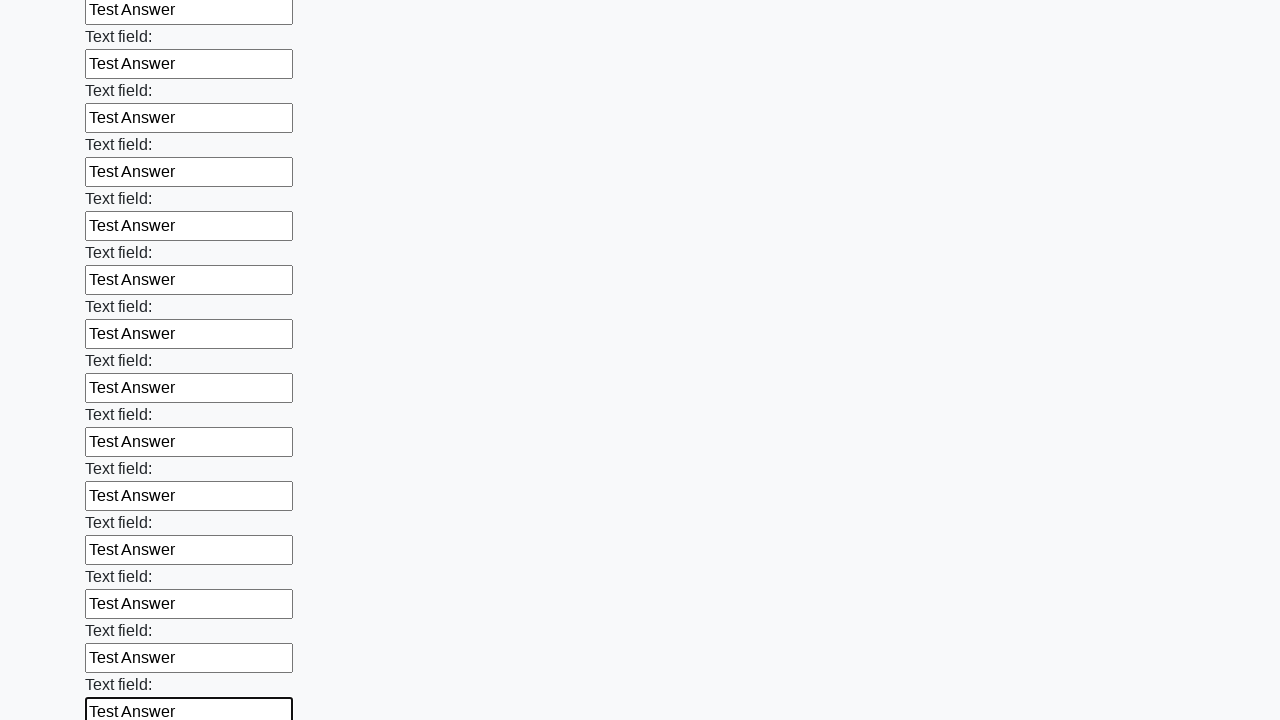

Filled a text input field with 'Test Answer' on [type='text'] >> nth=71
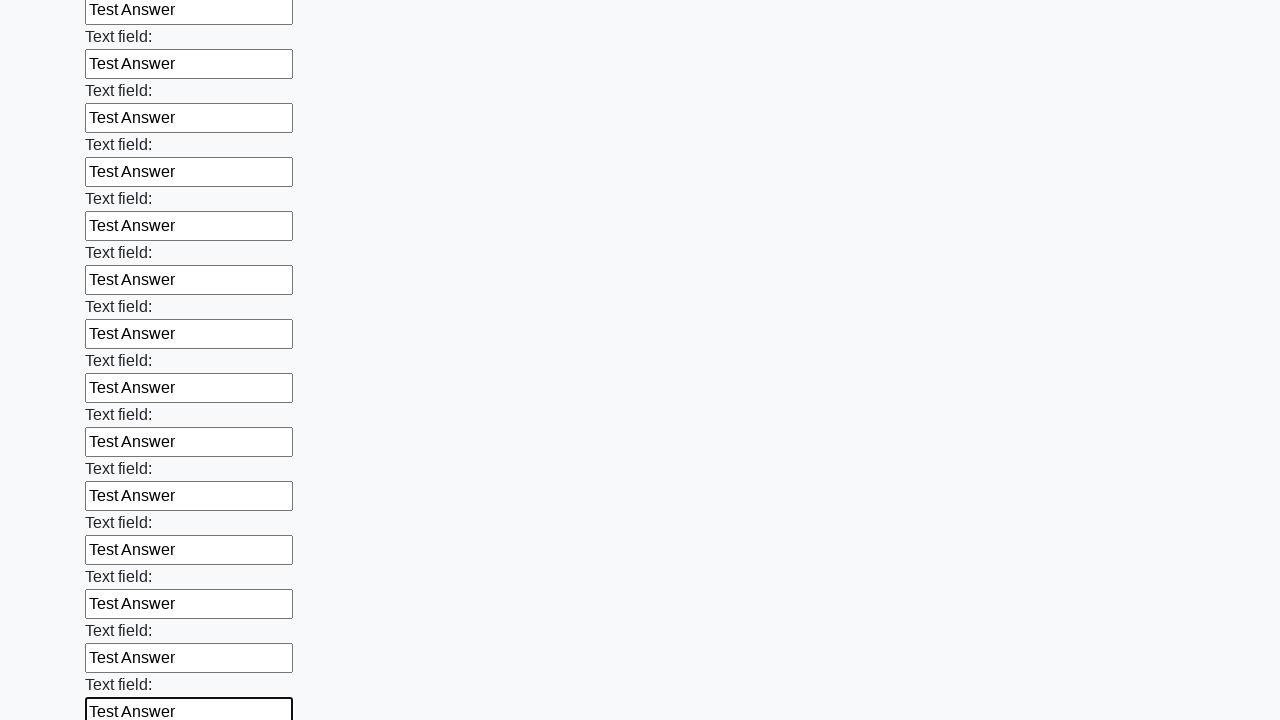

Filled a text input field with 'Test Answer' on [type='text'] >> nth=72
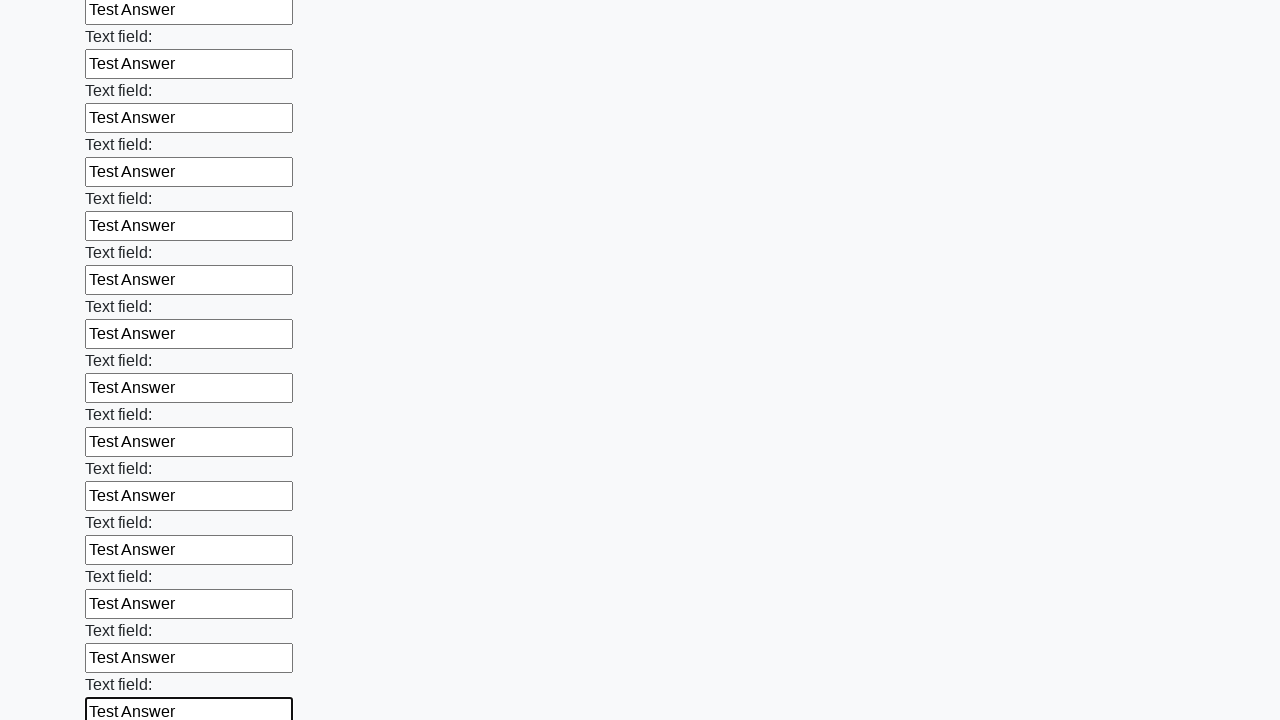

Filled a text input field with 'Test Answer' on [type='text'] >> nth=73
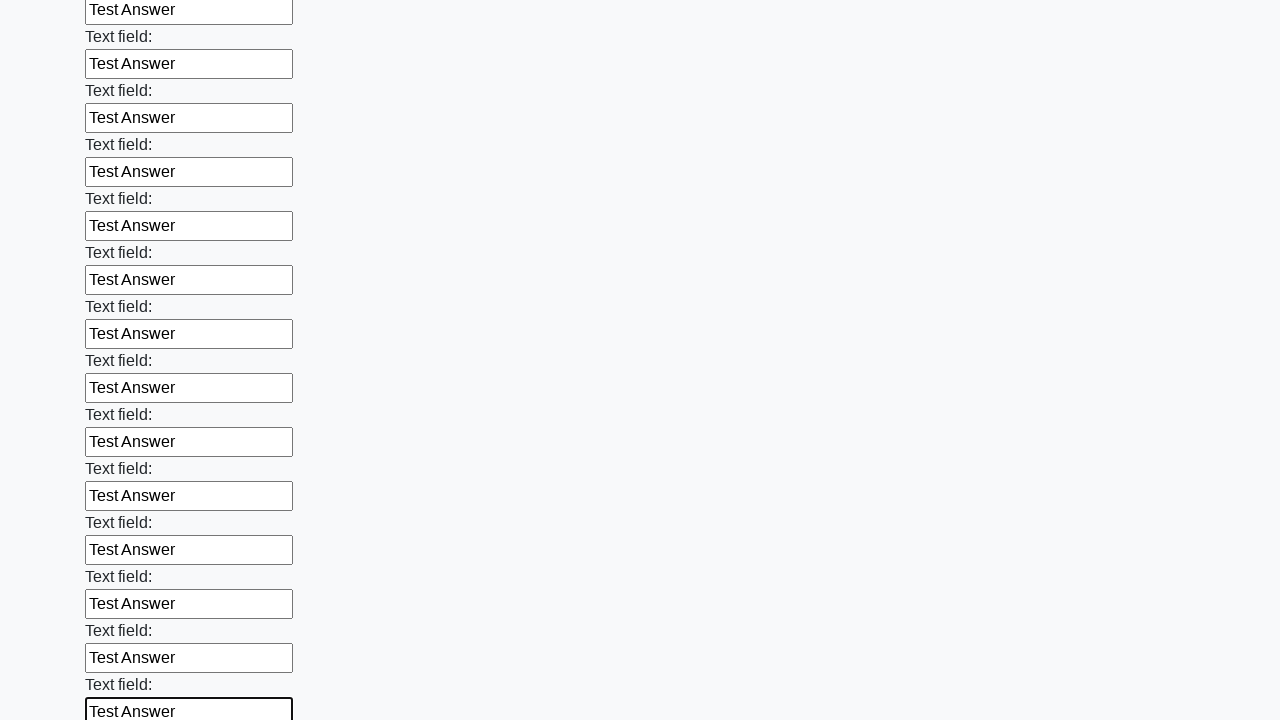

Filled a text input field with 'Test Answer' on [type='text'] >> nth=74
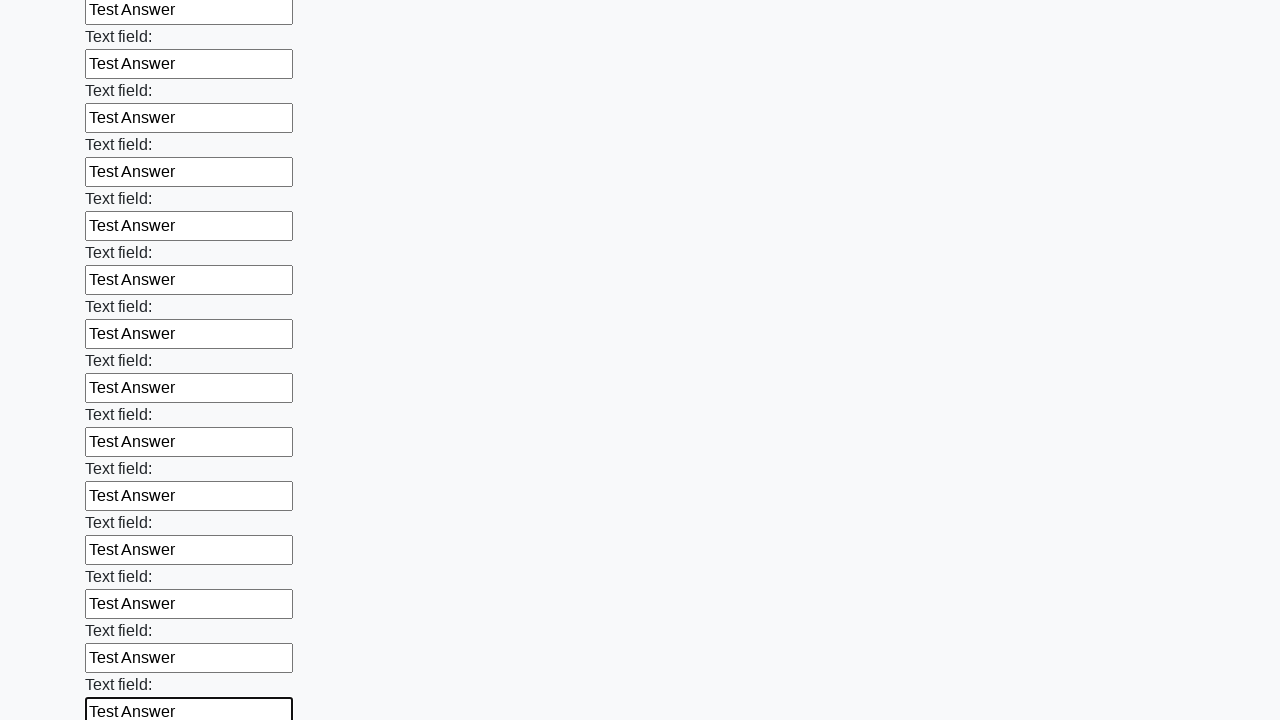

Filled a text input field with 'Test Answer' on [type='text'] >> nth=75
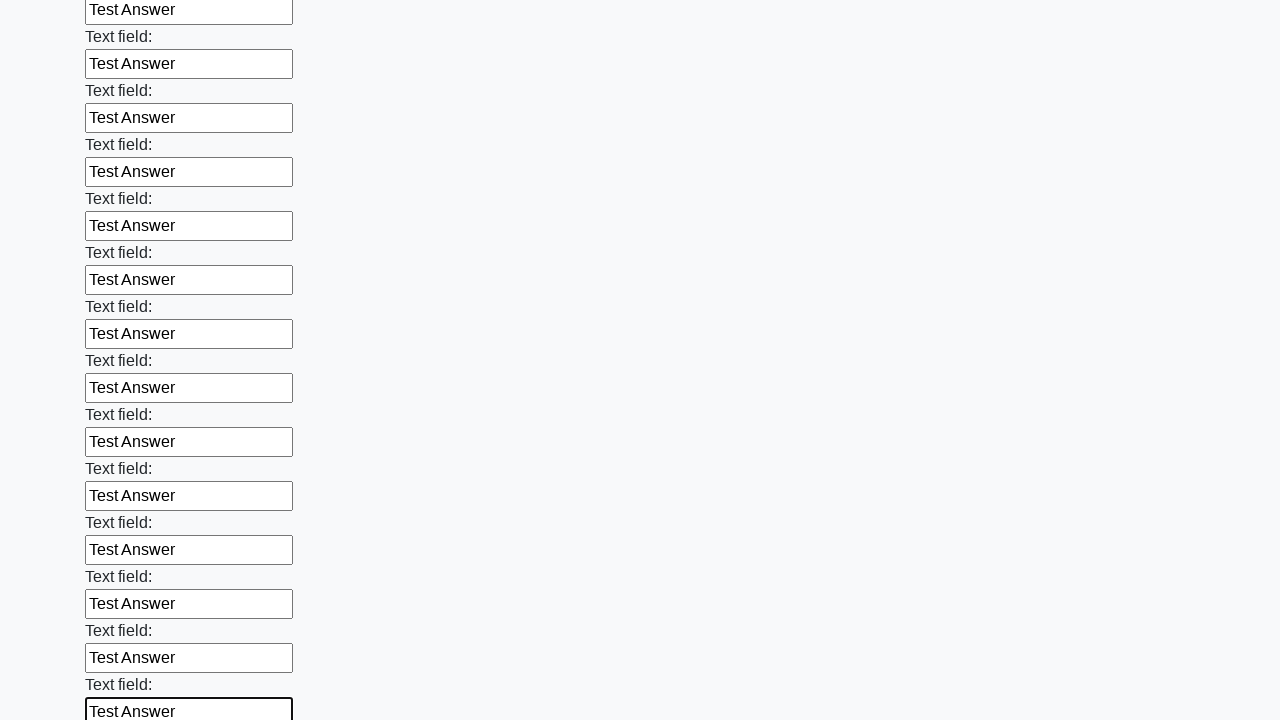

Filled a text input field with 'Test Answer' on [type='text'] >> nth=76
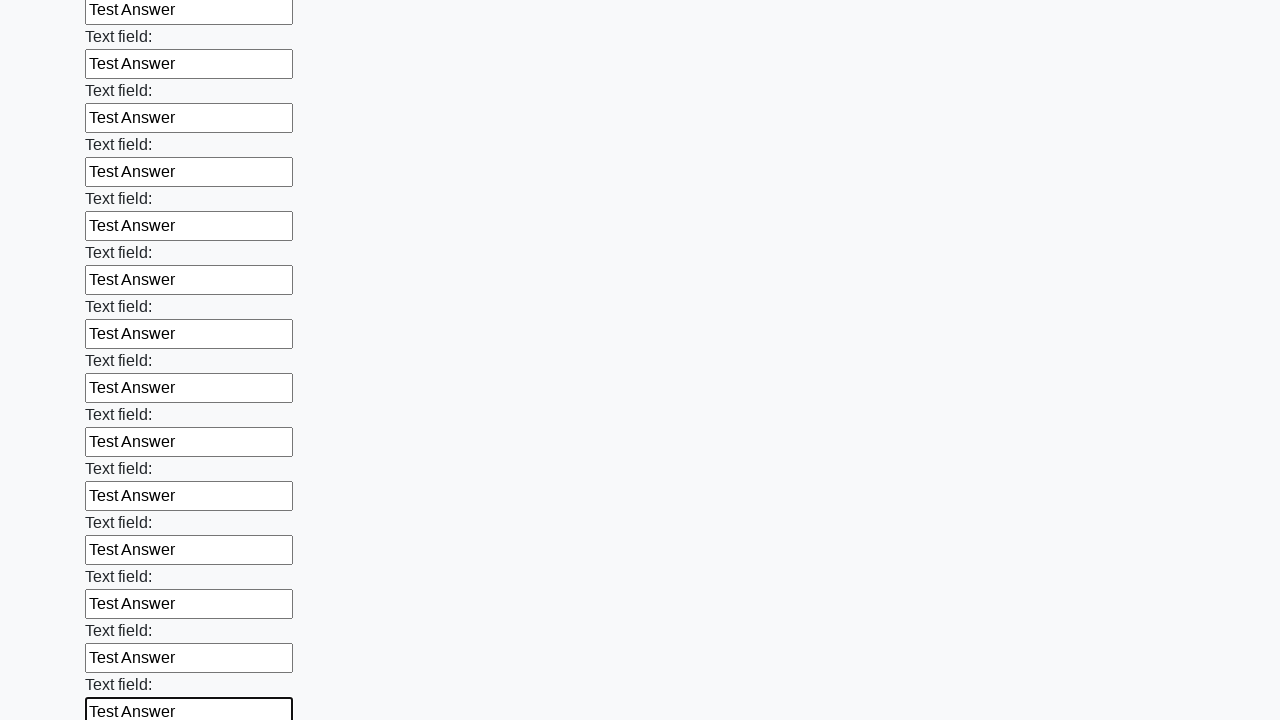

Filled a text input field with 'Test Answer' on [type='text'] >> nth=77
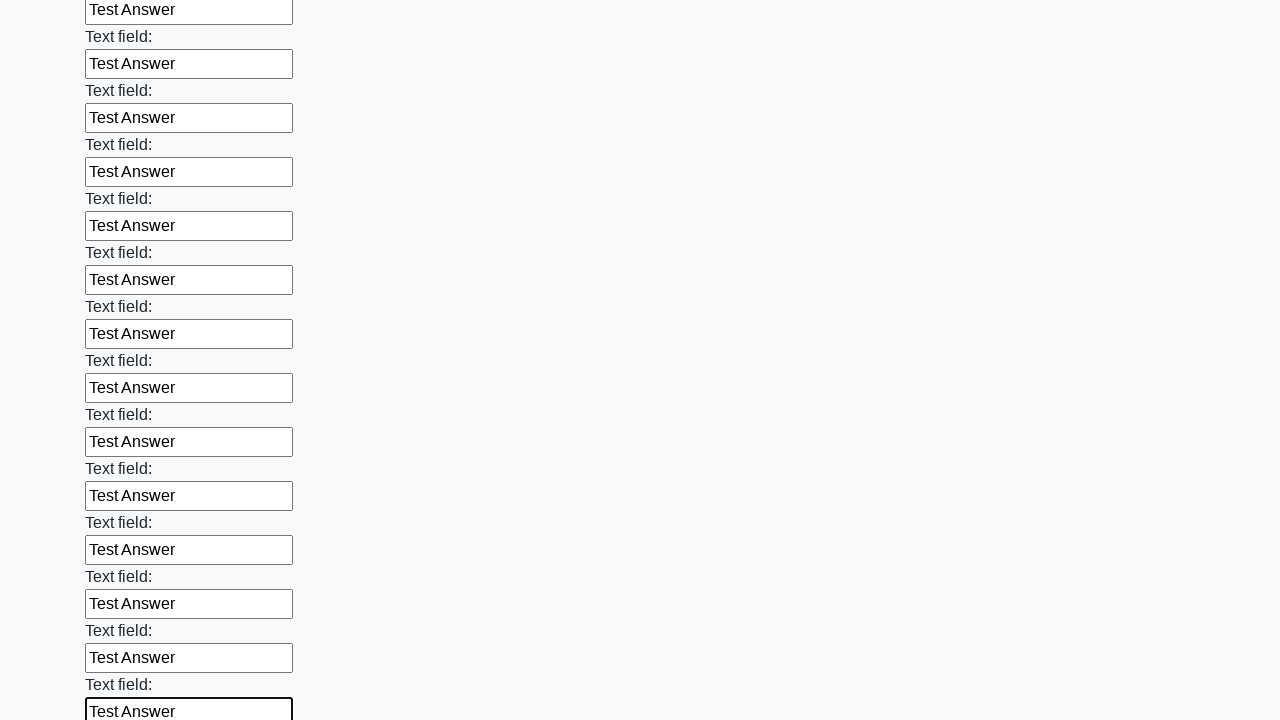

Filled a text input field with 'Test Answer' on [type='text'] >> nth=78
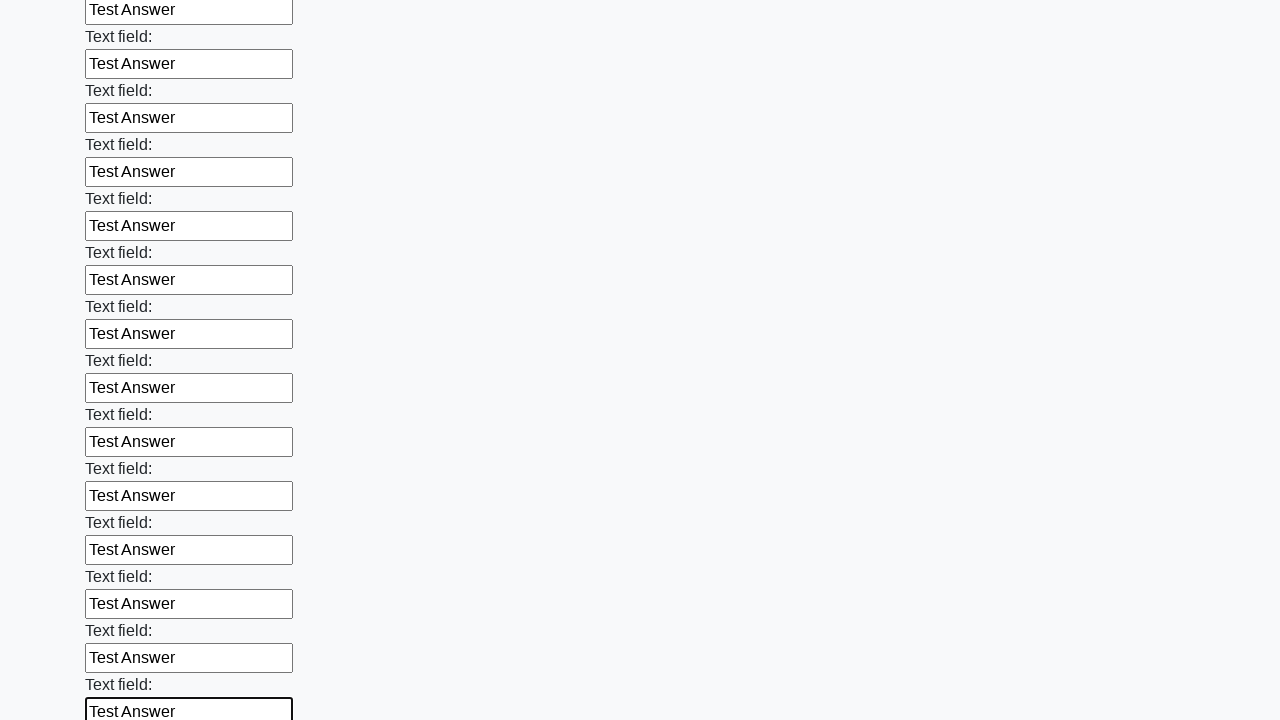

Filled a text input field with 'Test Answer' on [type='text'] >> nth=79
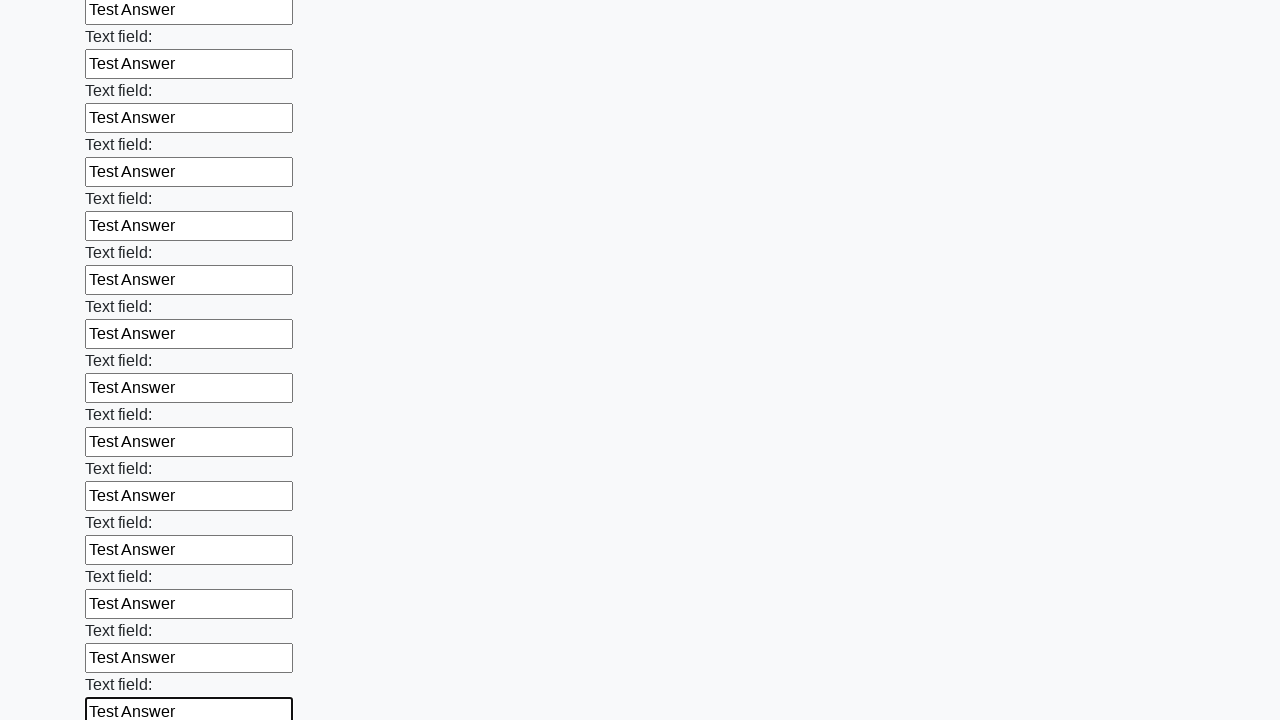

Filled a text input field with 'Test Answer' on [type='text'] >> nth=80
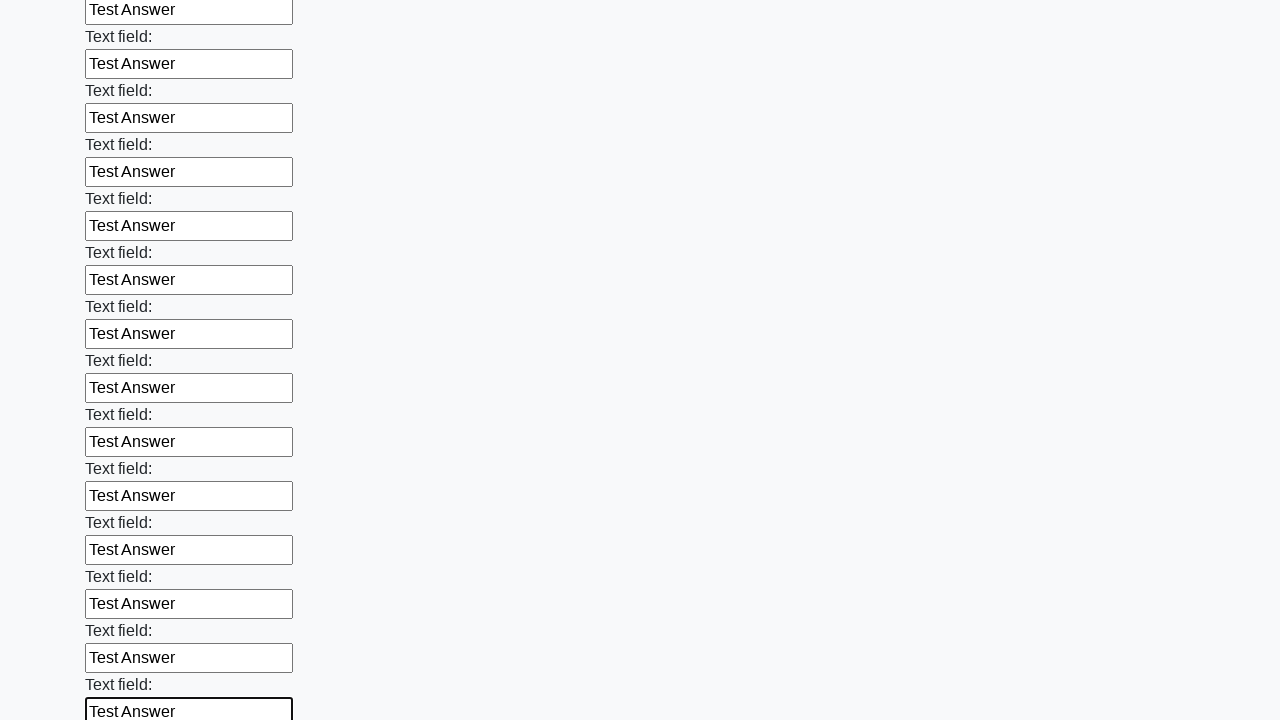

Filled a text input field with 'Test Answer' on [type='text'] >> nth=81
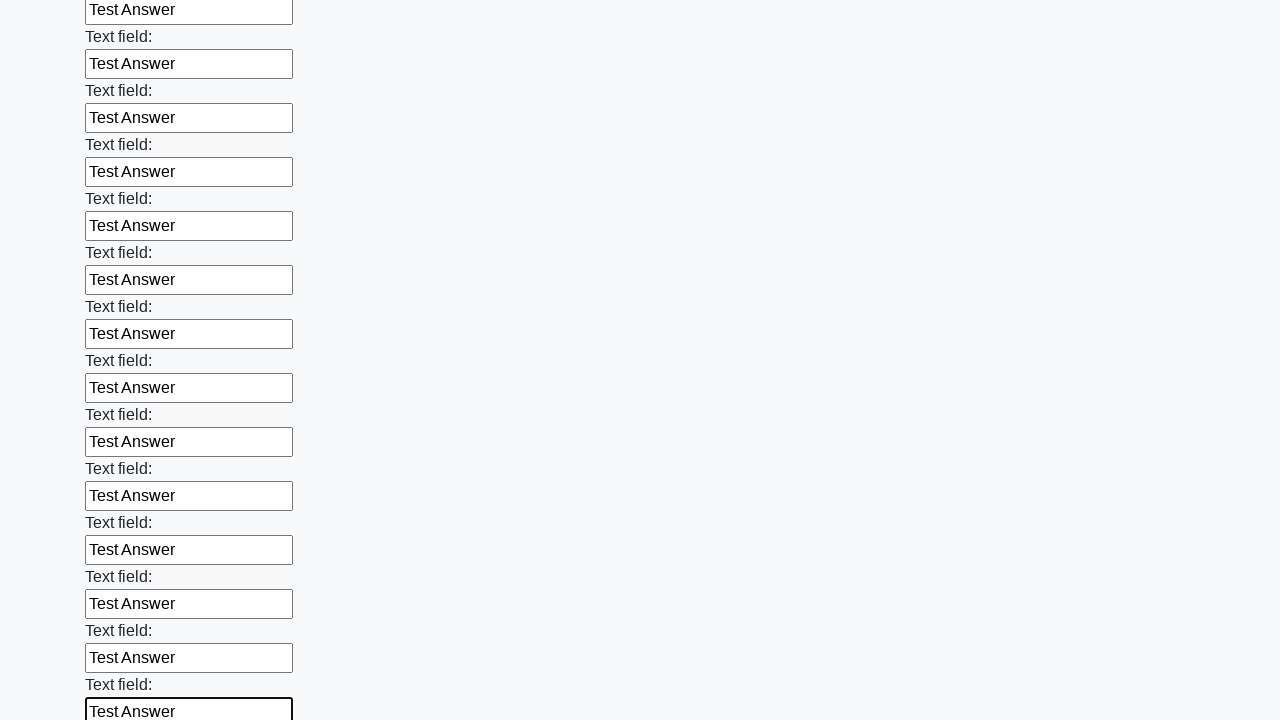

Filled a text input field with 'Test Answer' on [type='text'] >> nth=82
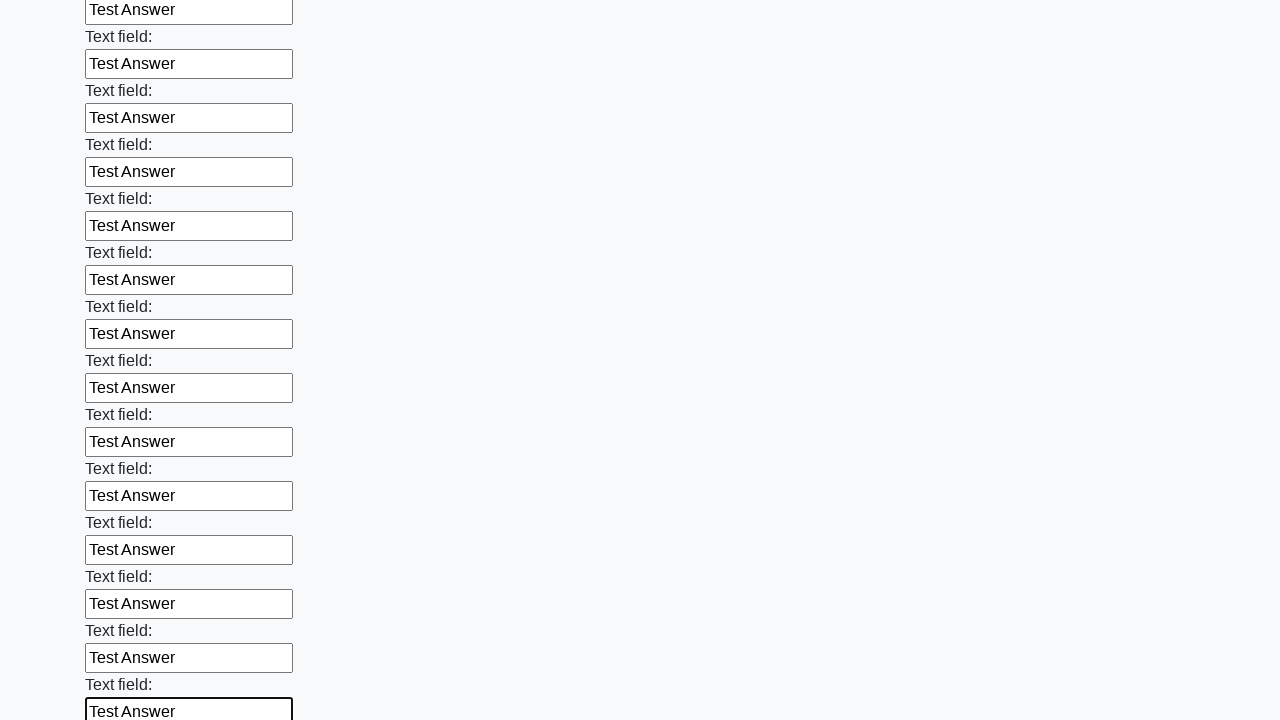

Filled a text input field with 'Test Answer' on [type='text'] >> nth=83
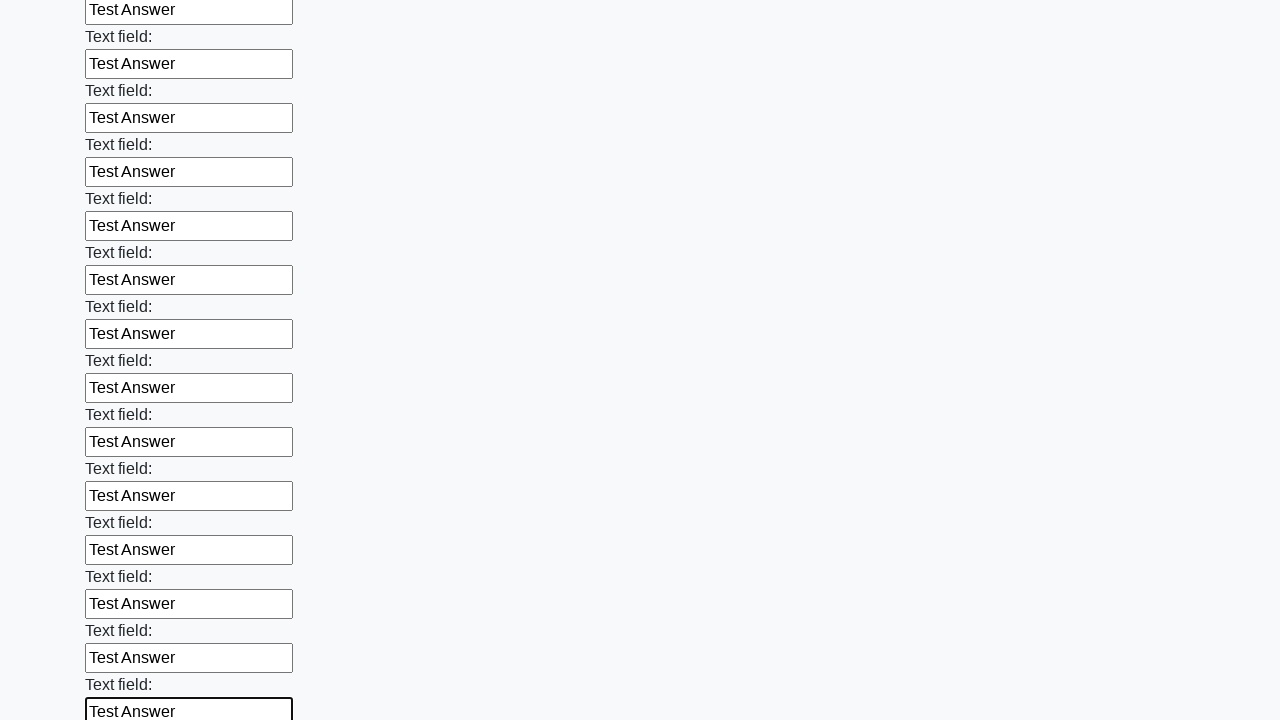

Filled a text input field with 'Test Answer' on [type='text'] >> nth=84
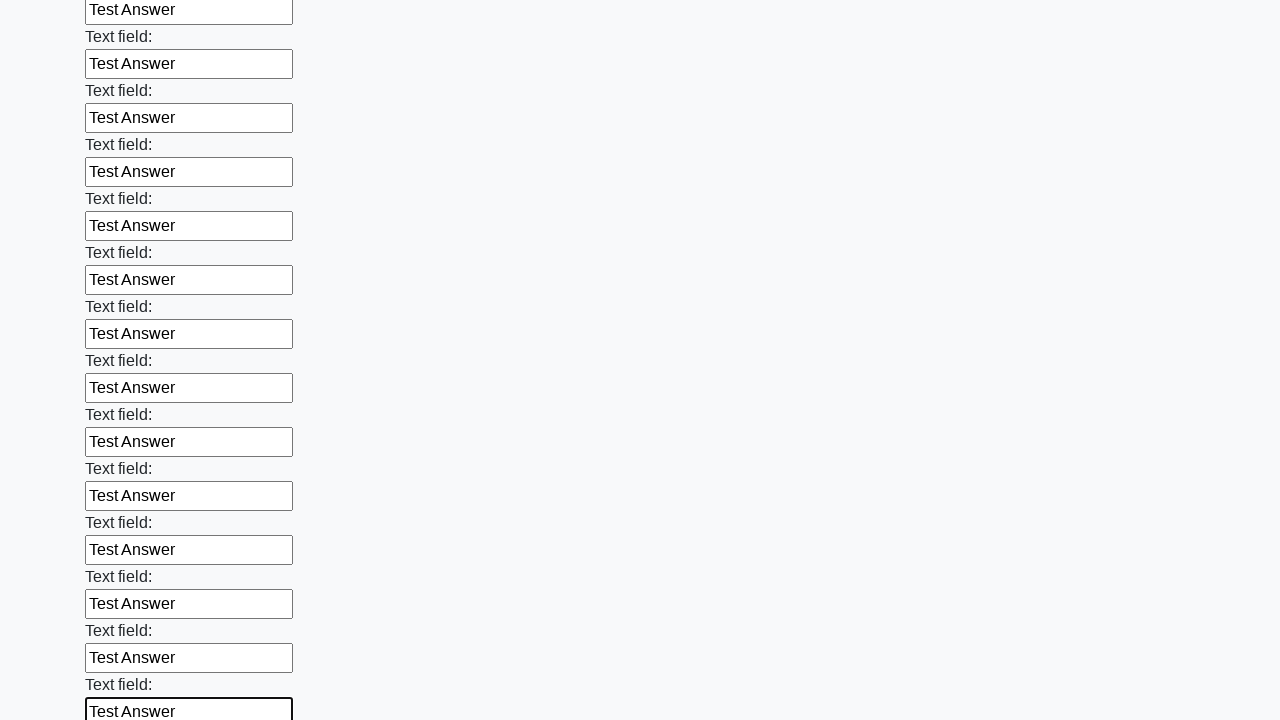

Filled a text input field with 'Test Answer' on [type='text'] >> nth=85
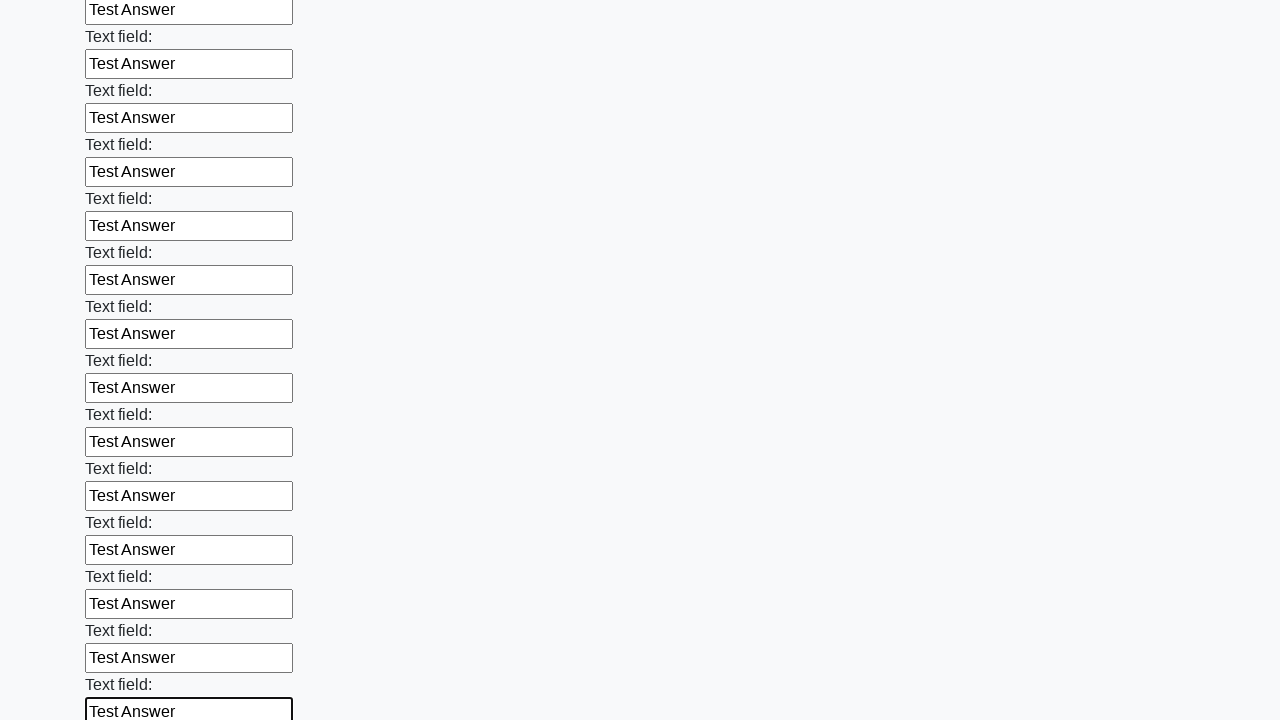

Filled a text input field with 'Test Answer' on [type='text'] >> nth=86
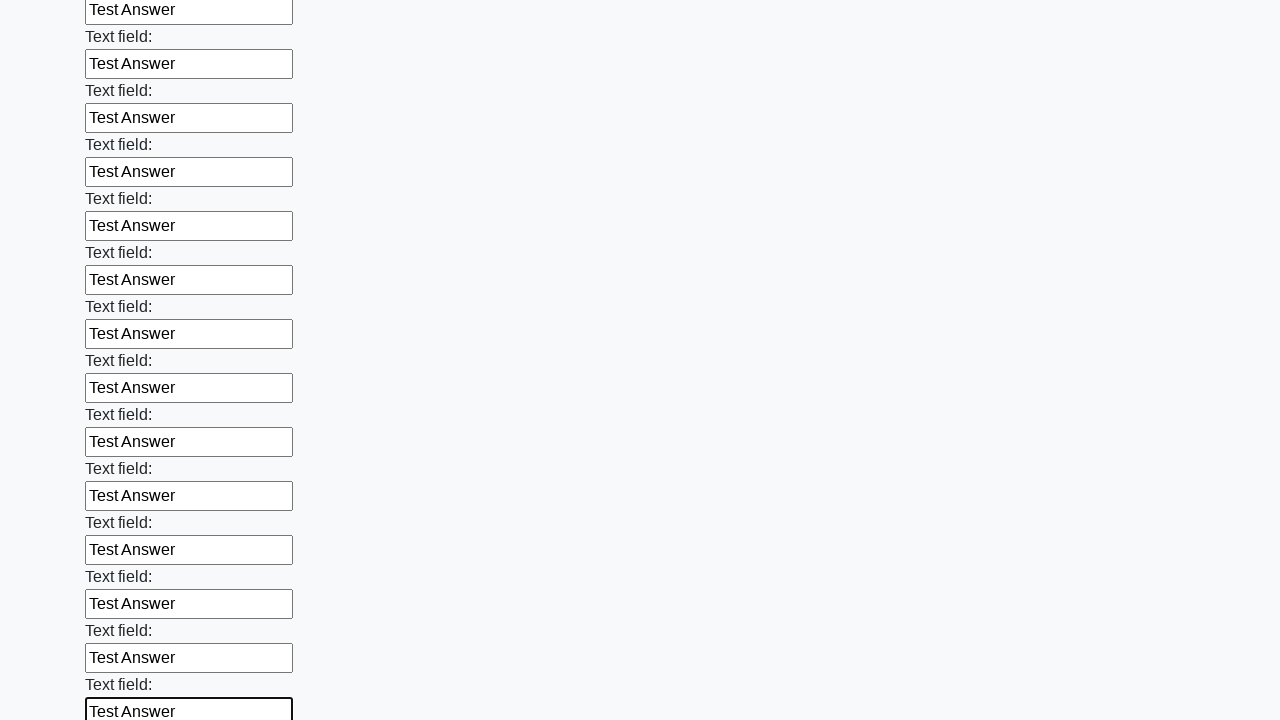

Filled a text input field with 'Test Answer' on [type='text'] >> nth=87
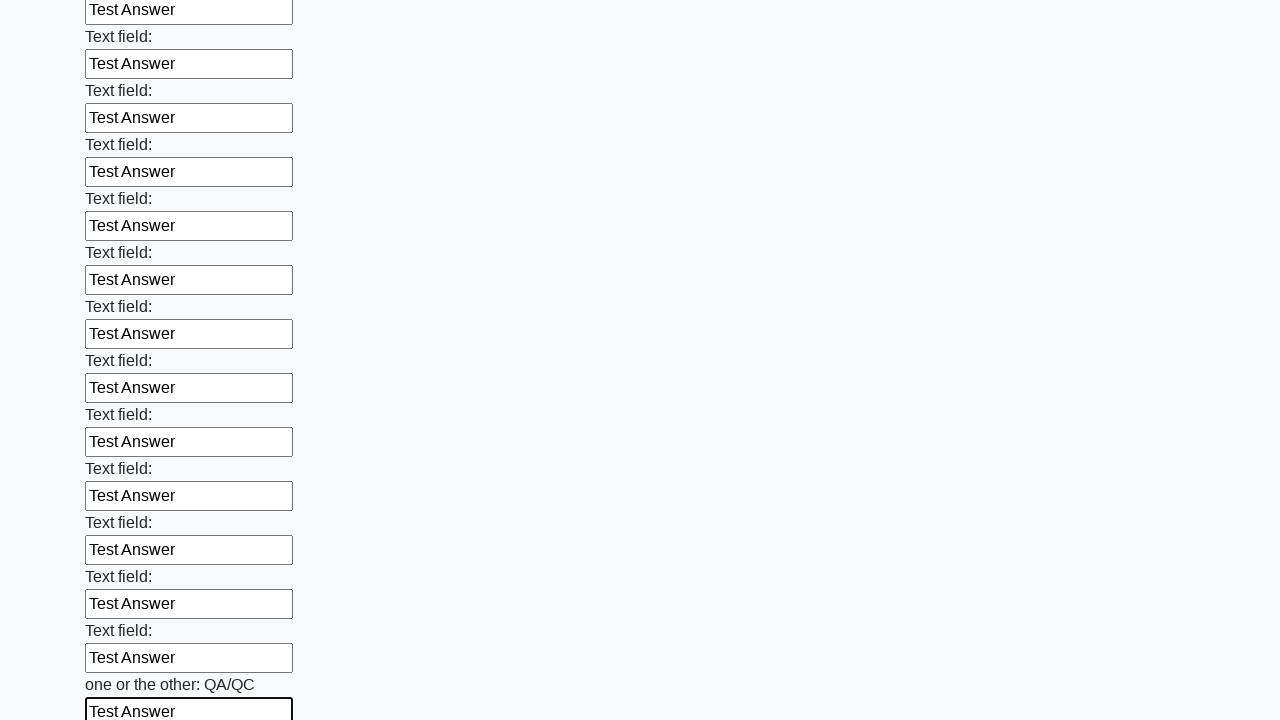

Filled a text input field with 'Test Answer' on [type='text'] >> nth=88
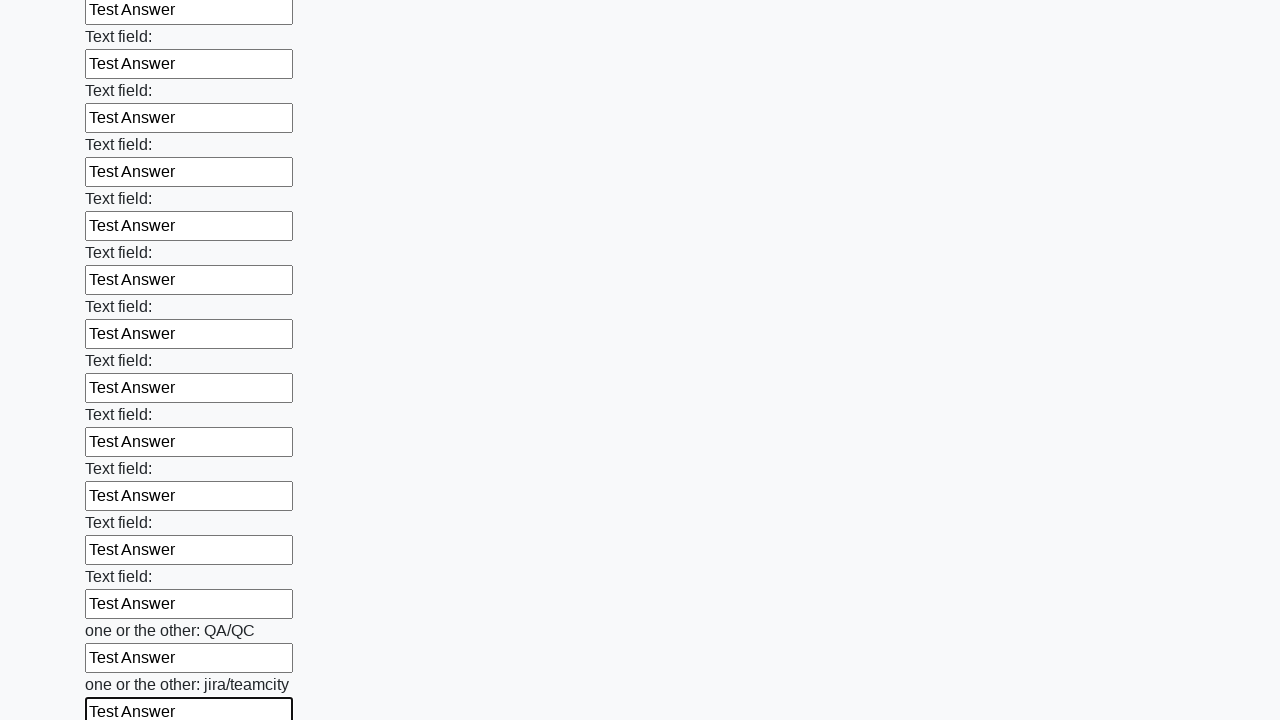

Filled a text input field with 'Test Answer' on [type='text'] >> nth=89
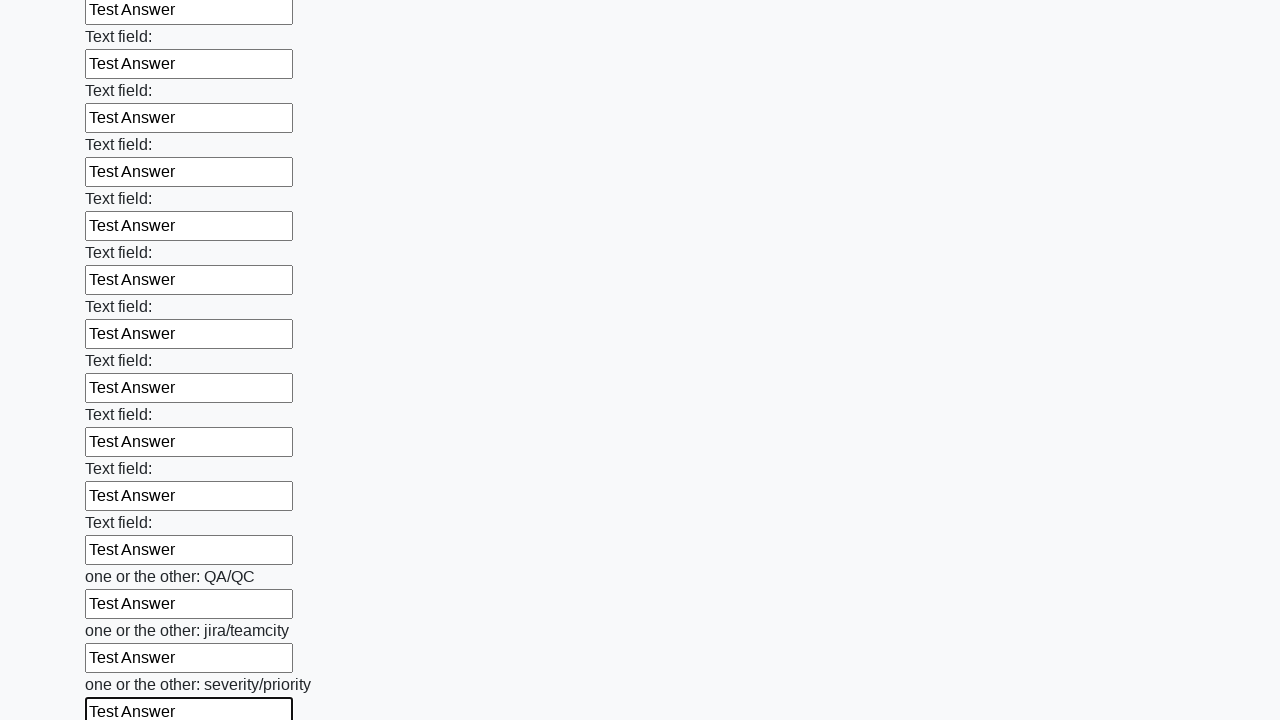

Filled a text input field with 'Test Answer' on [type='text'] >> nth=90
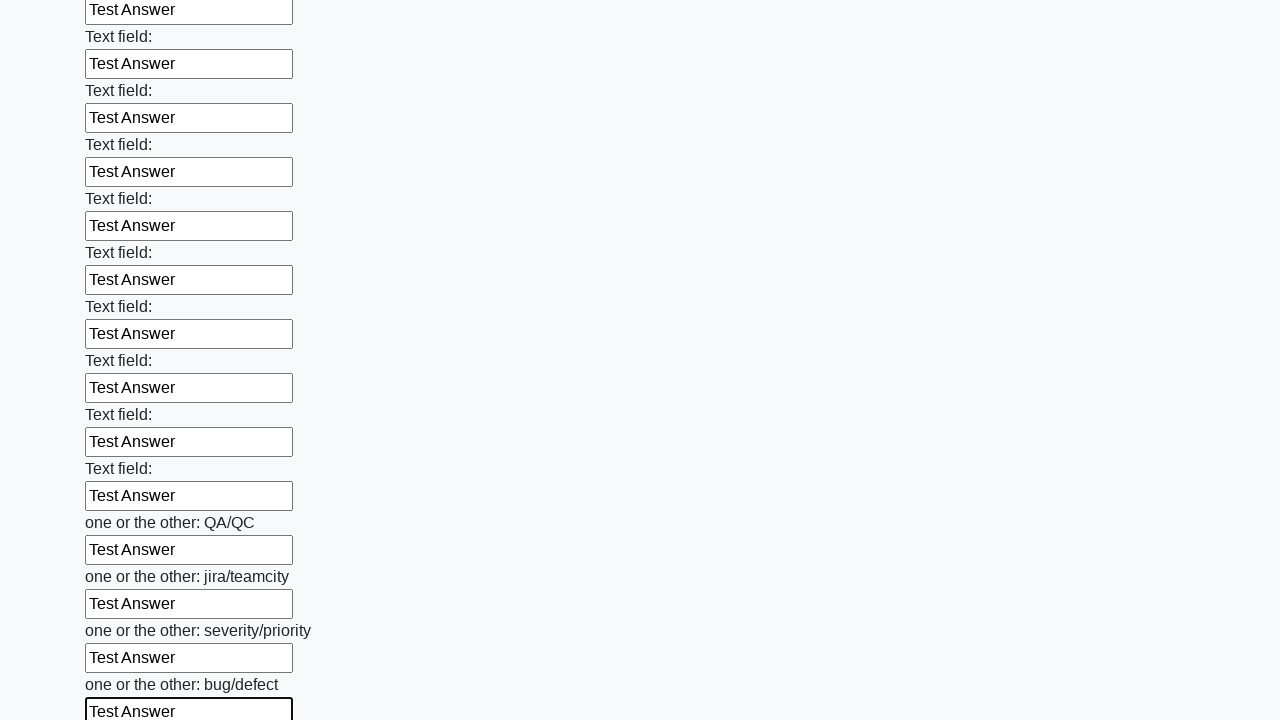

Filled a text input field with 'Test Answer' on [type='text'] >> nth=91
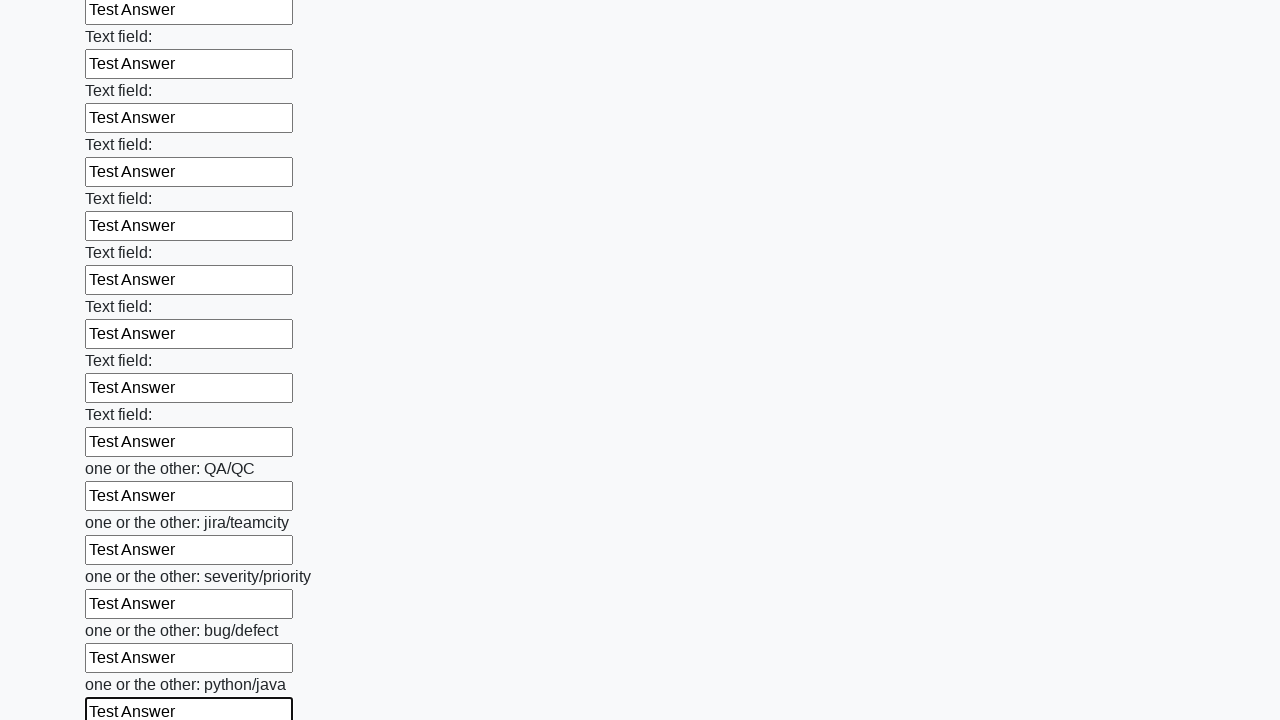

Filled a text input field with 'Test Answer' on [type='text'] >> nth=92
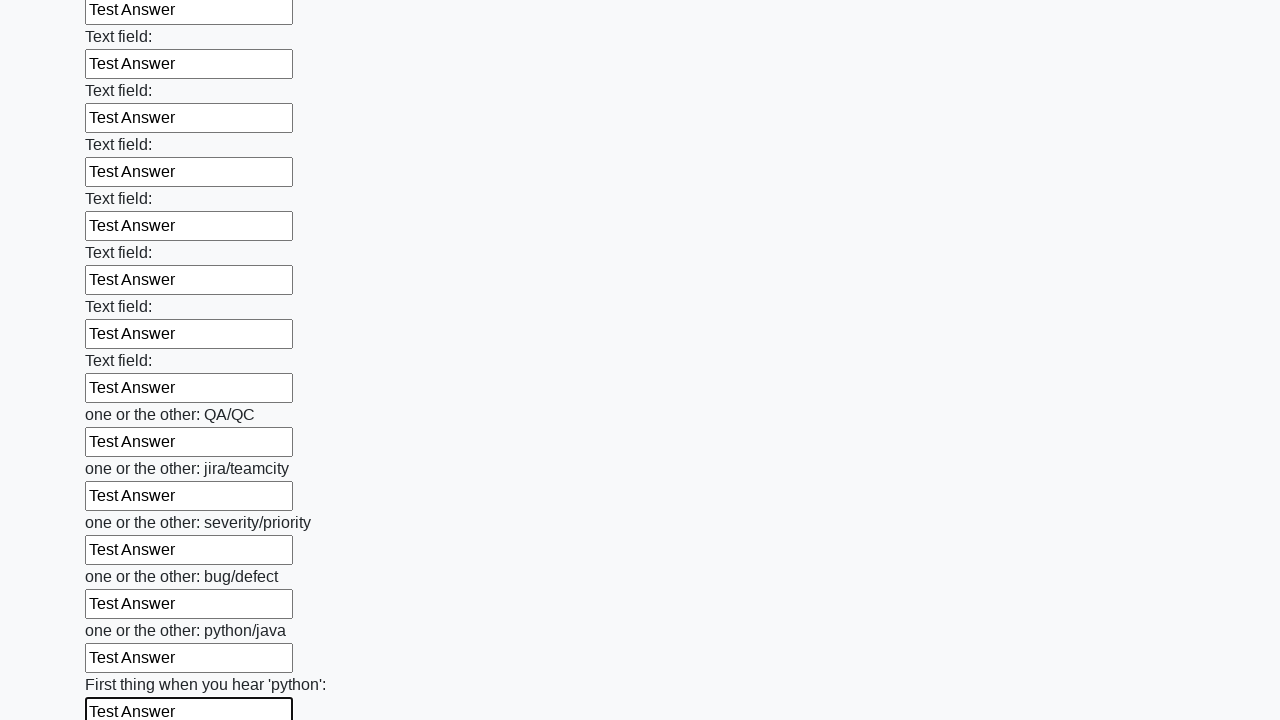

Filled a text input field with 'Test Answer' on [type='text'] >> nth=93
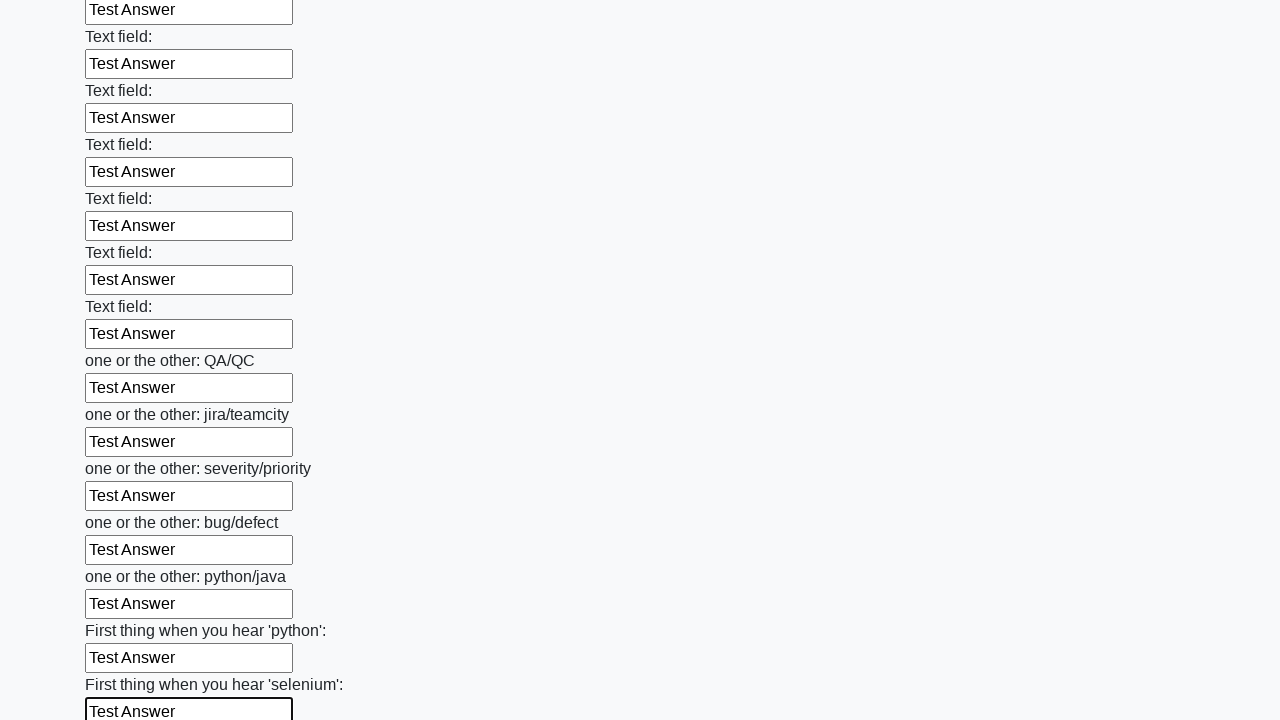

Filled a text input field with 'Test Answer' on [type='text'] >> nth=94
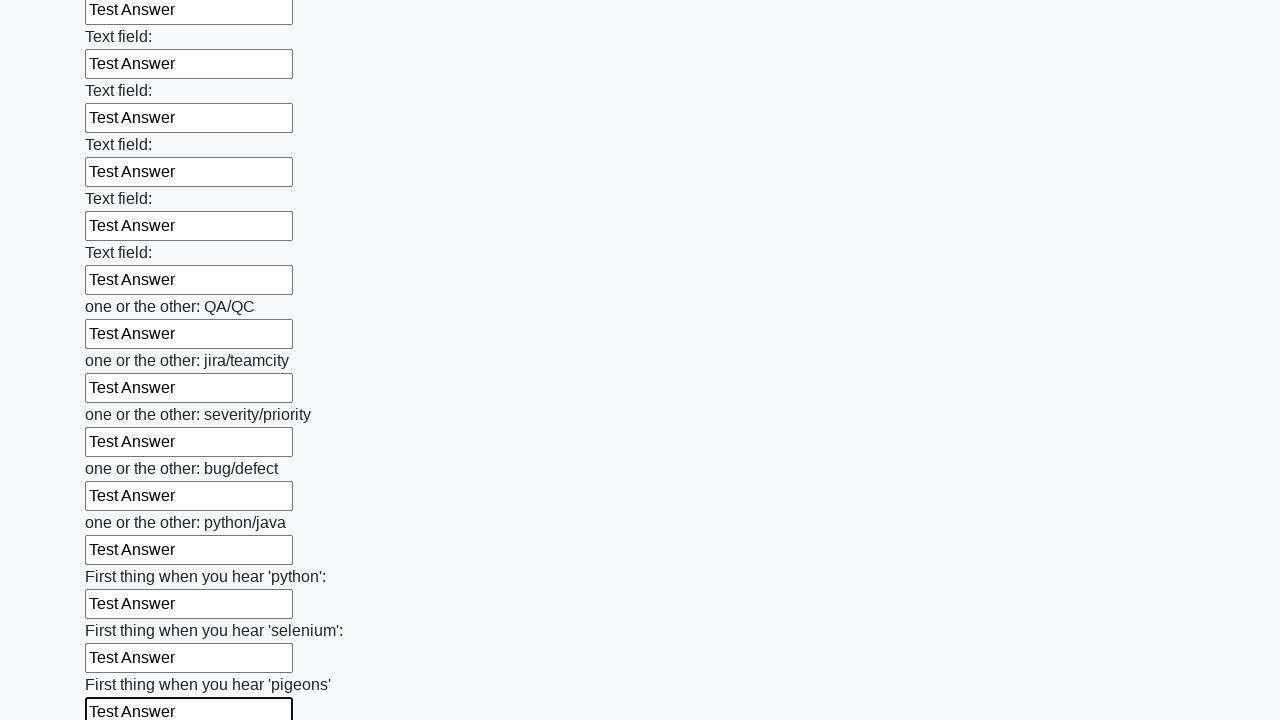

Filled a text input field with 'Test Answer' on [type='text'] >> nth=95
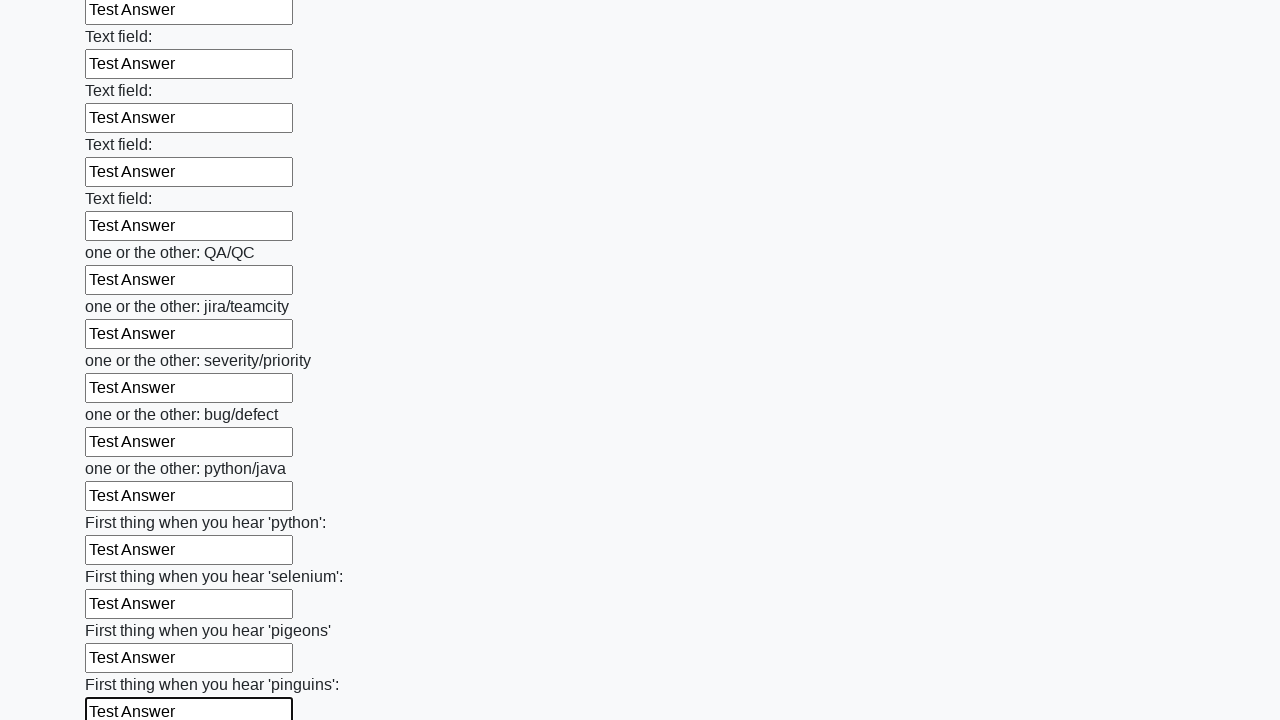

Filled a text input field with 'Test Answer' on [type='text'] >> nth=96
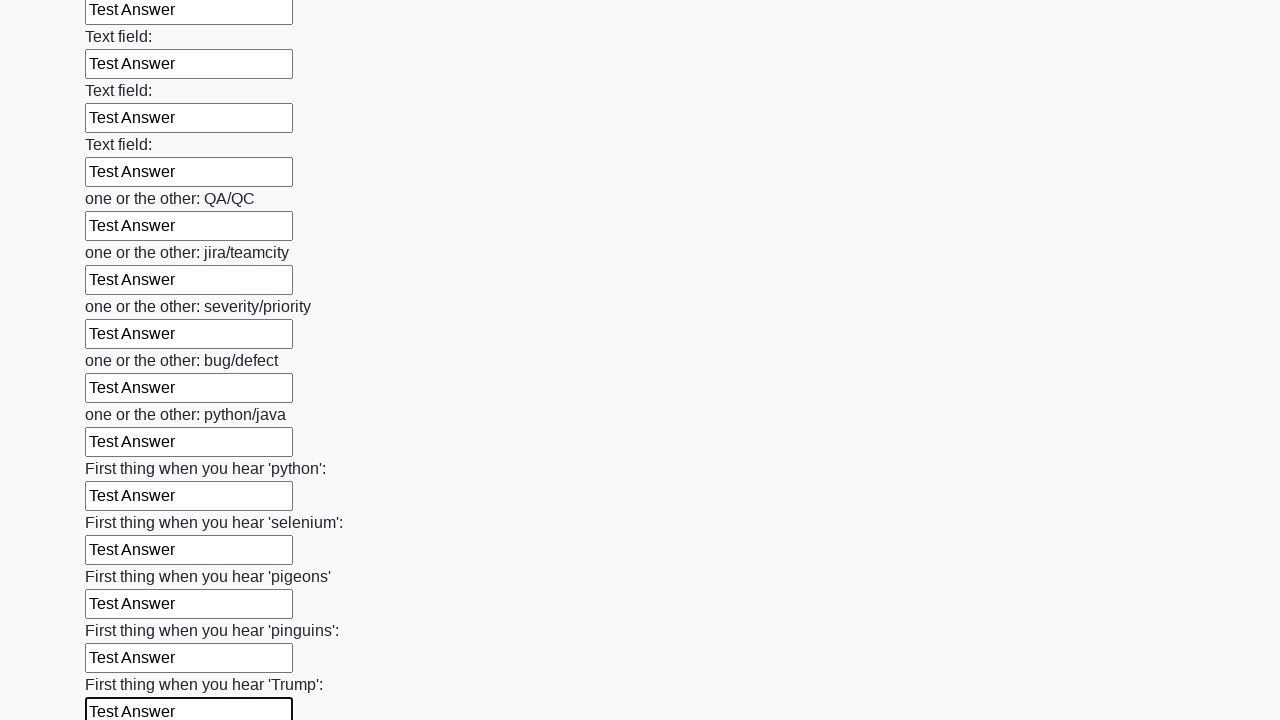

Filled a text input field with 'Test Answer' on [type='text'] >> nth=97
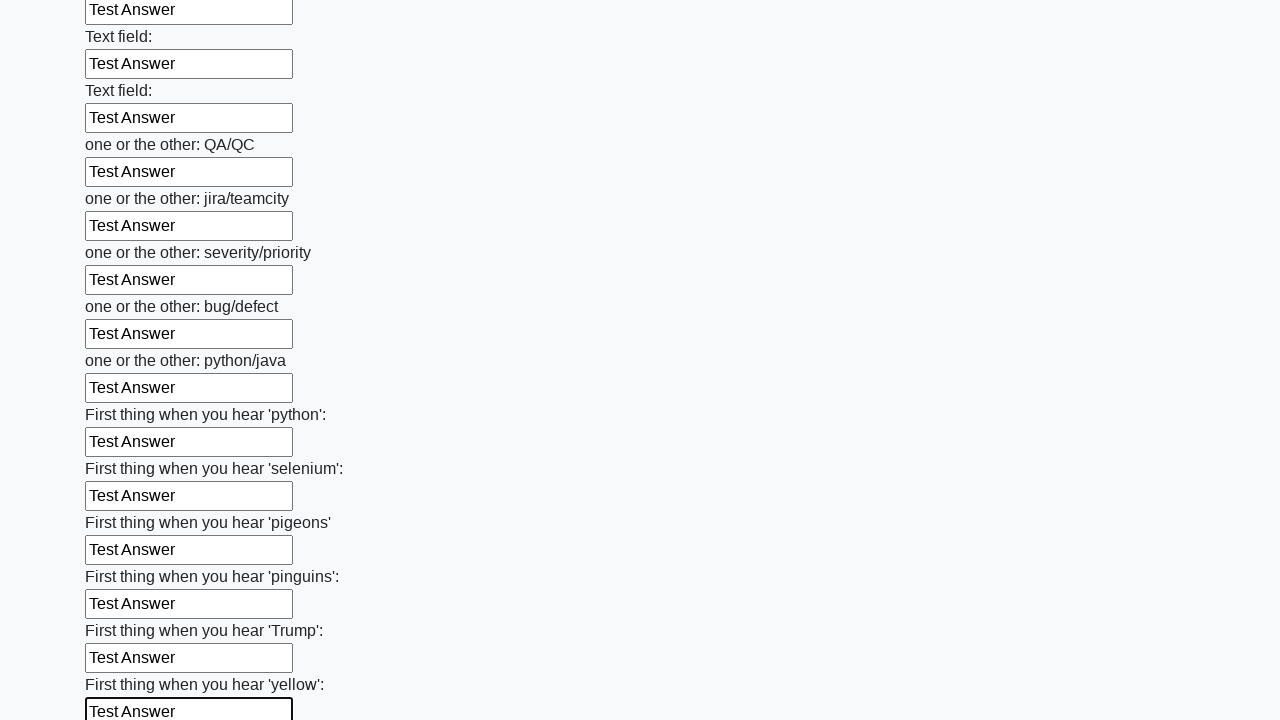

Filled a text input field with 'Test Answer' on [type='text'] >> nth=98
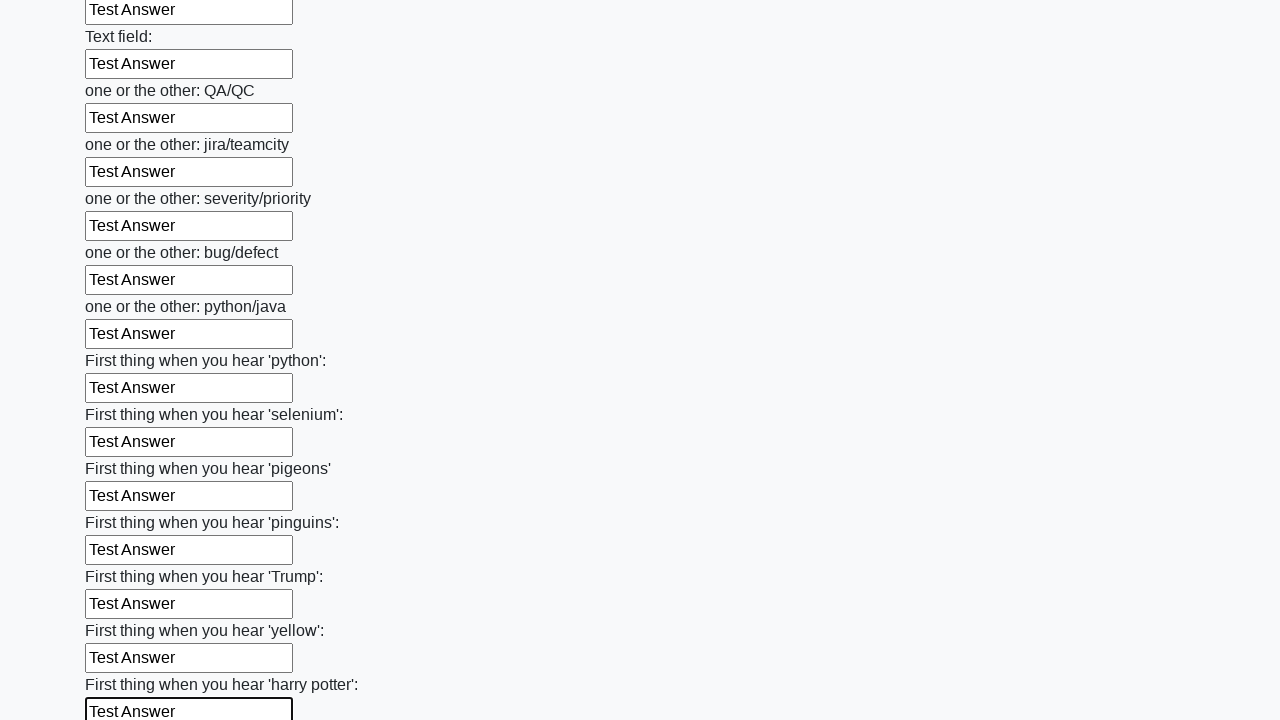

Filled a text input field with 'Test Answer' on [type='text'] >> nth=99
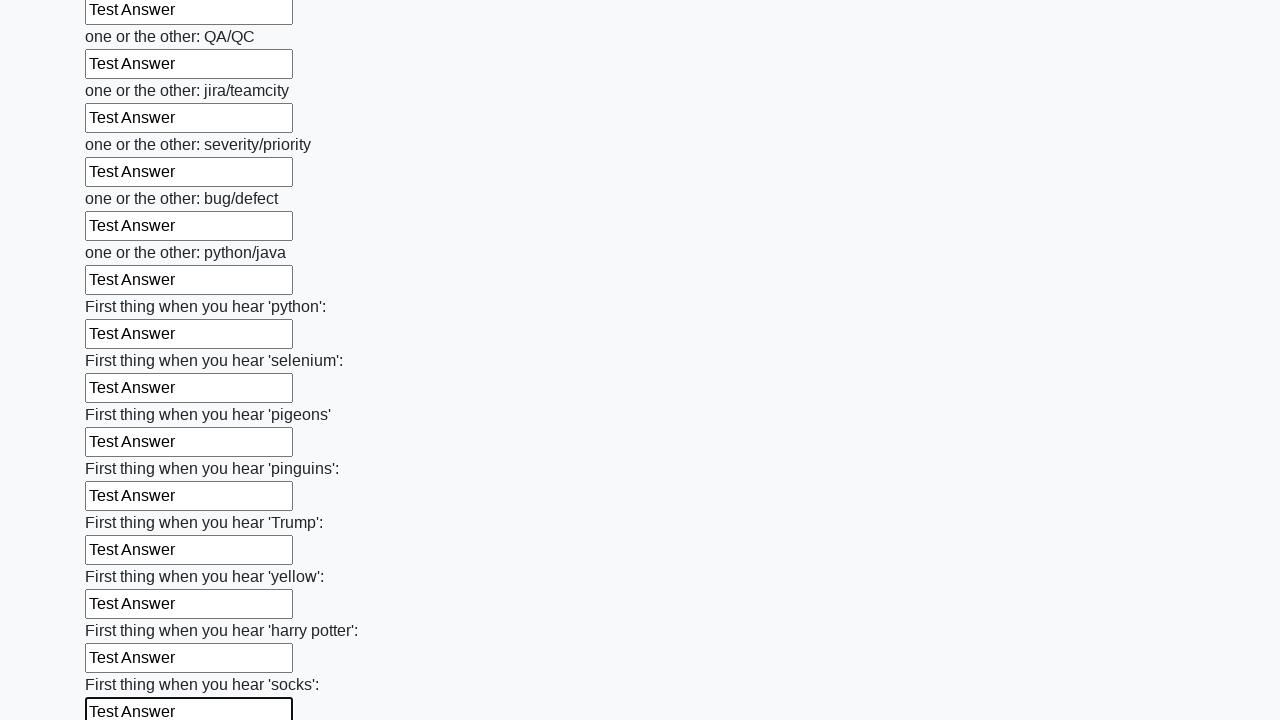

Clicked the form submit button at (123, 611) on button.btn
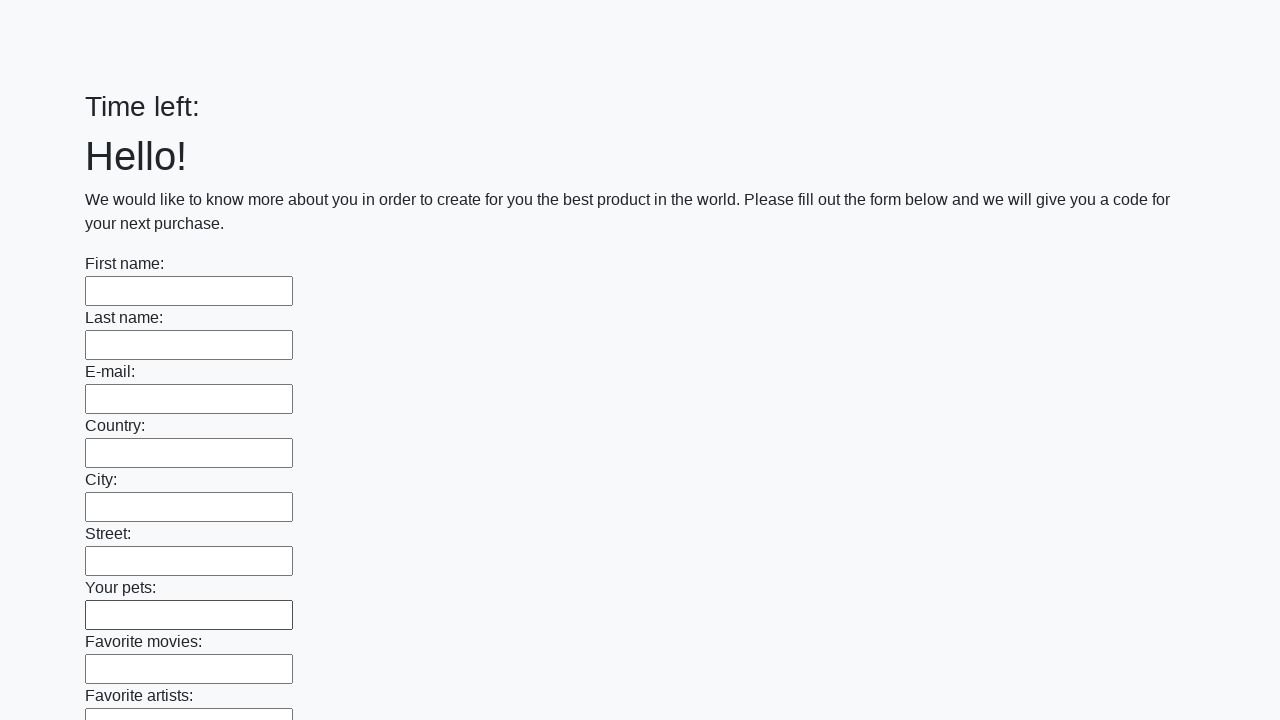

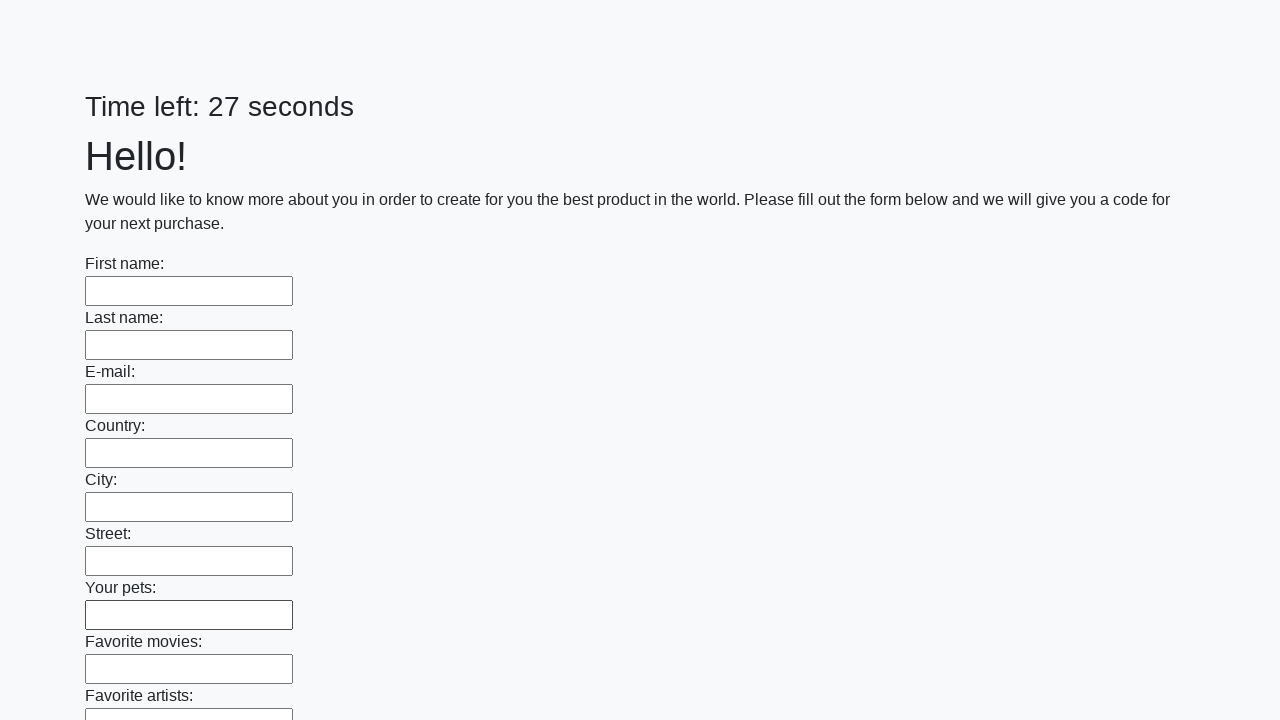